Navigates to each image source URL on the page and returns back to the main page

Starting URL: http://phptravels.net/

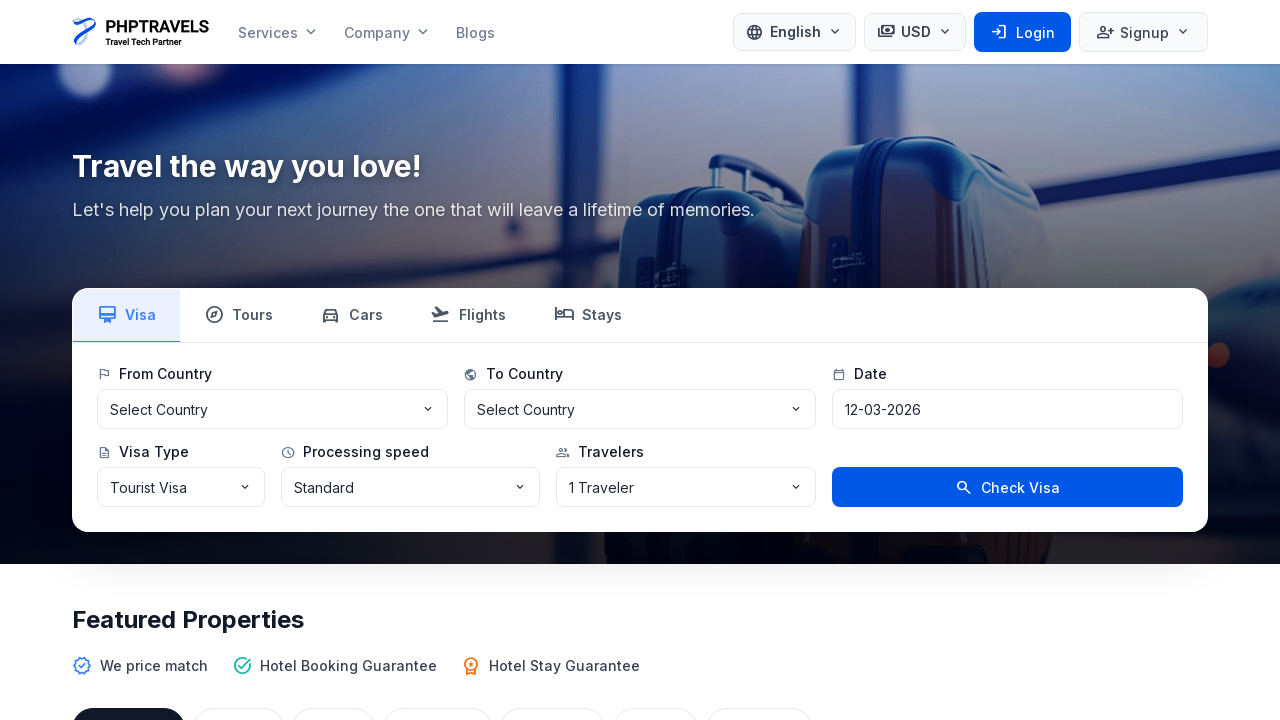

Navigated to main page http://phptravels.net/
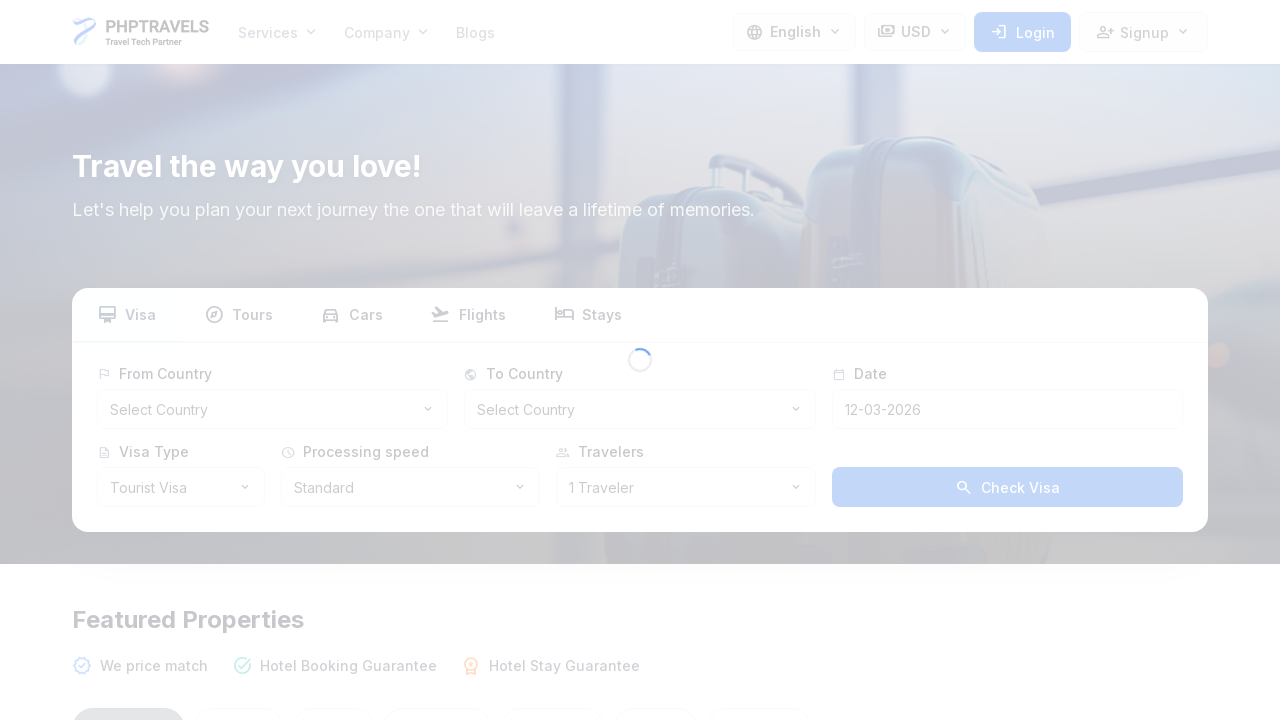

Retrieved all image elements from page
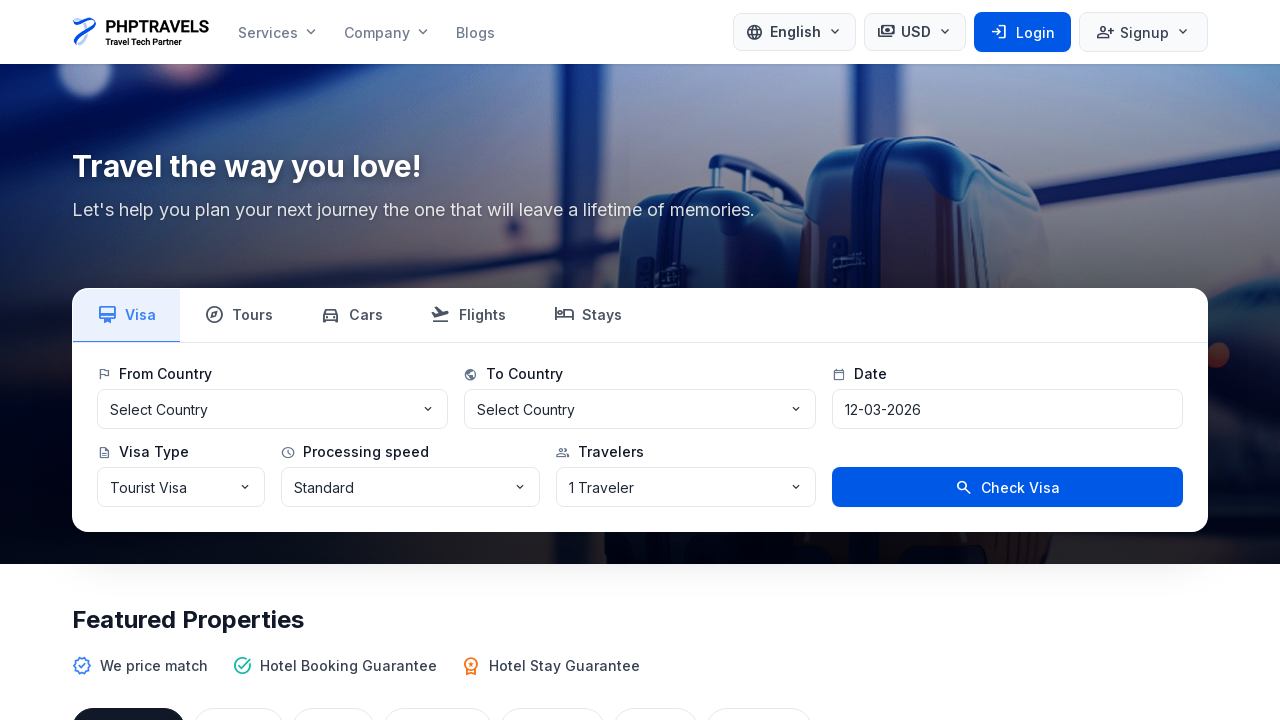

Collected 22 image source URLs
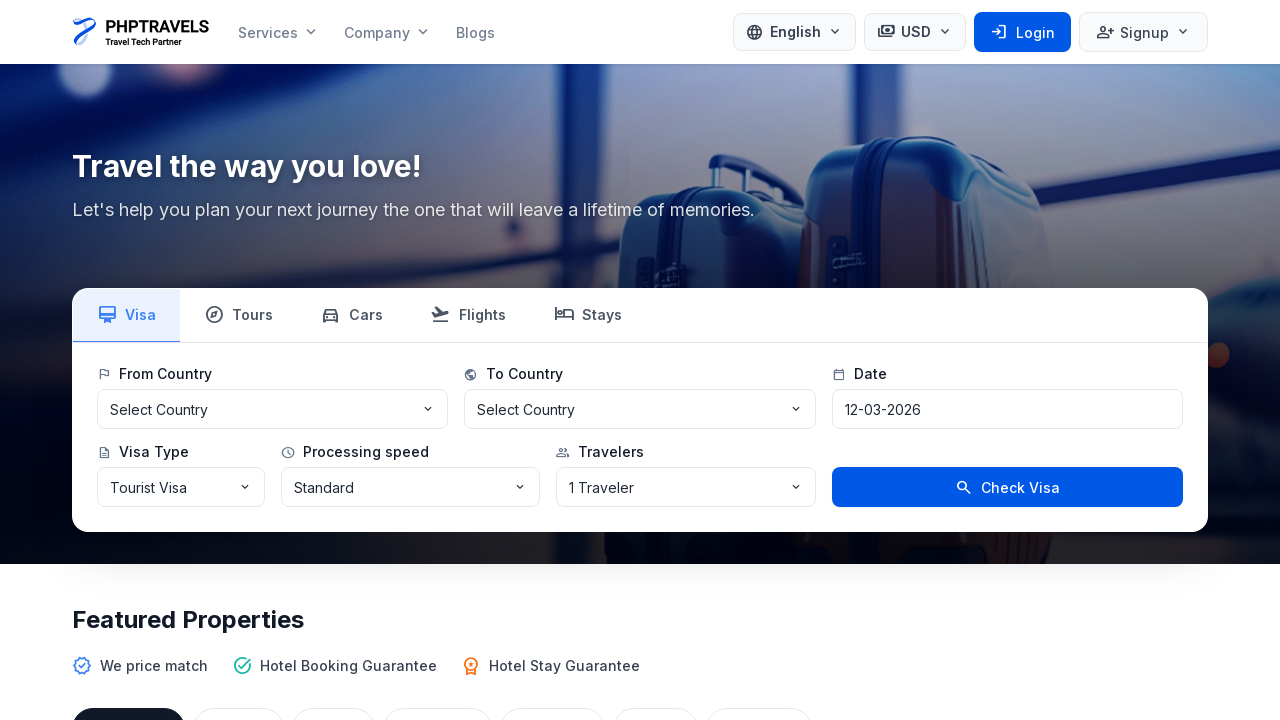

Navigated to image URL: https://phptravels.net/uploads/global/logo.png
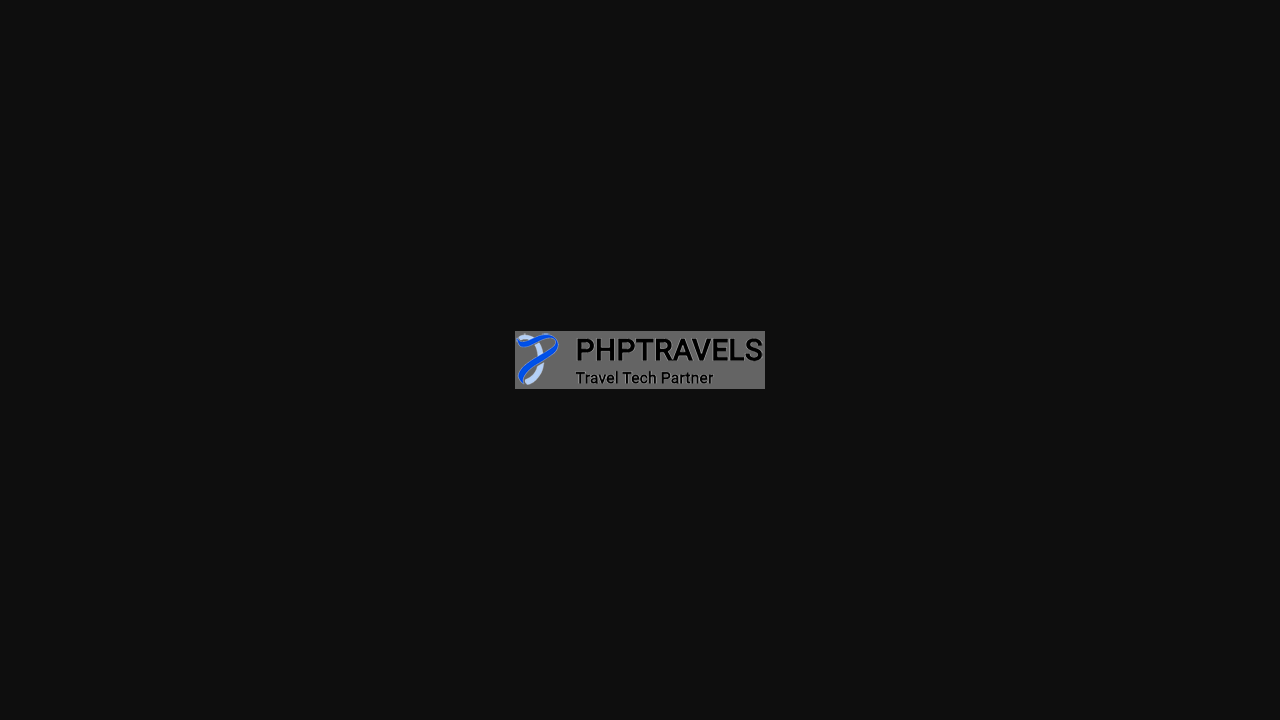

Waited 1000ms for image to load
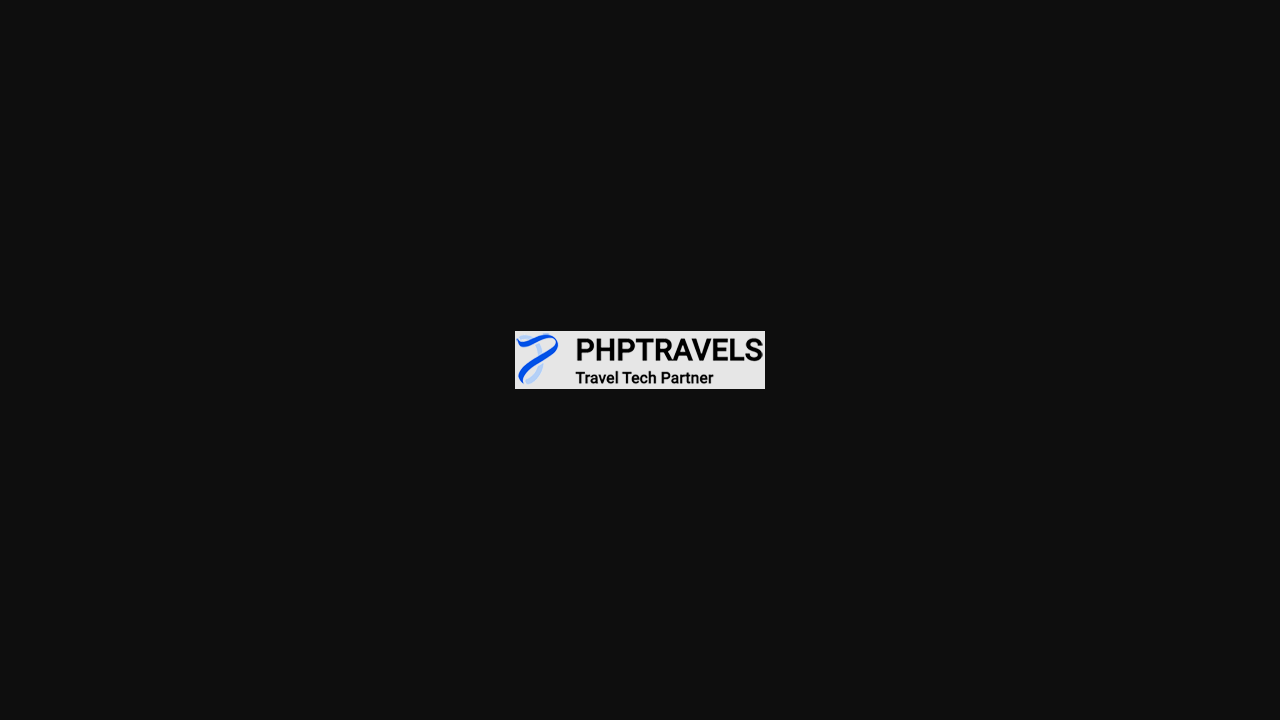

Navigated back to main page
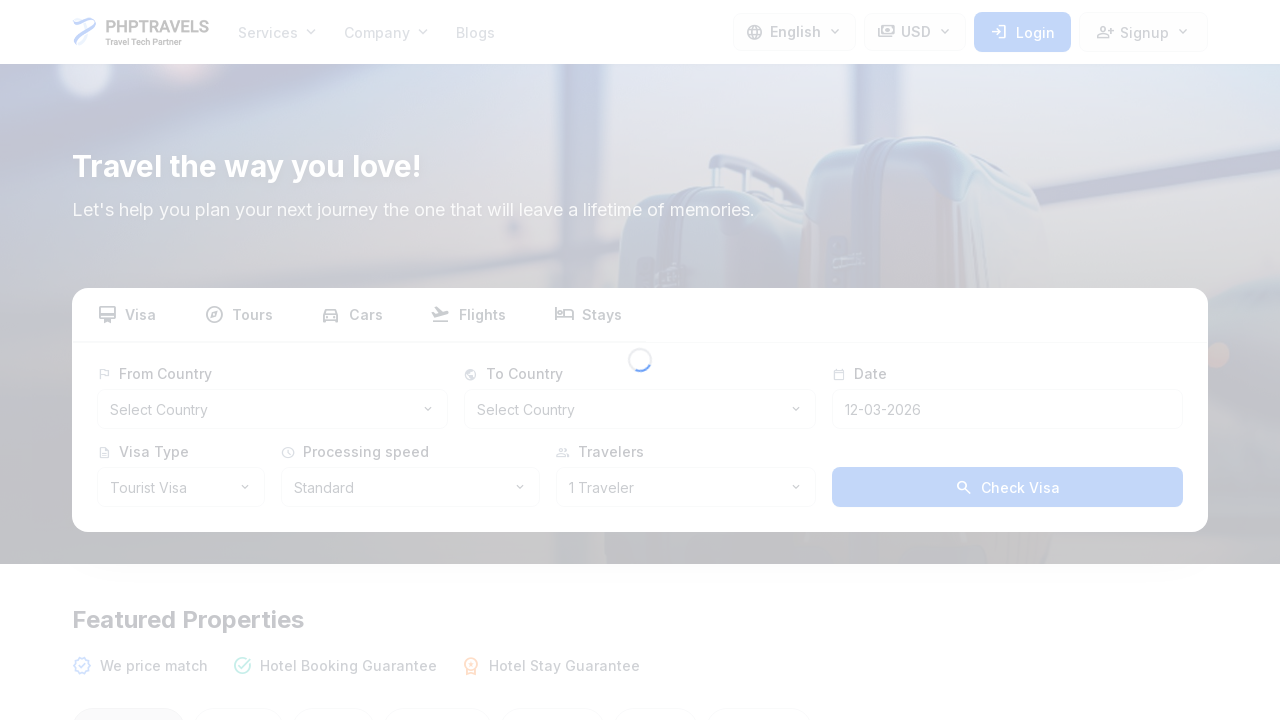

Waited 500ms before next image navigation
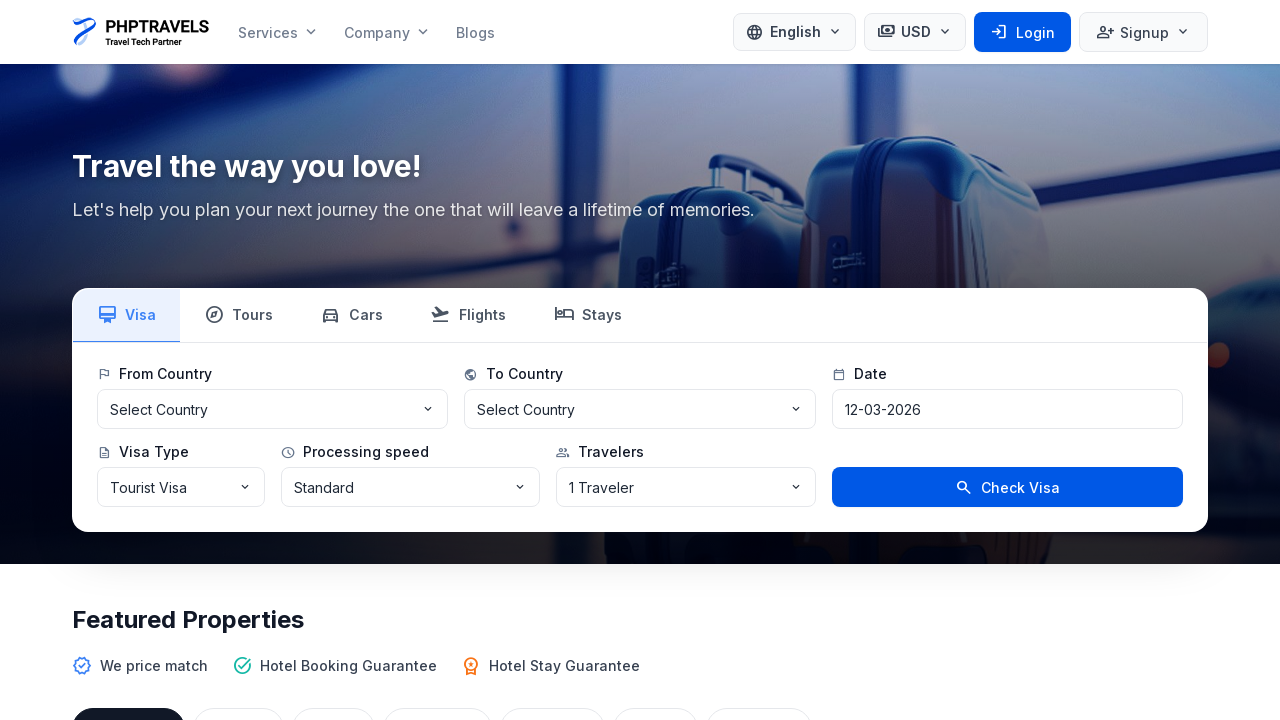

Navigated to image URL: https://phptravels.net/uploads/global/cover.png
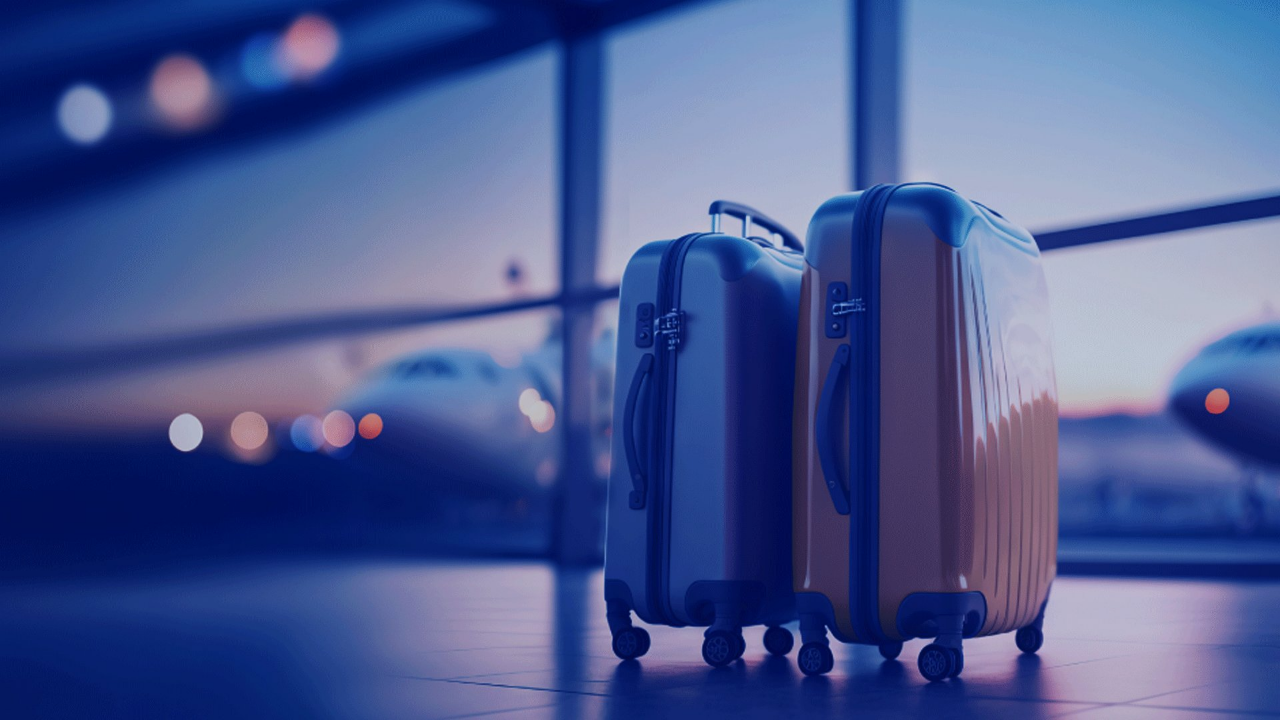

Waited 1000ms for image to load
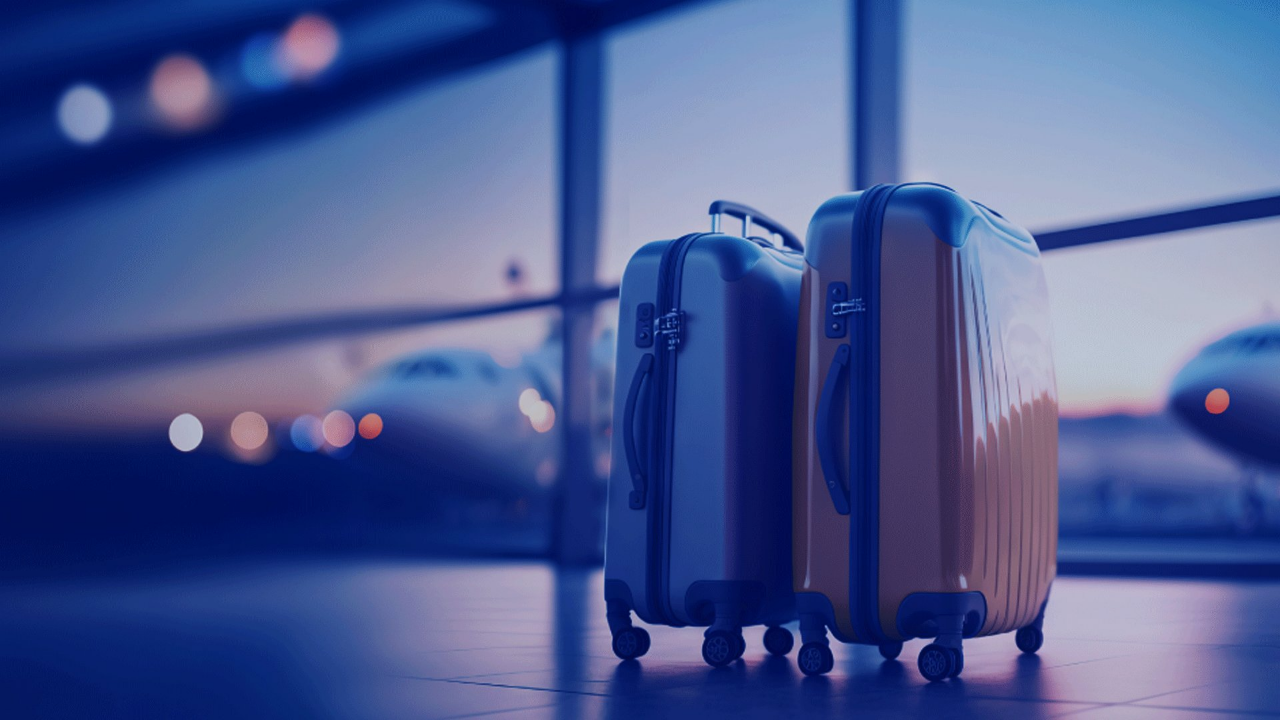

Navigated back to main page
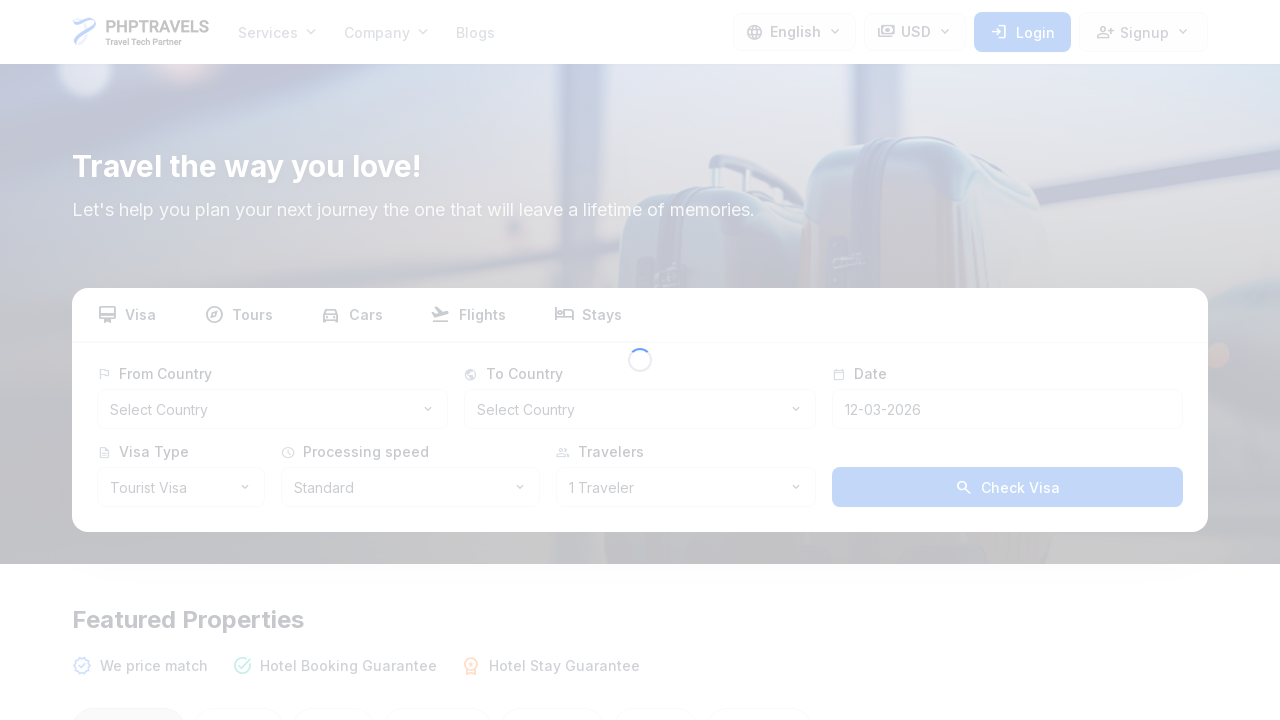

Waited 500ms before next image navigation
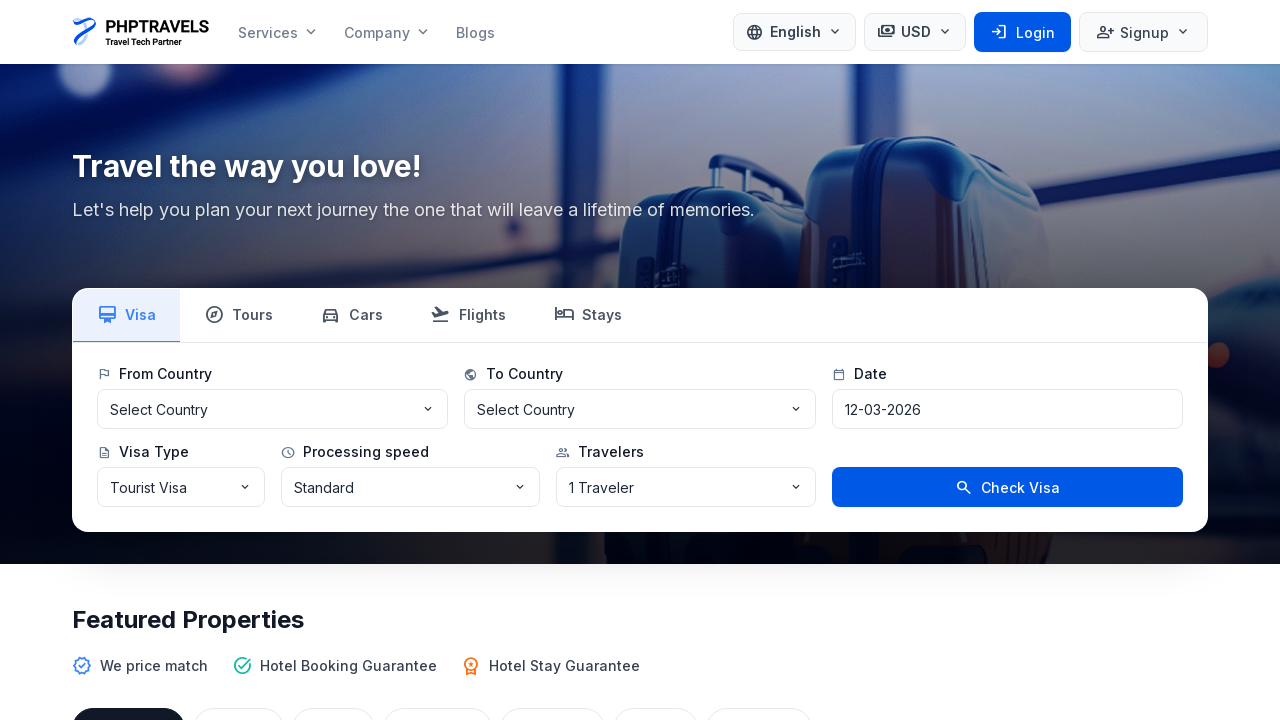

Navigated to image URL: https://phptravels.net/uploads/hotels/gallery/hotel_1764561733_692d1345d061c_0.jpg
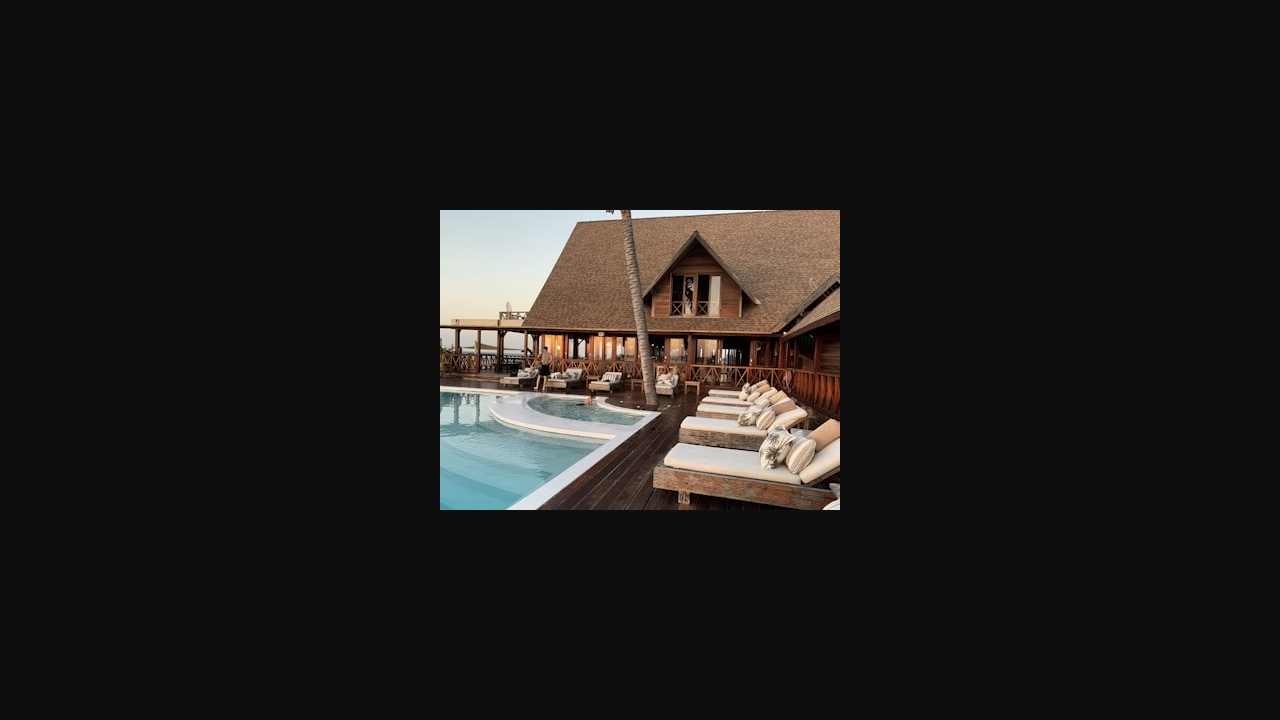

Waited 1000ms for image to load
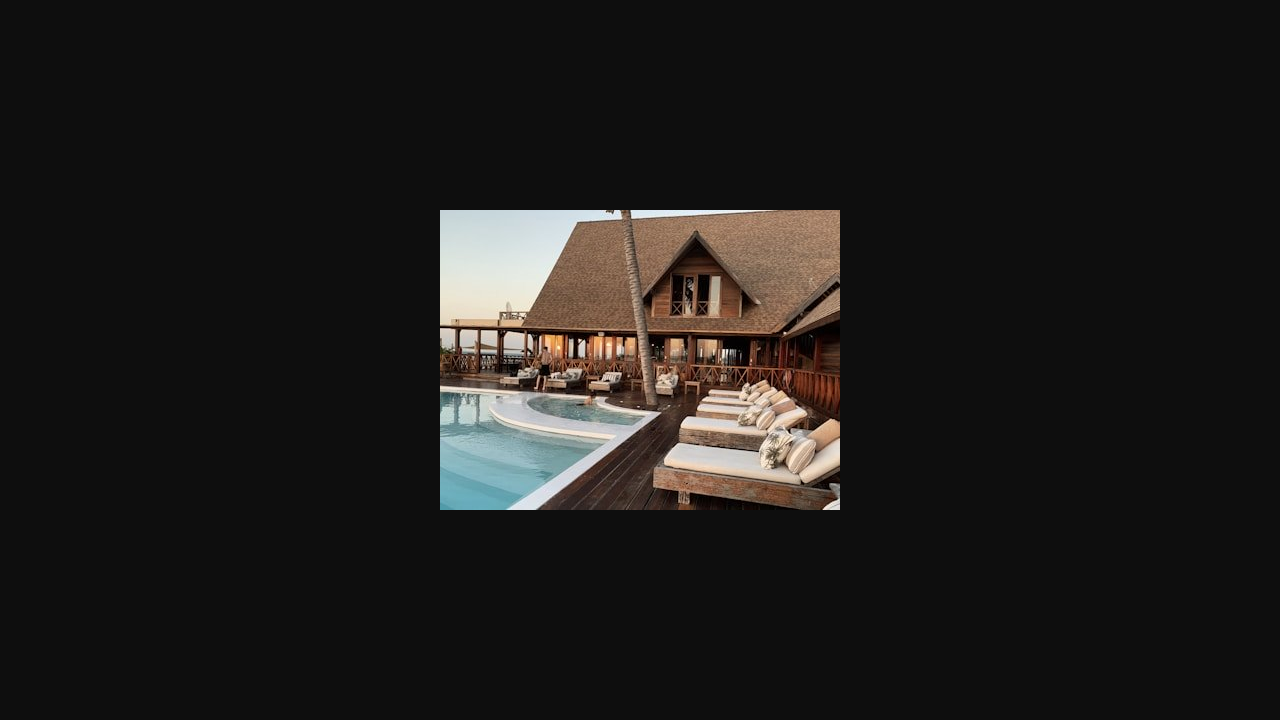

Navigated back to main page
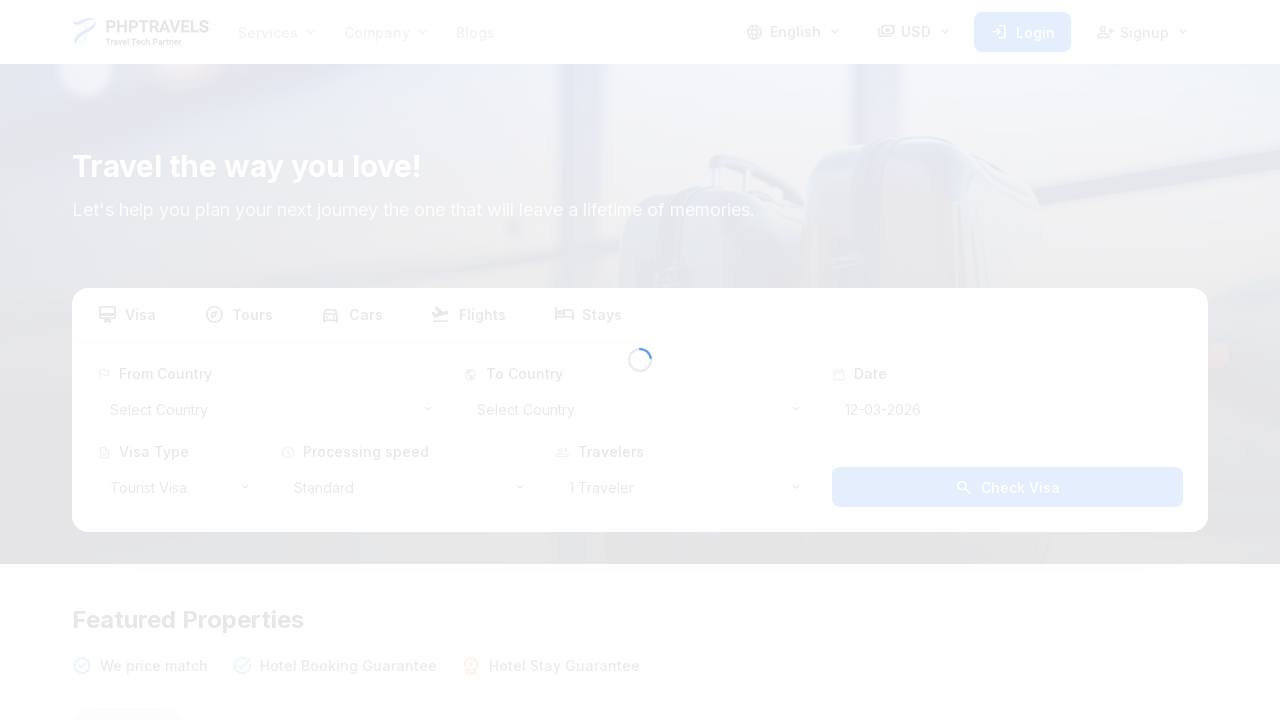

Waited 500ms before next image navigation
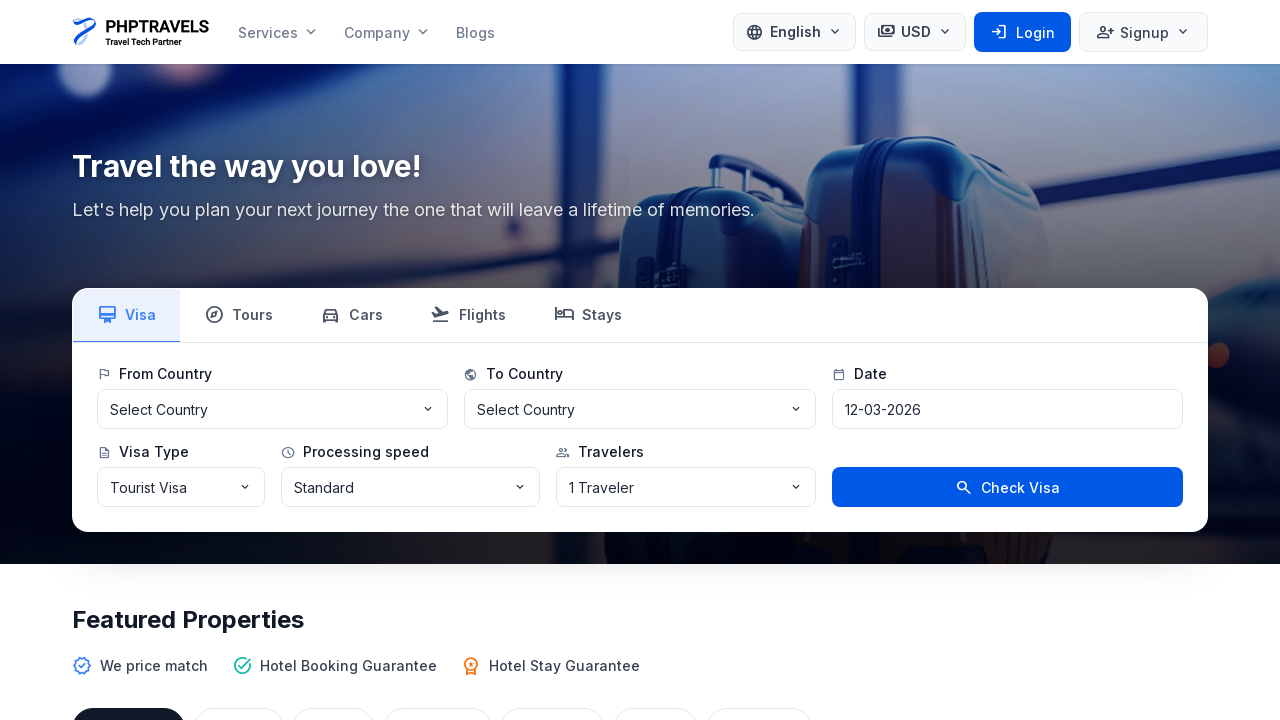

Navigated to image URL: https://phptravels.net/uploads/hotels/gallery/hotel_1764561719_692d13371e09d_0.jpg
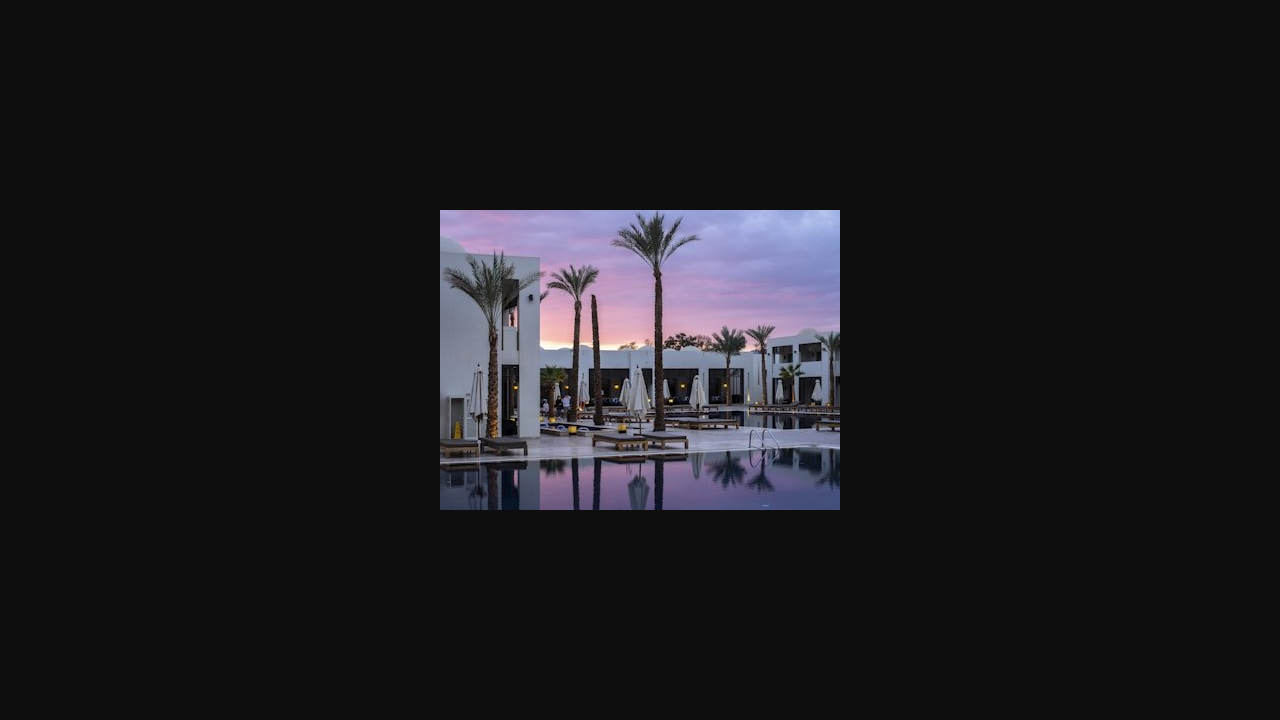

Waited 1000ms for image to load
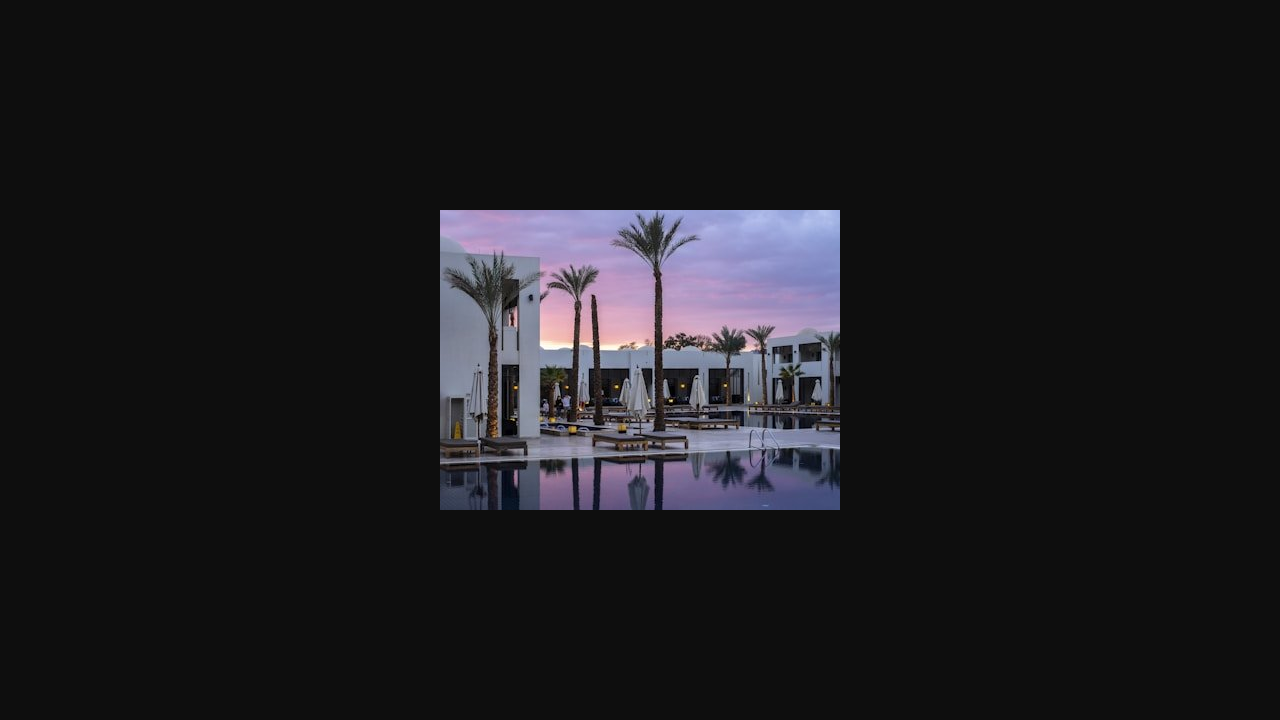

Navigated back to main page
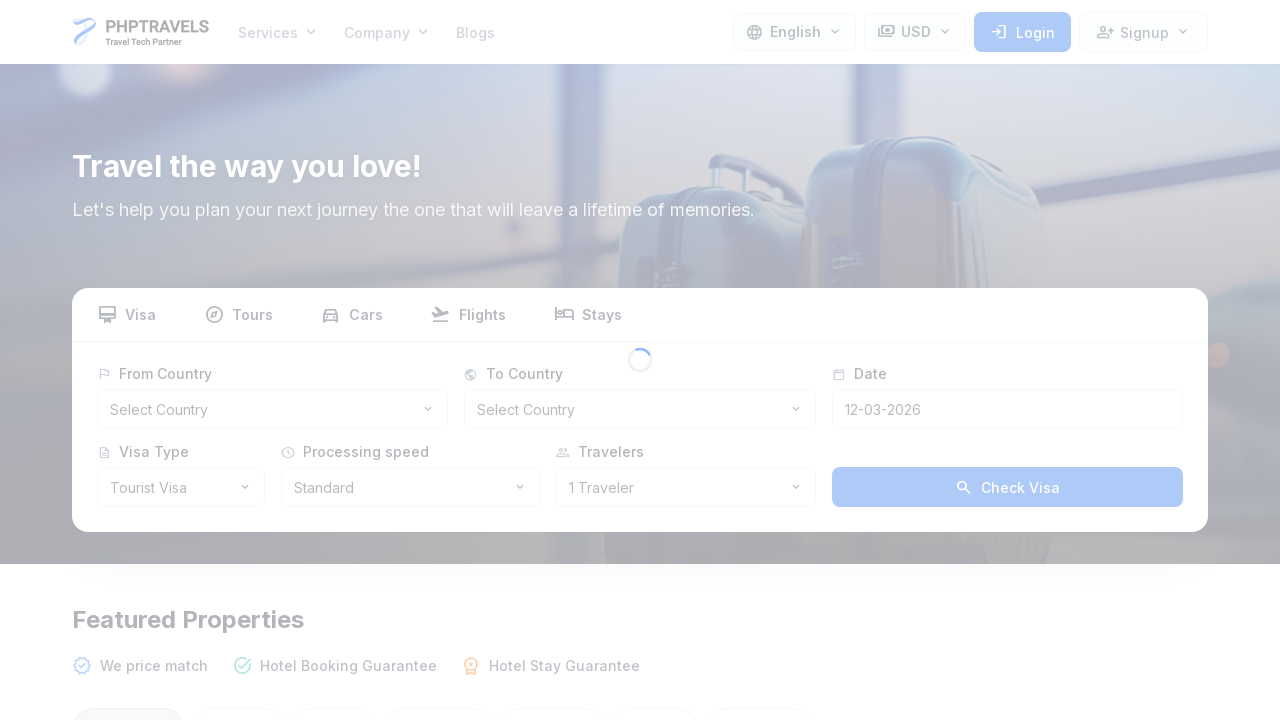

Waited 500ms before next image navigation
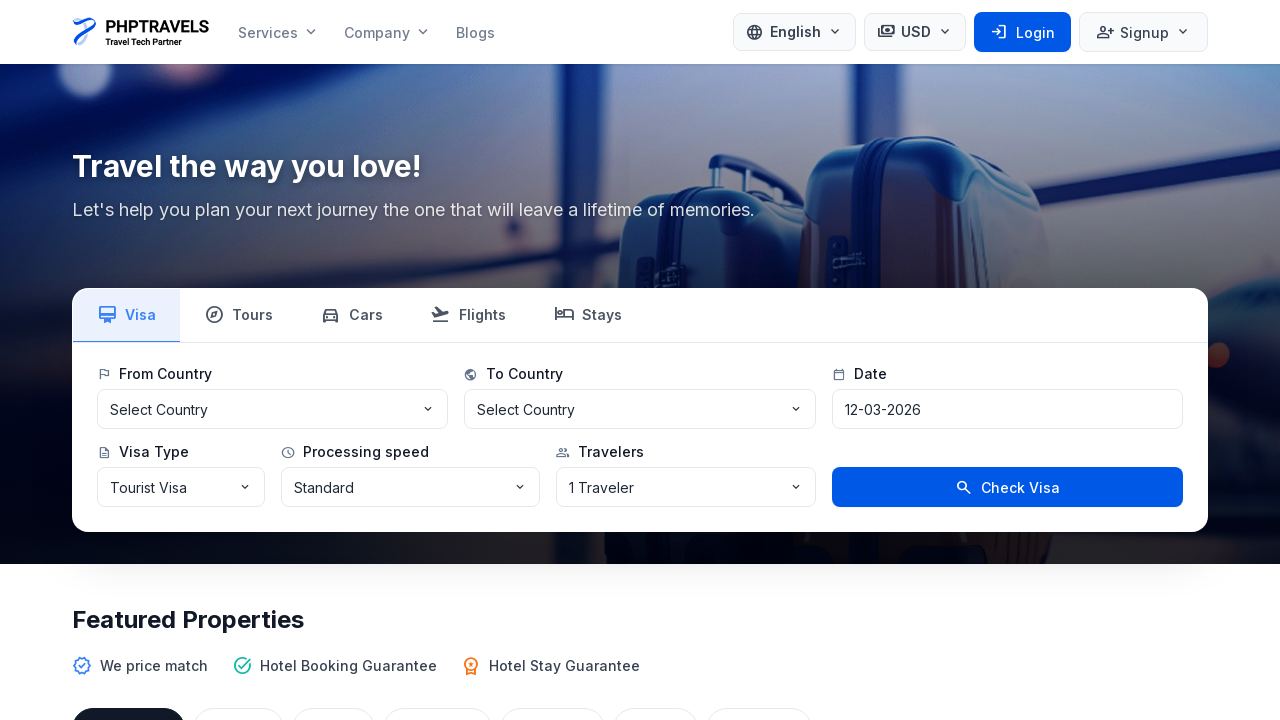

Navigated to image URL: https://phptravels.net/uploads/no_img.jpg
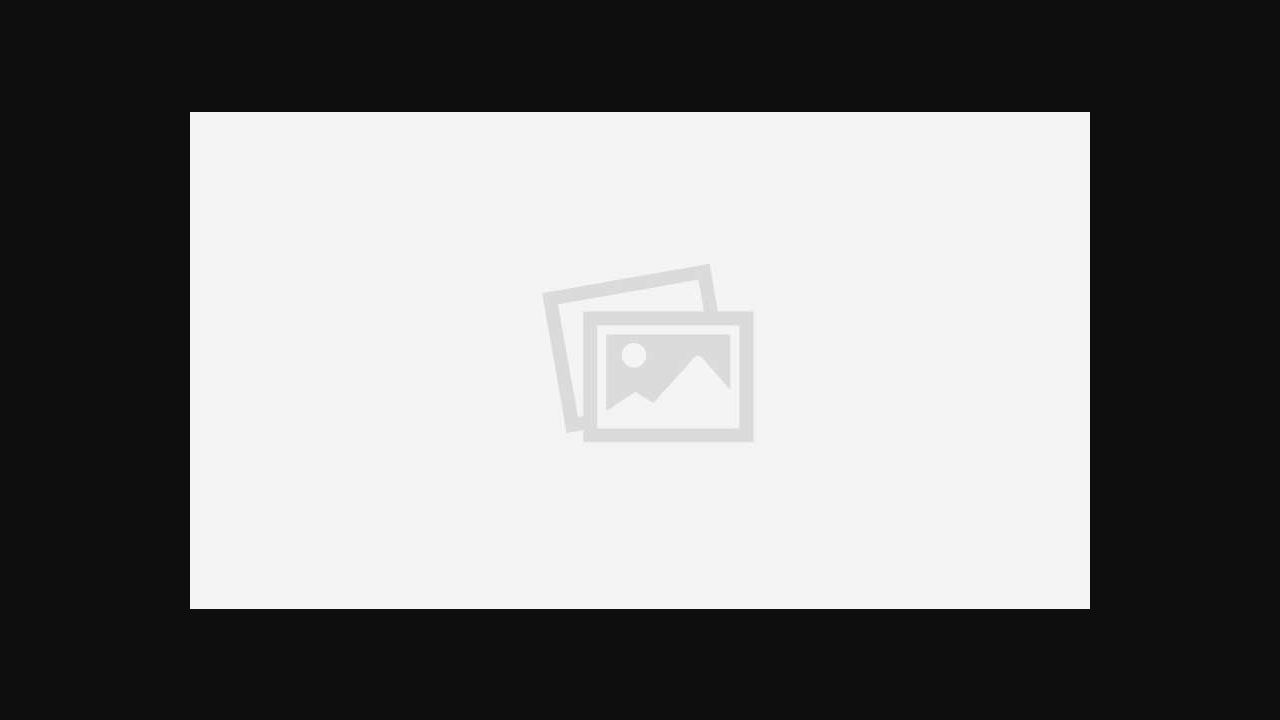

Waited 1000ms for image to load
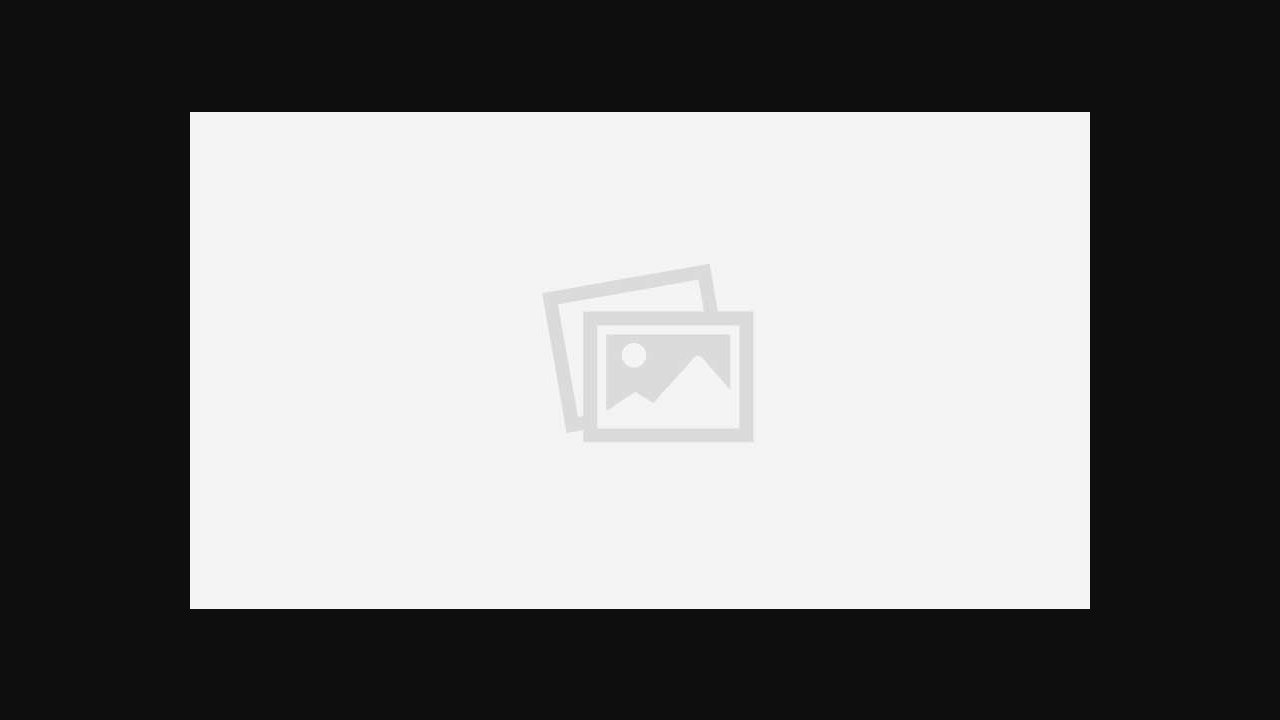

Navigated back to main page
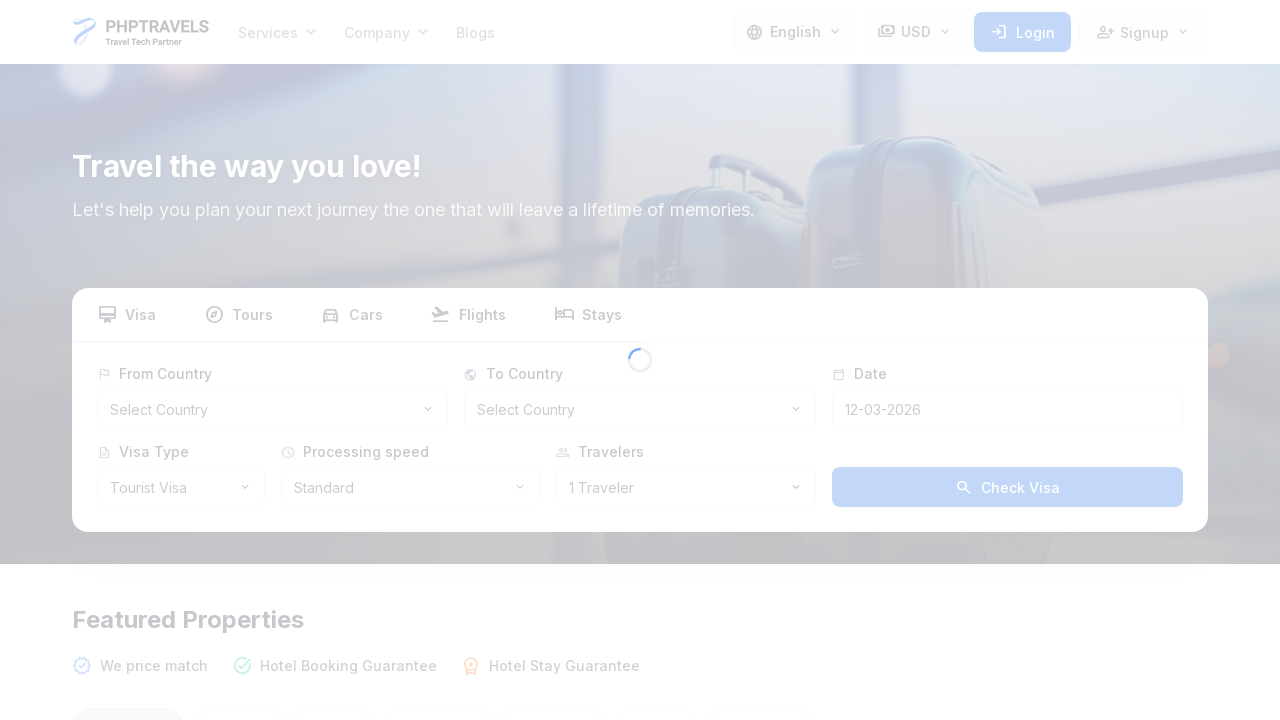

Waited 500ms before next image navigation
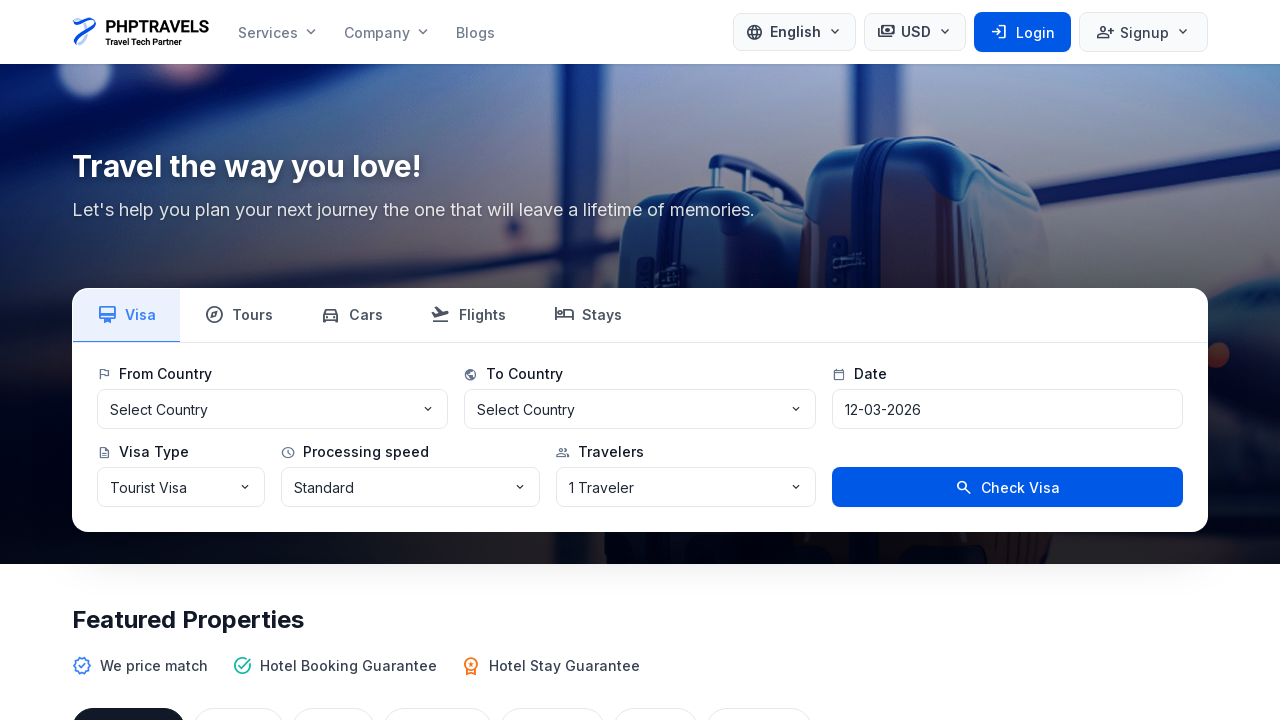

Navigated to image URL: https://phptravels.net/uploads/no_img.jpg
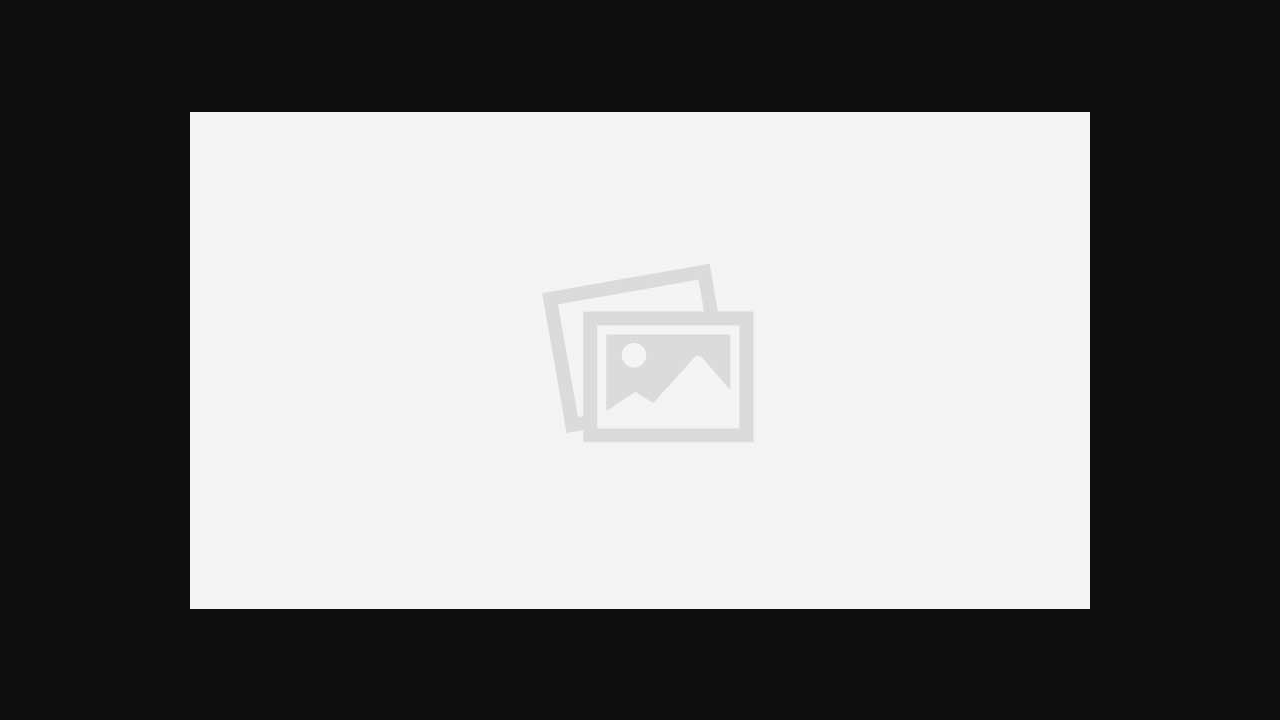

Waited 1000ms for image to load
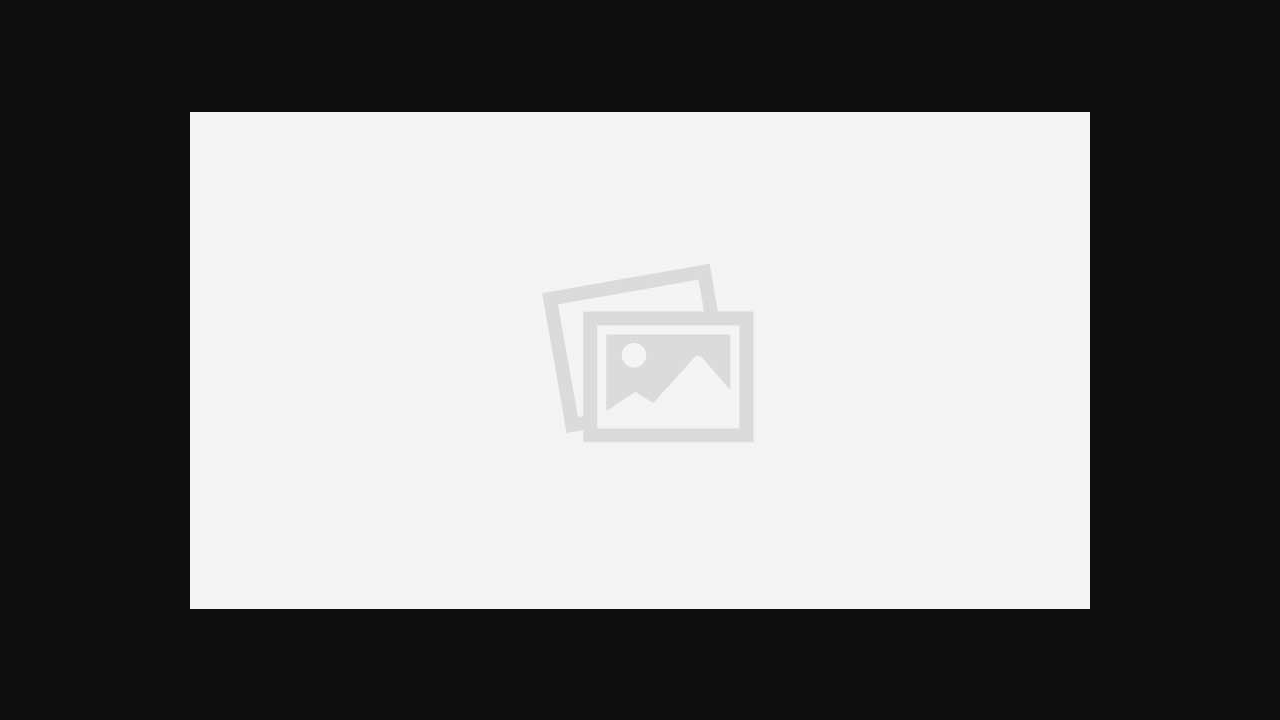

Navigated back to main page
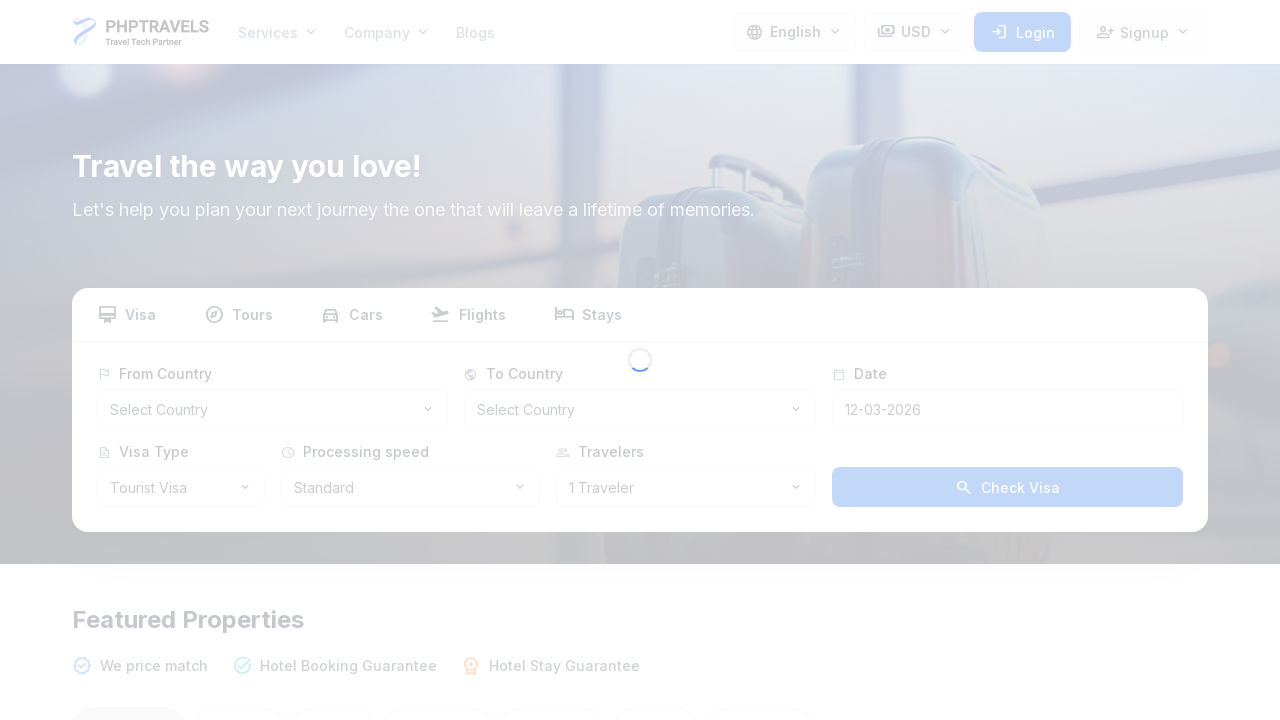

Waited 500ms before next image navigation
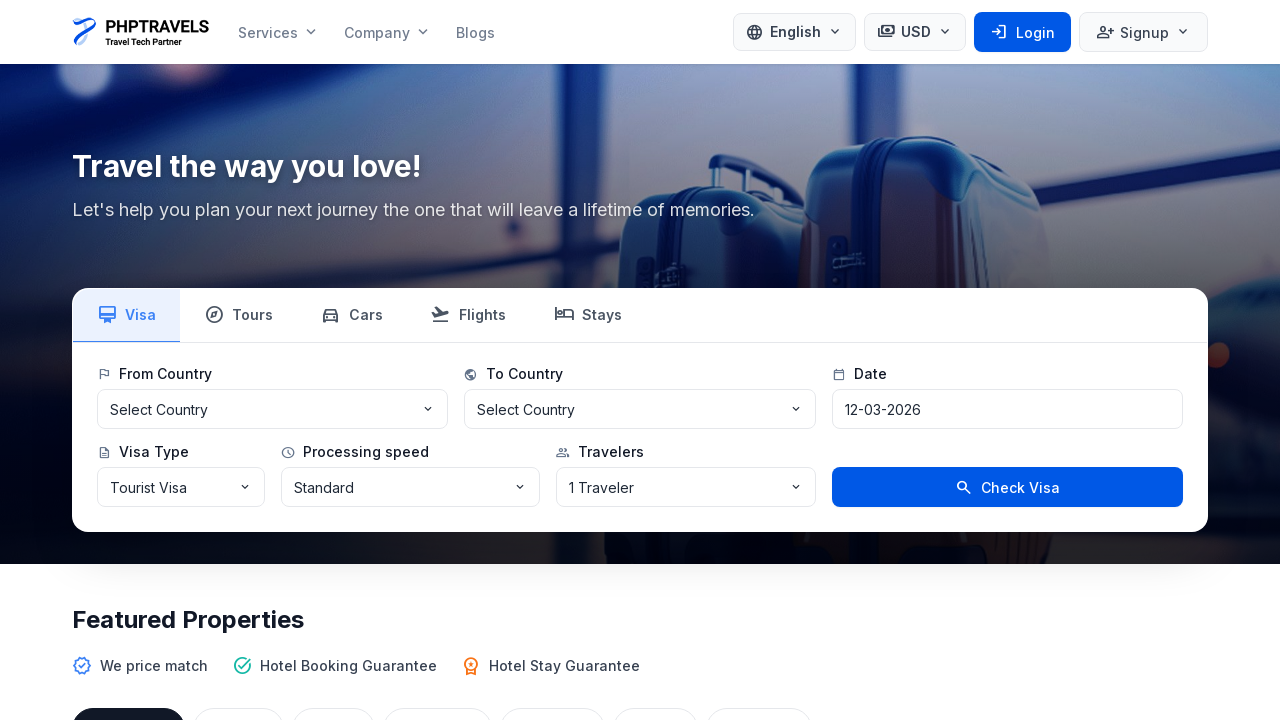

Navigated to image URL: https://phptravels.net/uploads/no_img.jpg
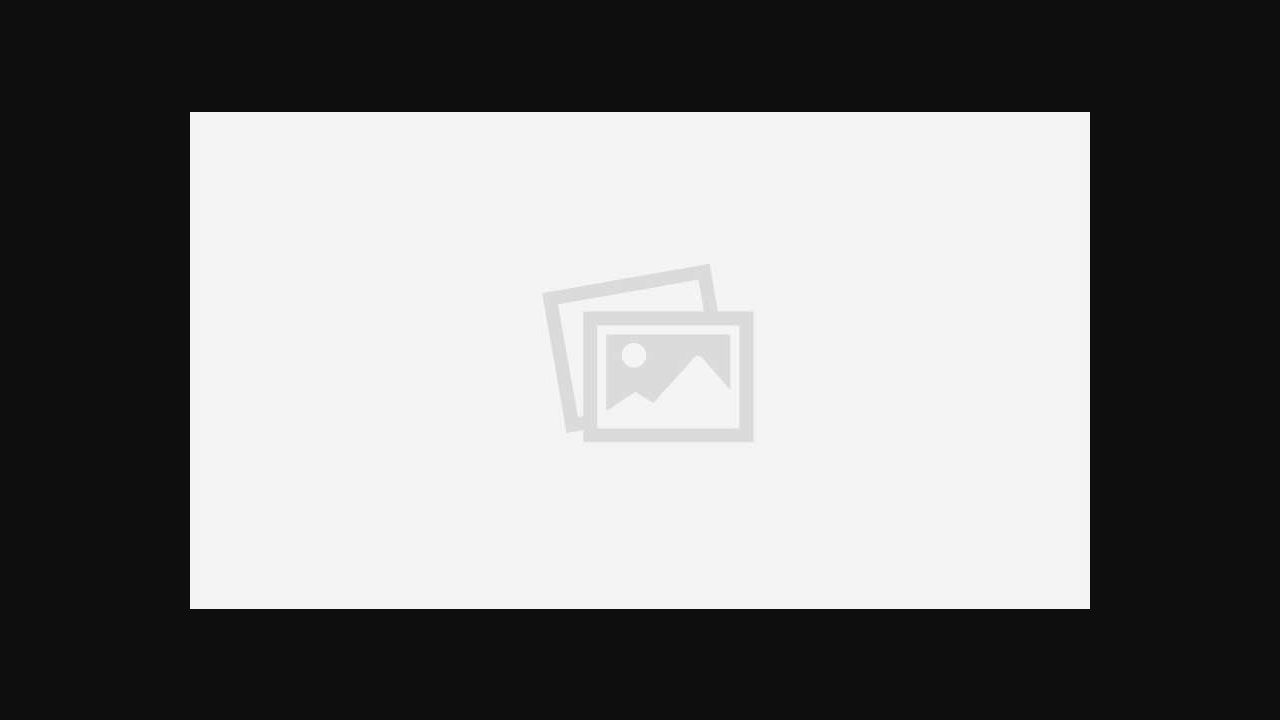

Waited 1000ms for image to load
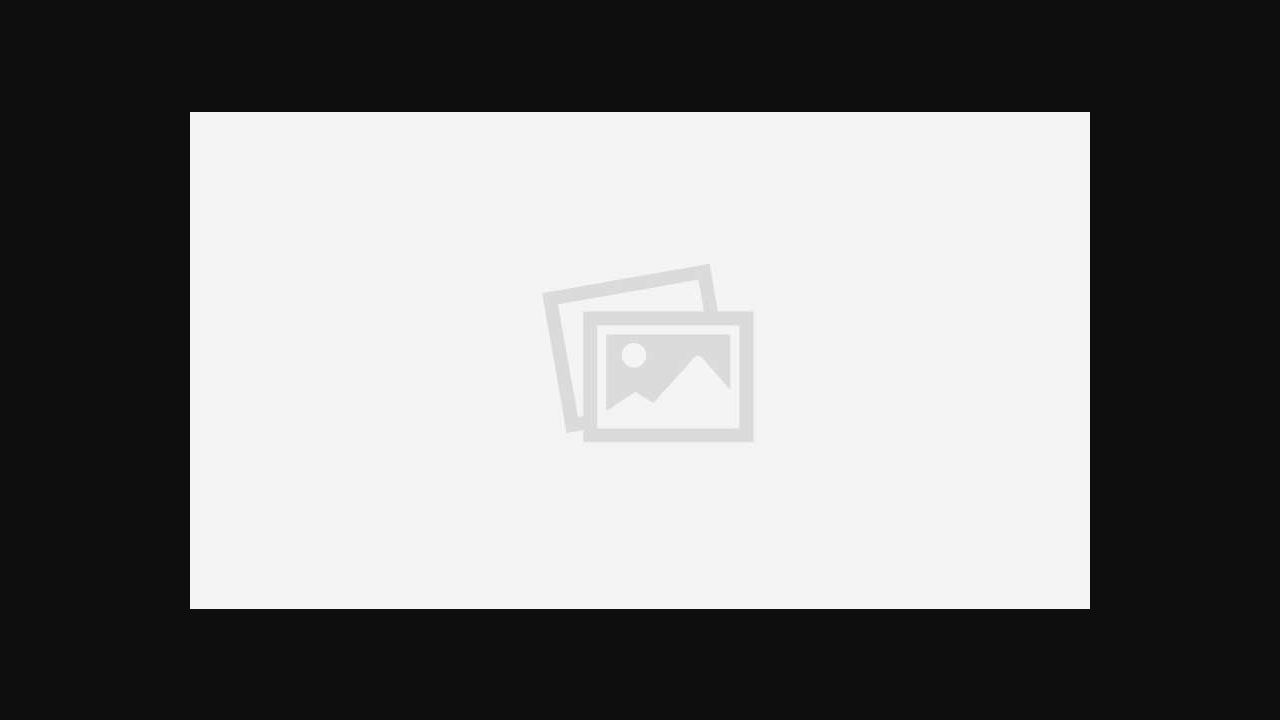

Navigated back to main page
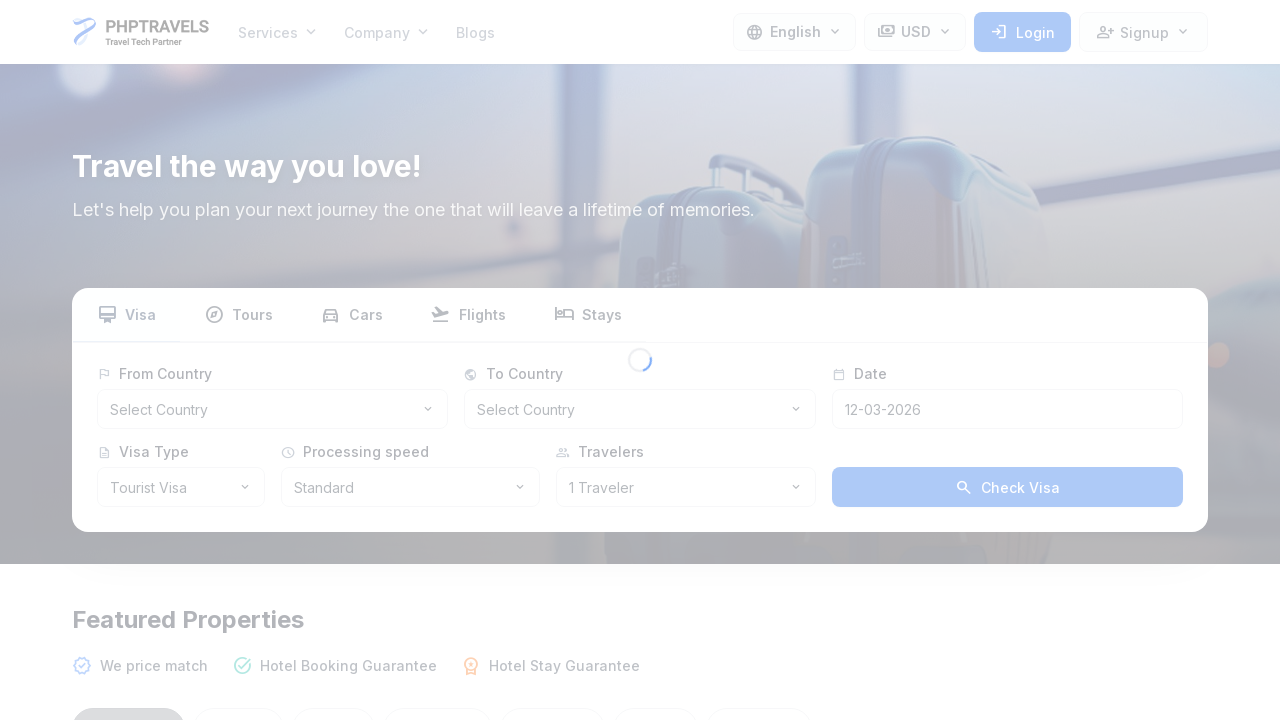

Waited 500ms before next image navigation
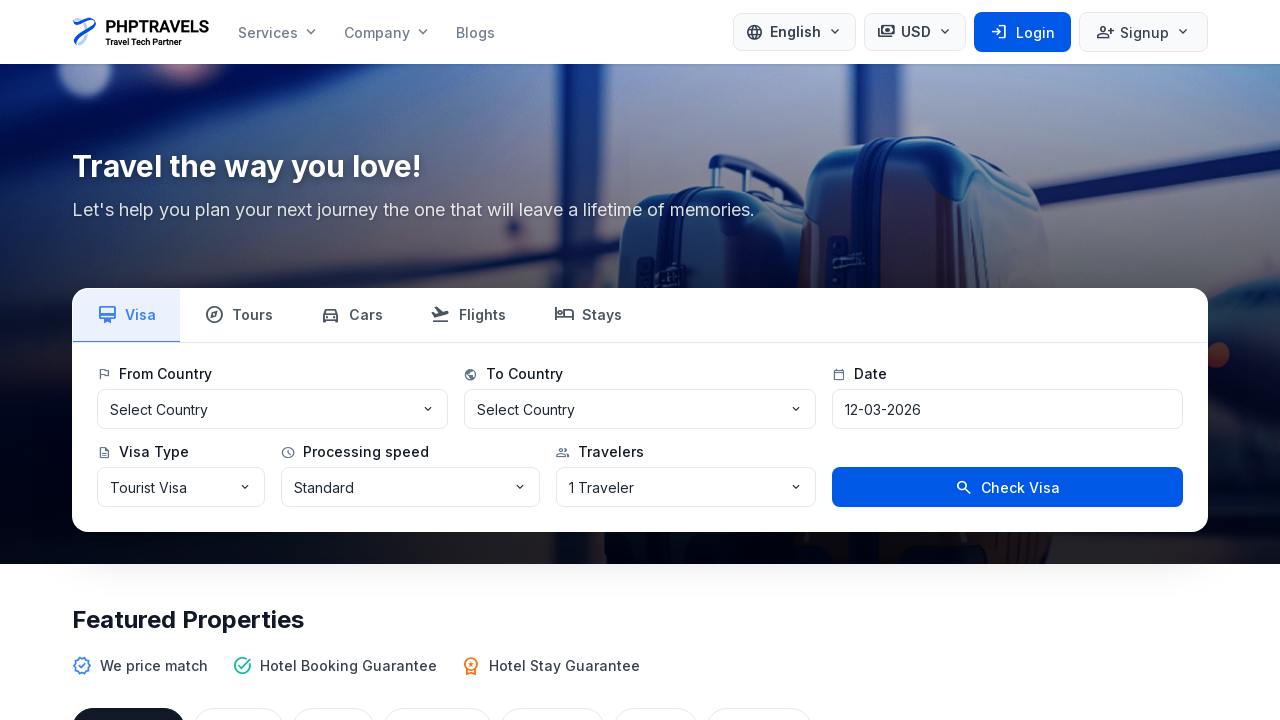

Navigated to image URL: https://phptravels.net/uploads/no_img.jpg
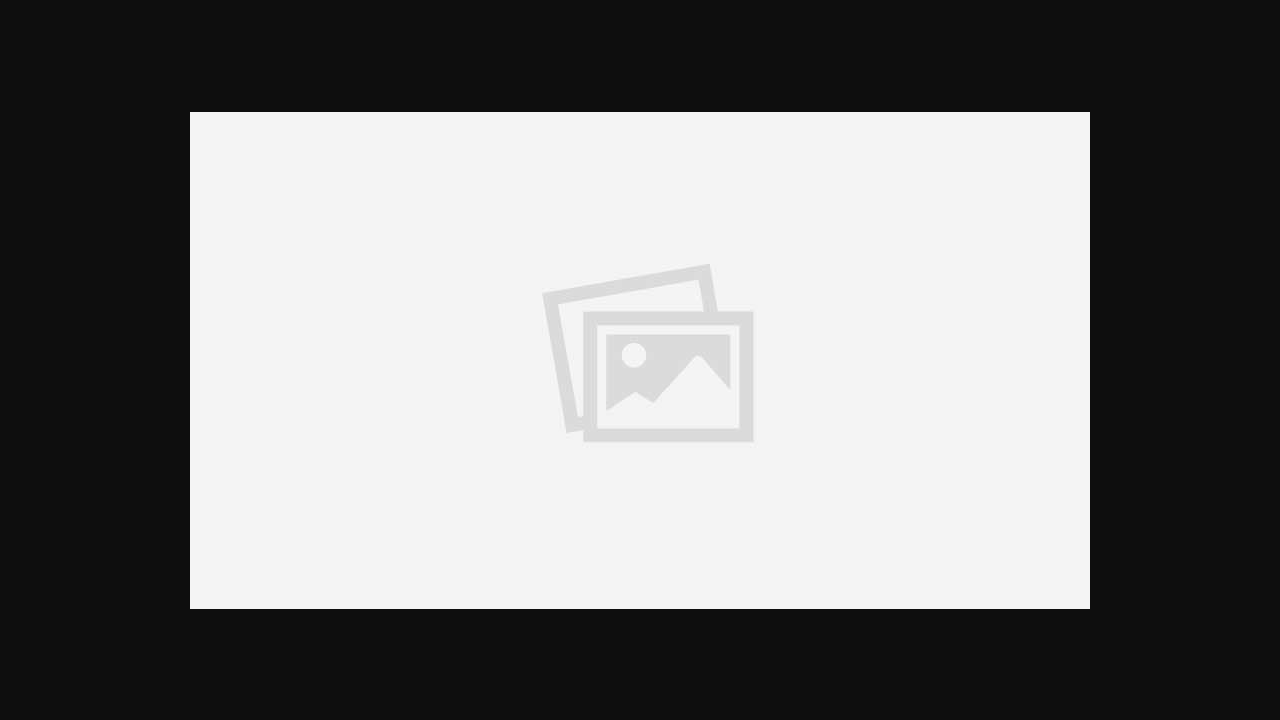

Waited 1000ms for image to load
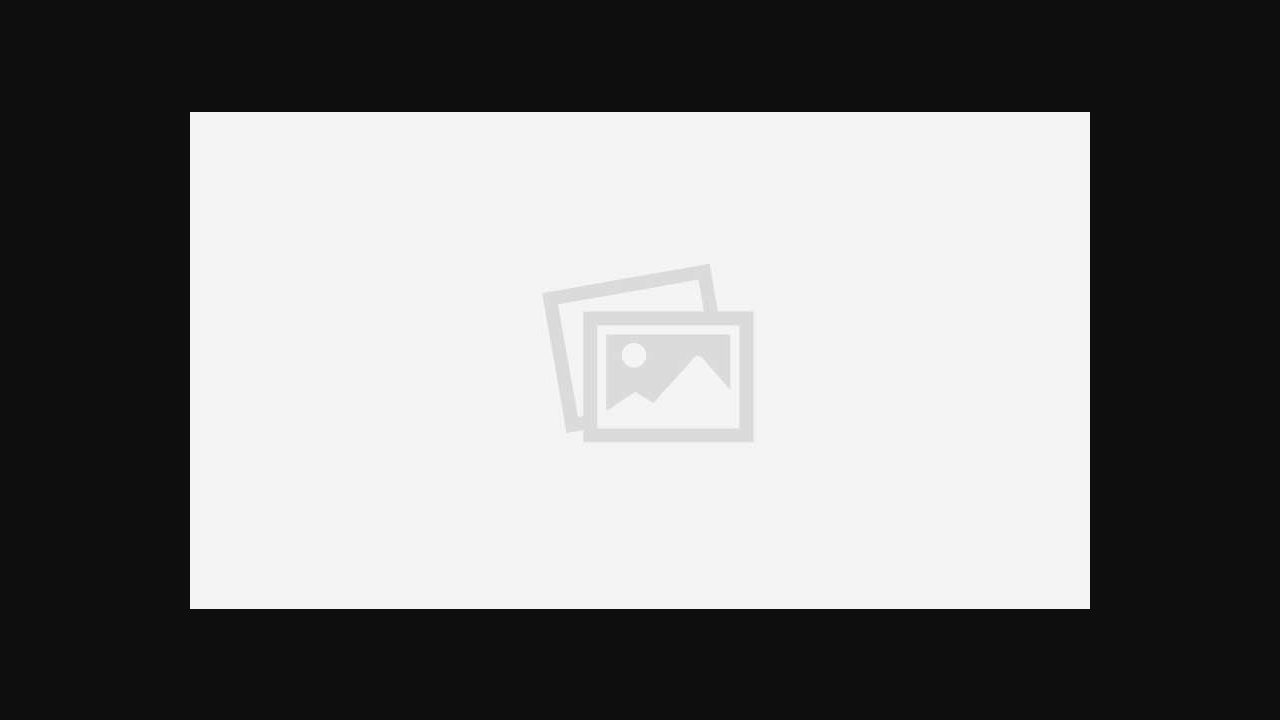

Navigated back to main page
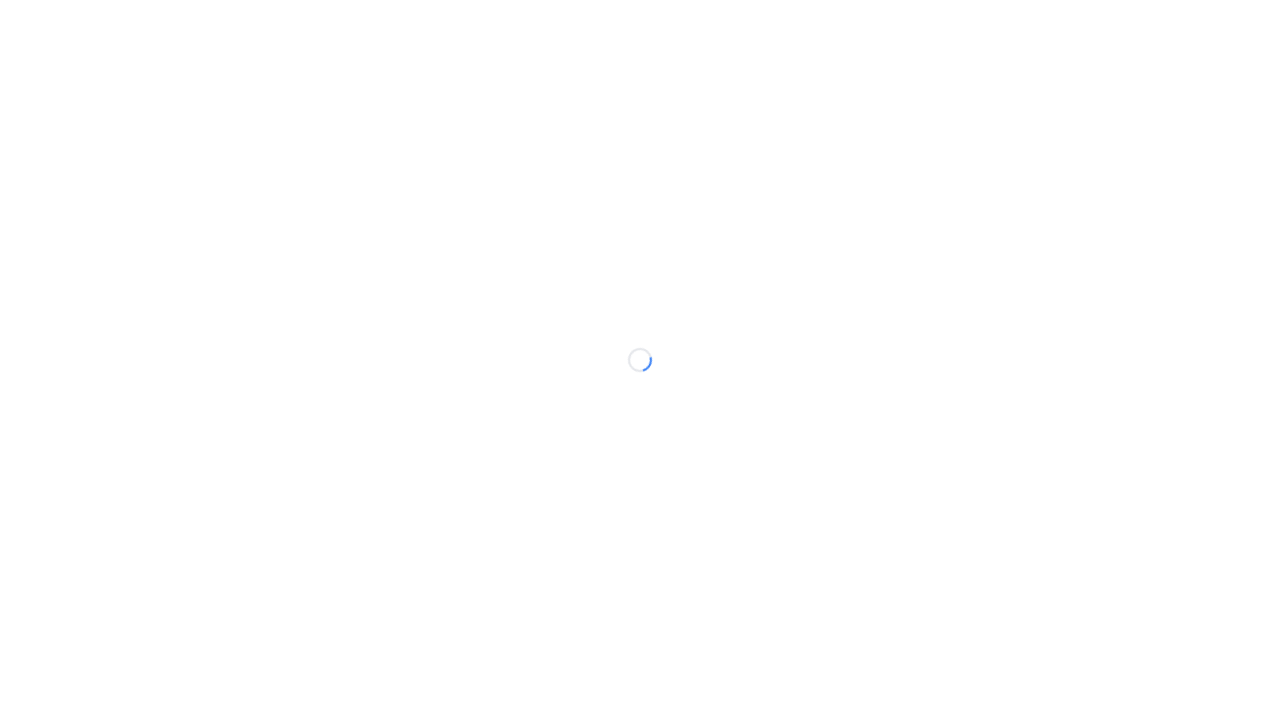

Waited 500ms before next image navigation
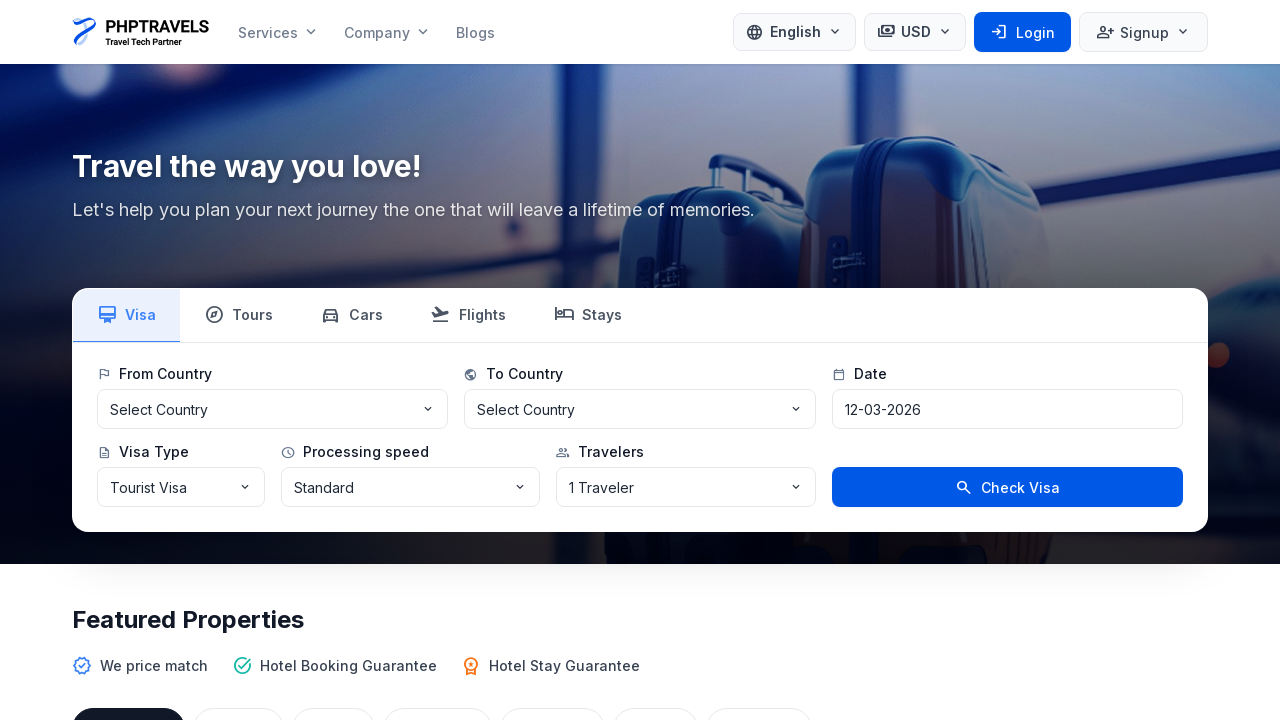

Navigated to image URL: https://phptravels.net/uploads/no_img.jpg
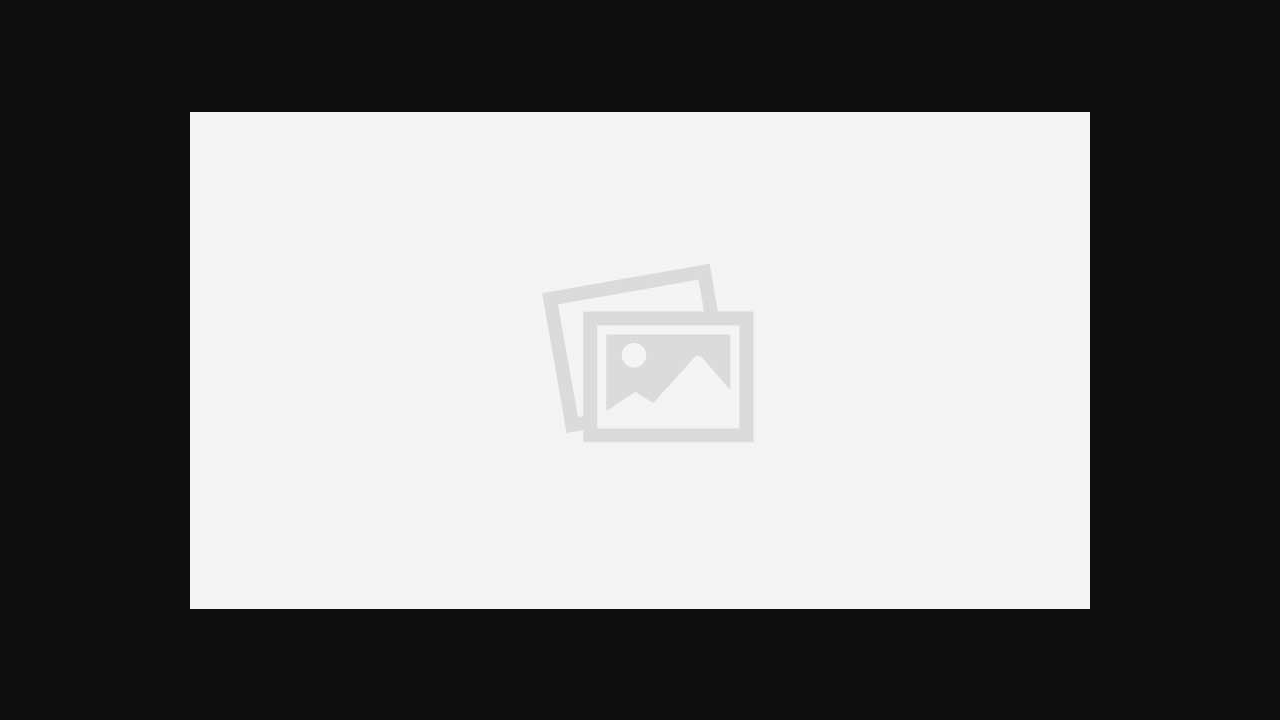

Waited 1000ms for image to load
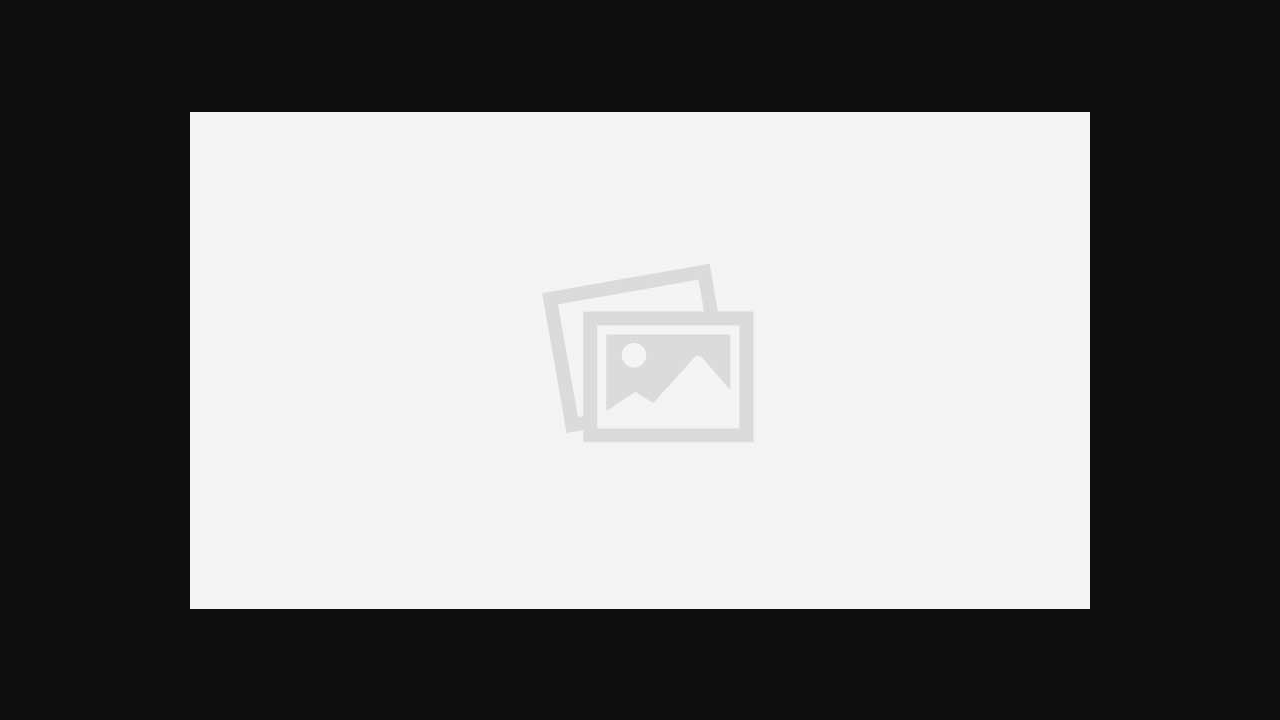

Navigated back to main page
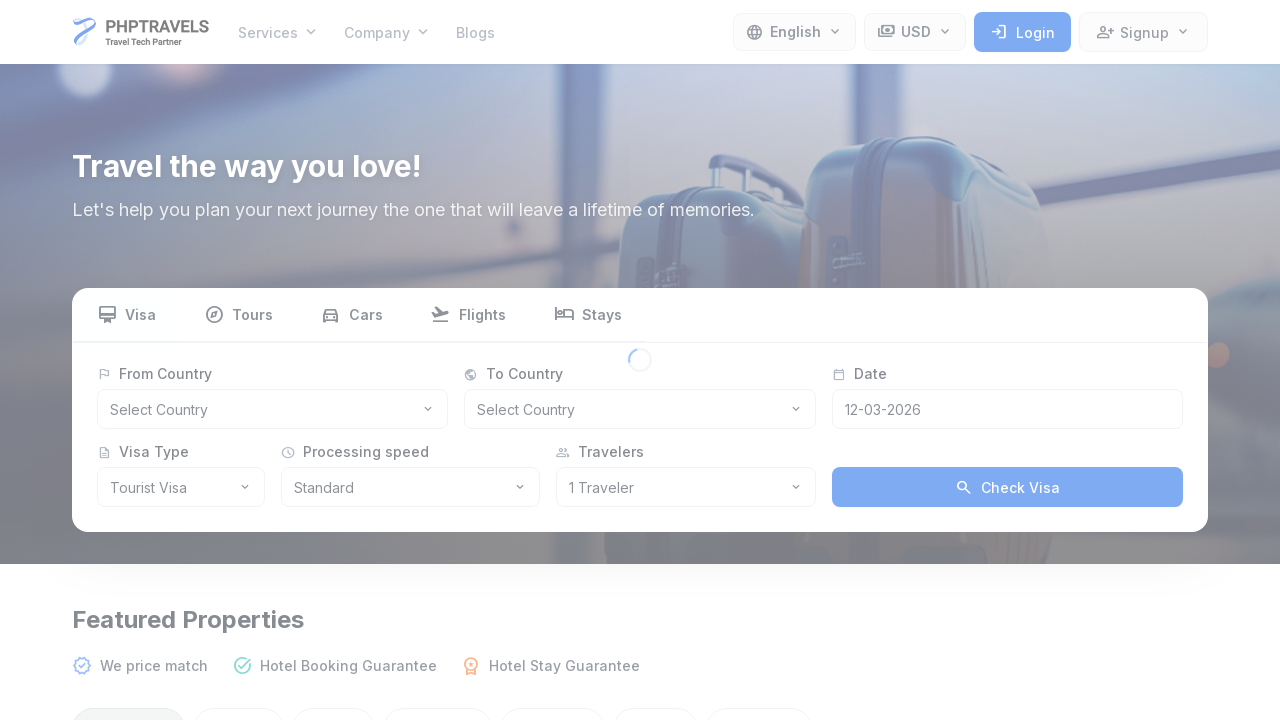

Waited 500ms before next image navigation
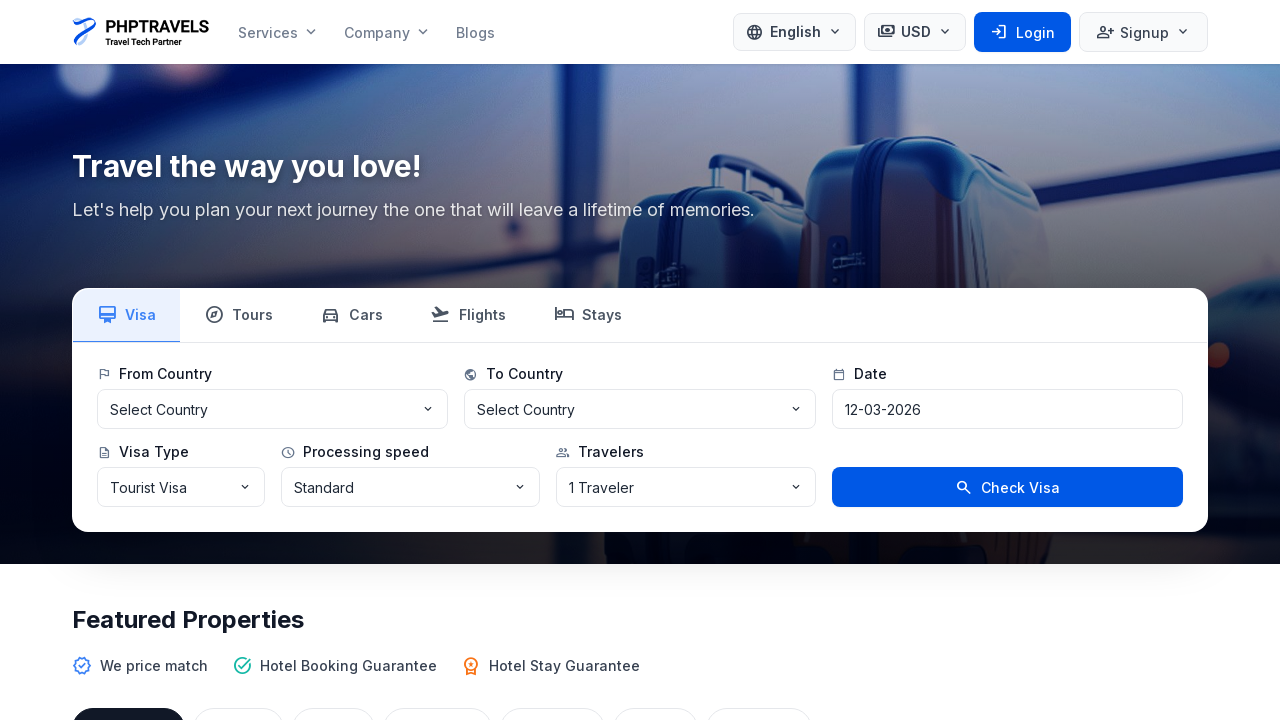

Navigated to image URL: https://phptravels.net/uploads/no_img.jpg
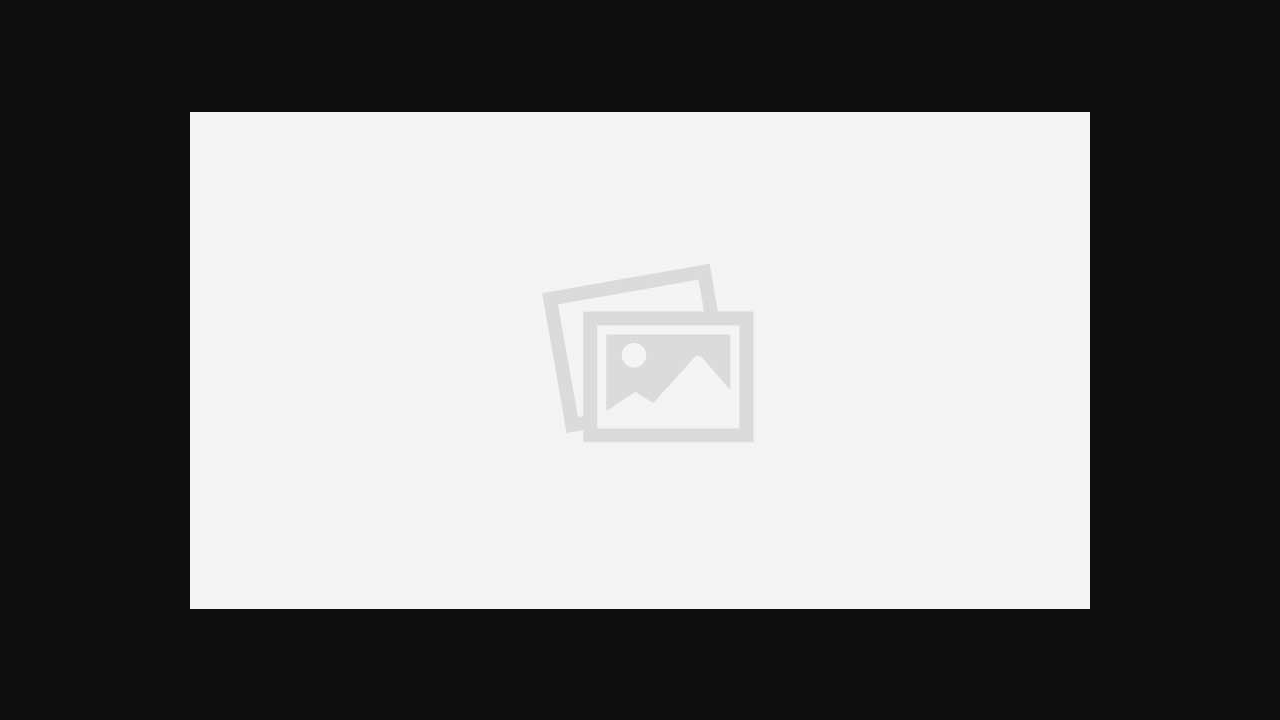

Waited 1000ms for image to load
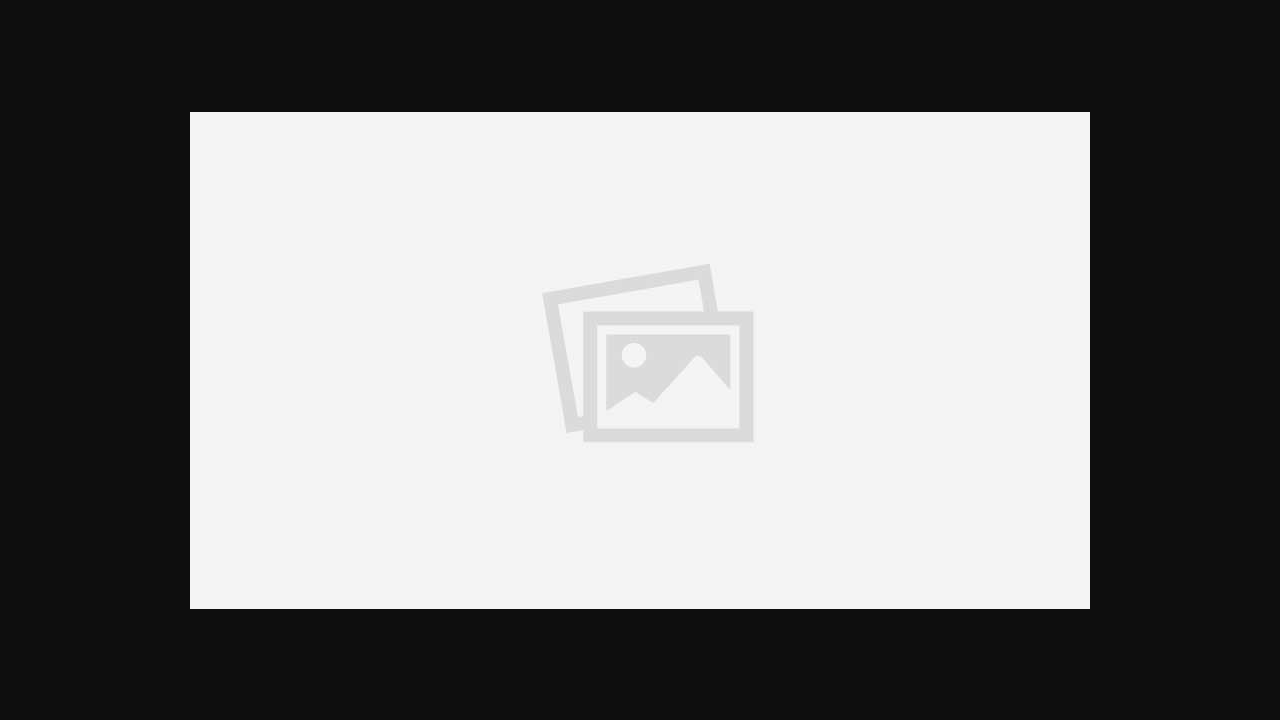

Navigated back to main page
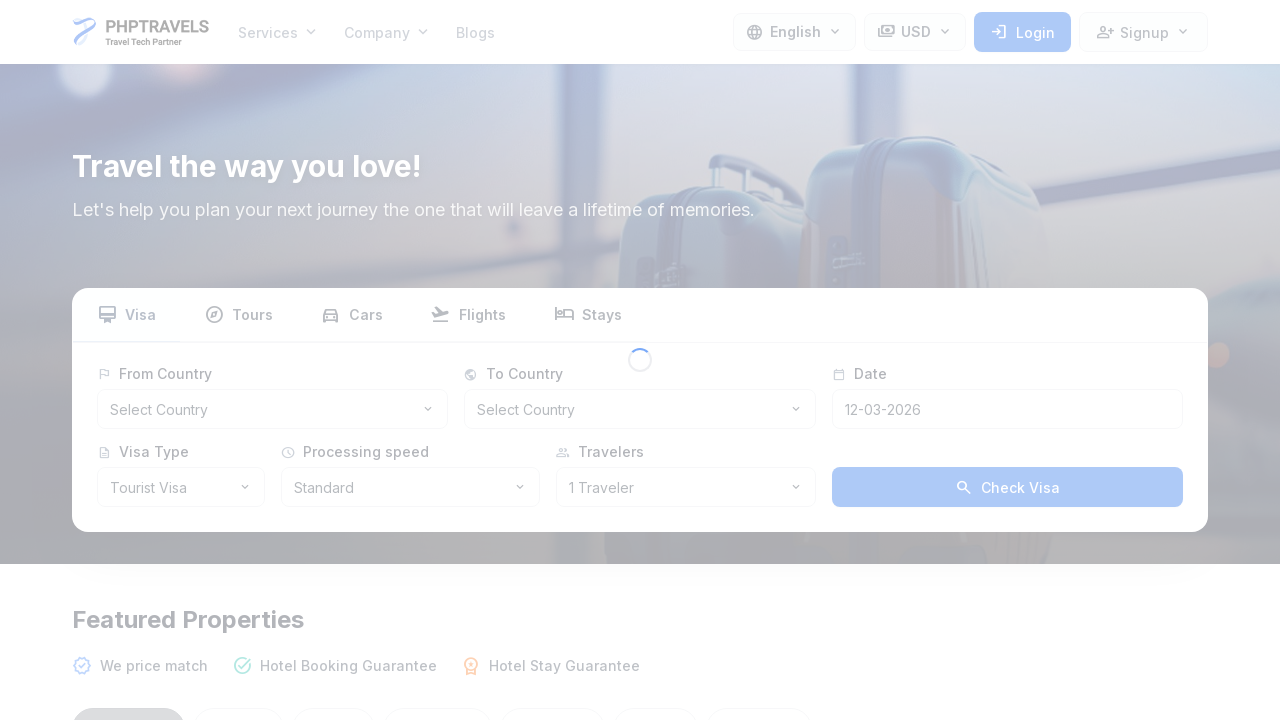

Waited 500ms before next image navigation
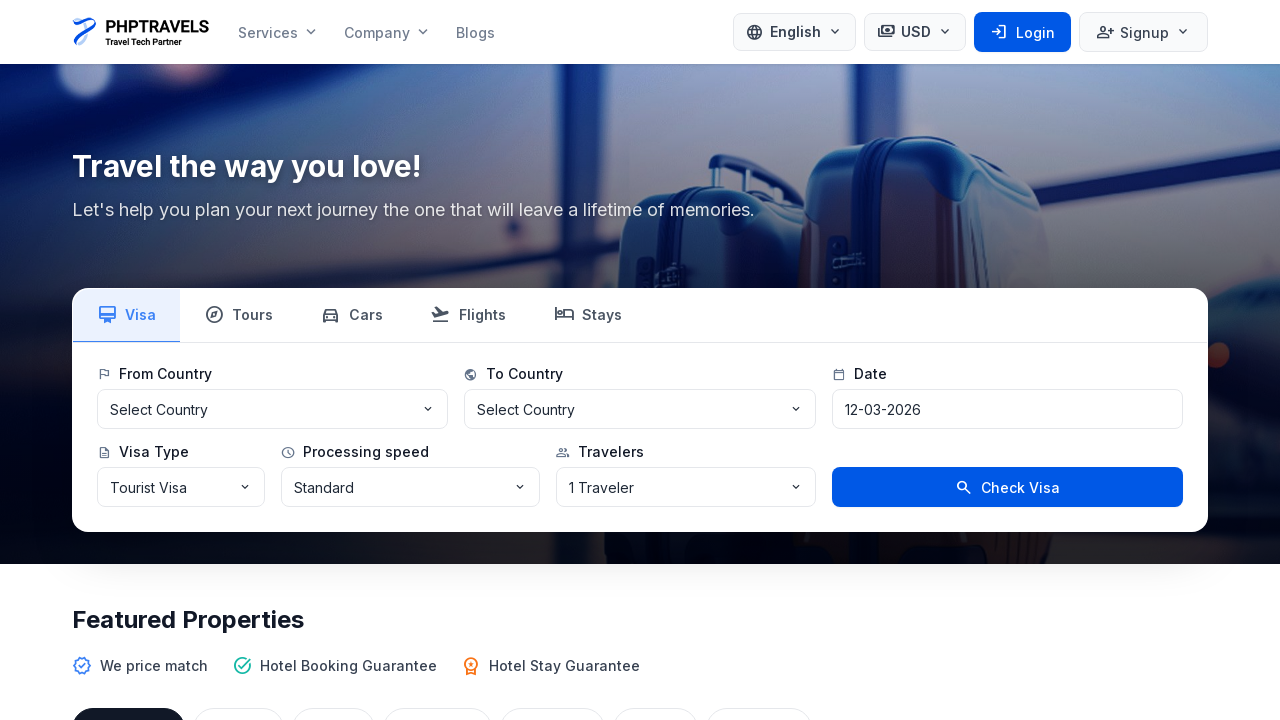

Navigated to image URL: https://phptravels.net/uploads/tours/gallery/tour_1765561223_693c5387bafc0_0.jpg
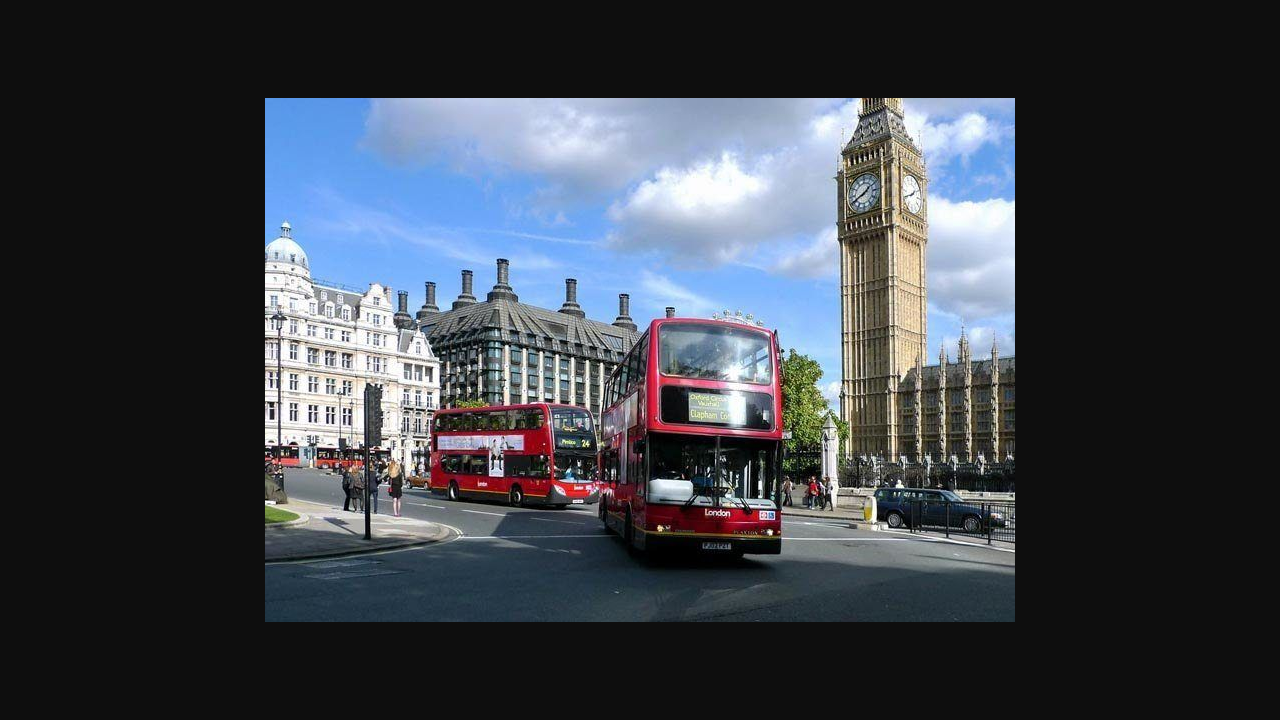

Waited 1000ms for image to load
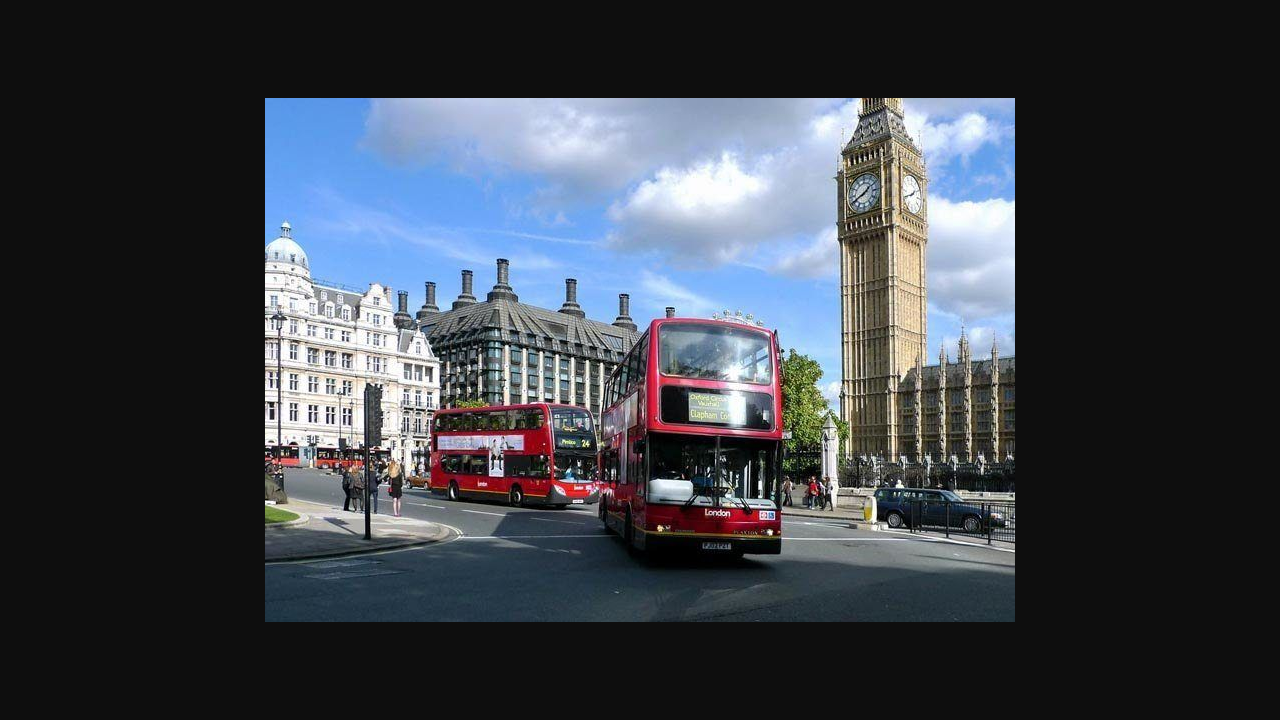

Navigated back to main page
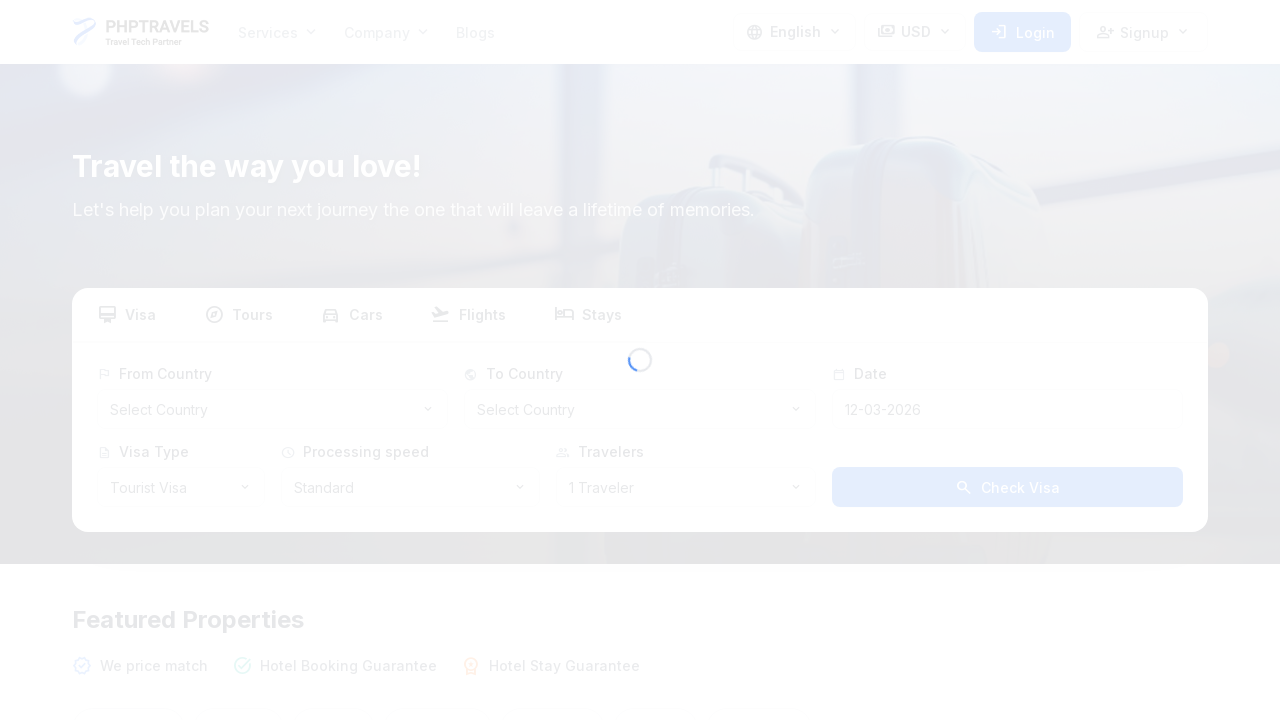

Waited 500ms before next image navigation
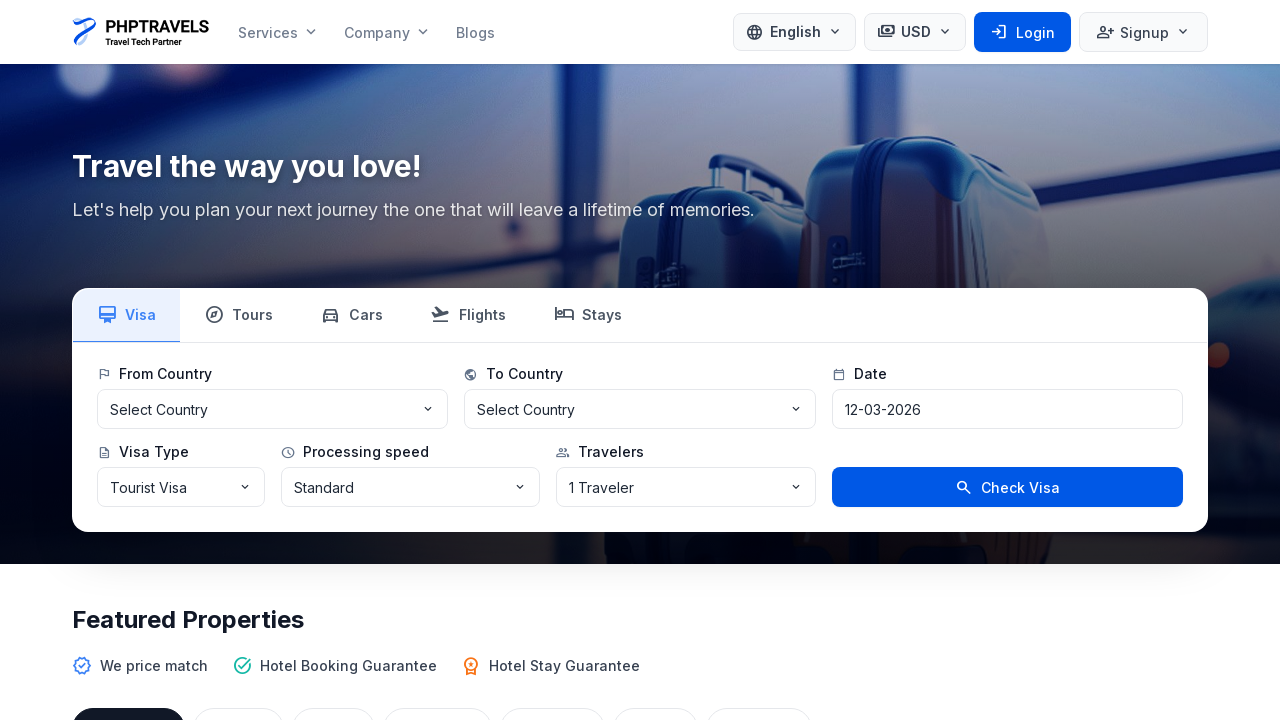

Navigated to image URL: https://phptravels.net/uploads/tours/gallery/tour_1765561346_693c5402c18df_0.jpg
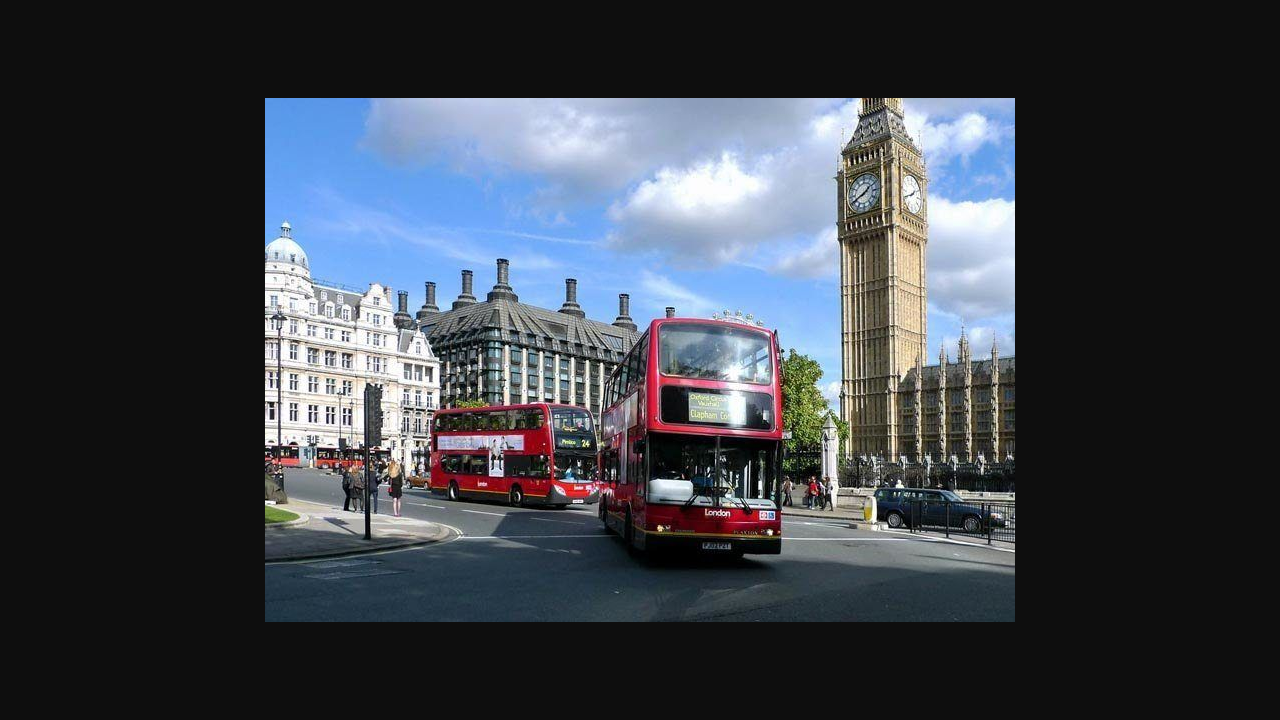

Waited 1000ms for image to load
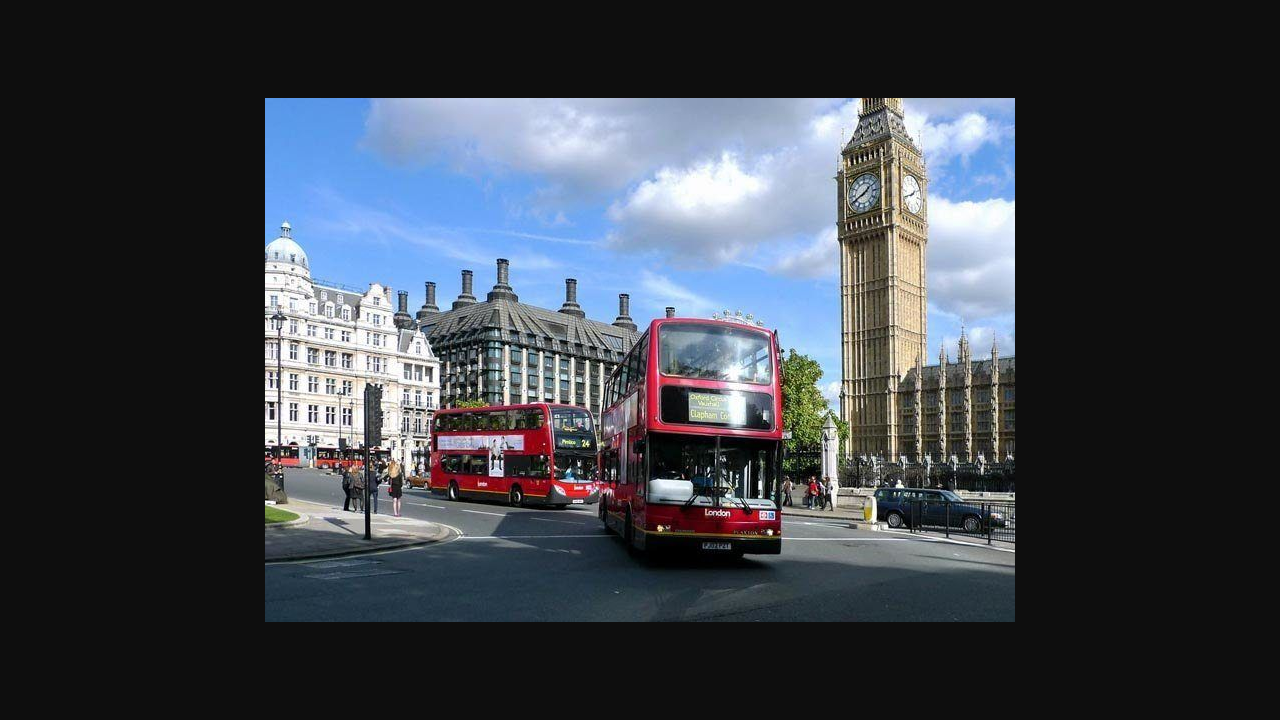

Navigated back to main page
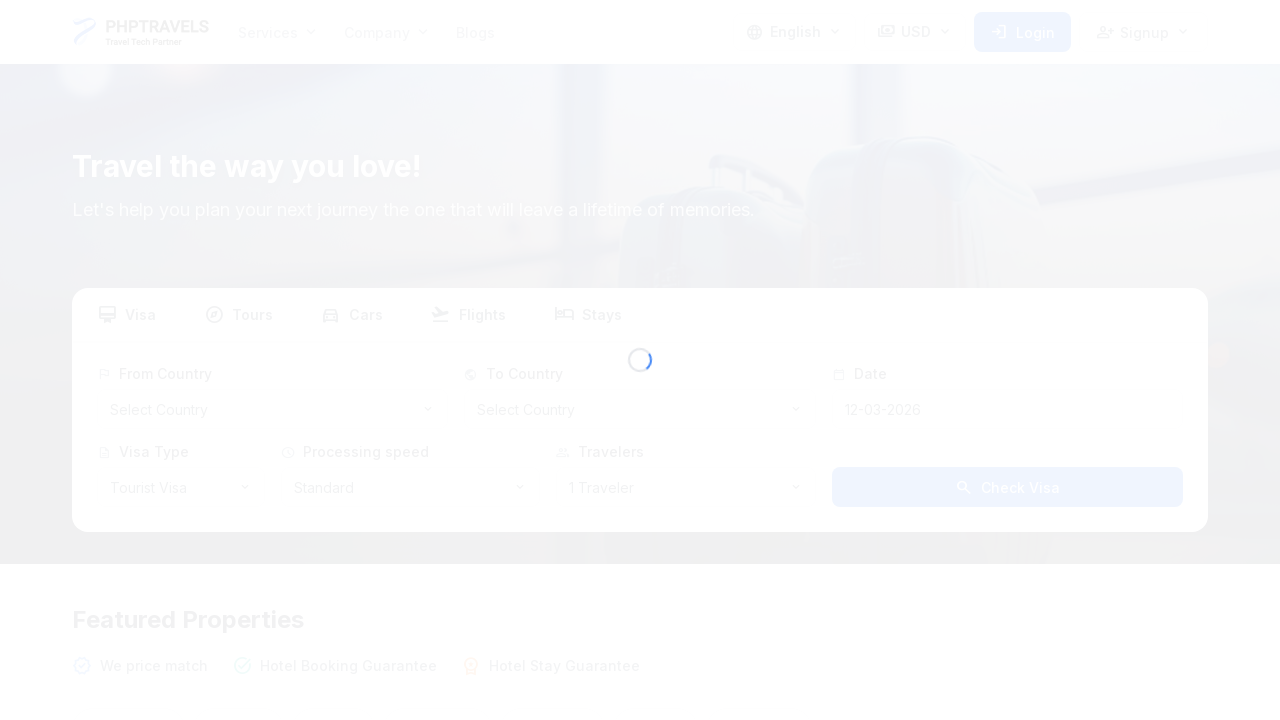

Waited 500ms before next image navigation
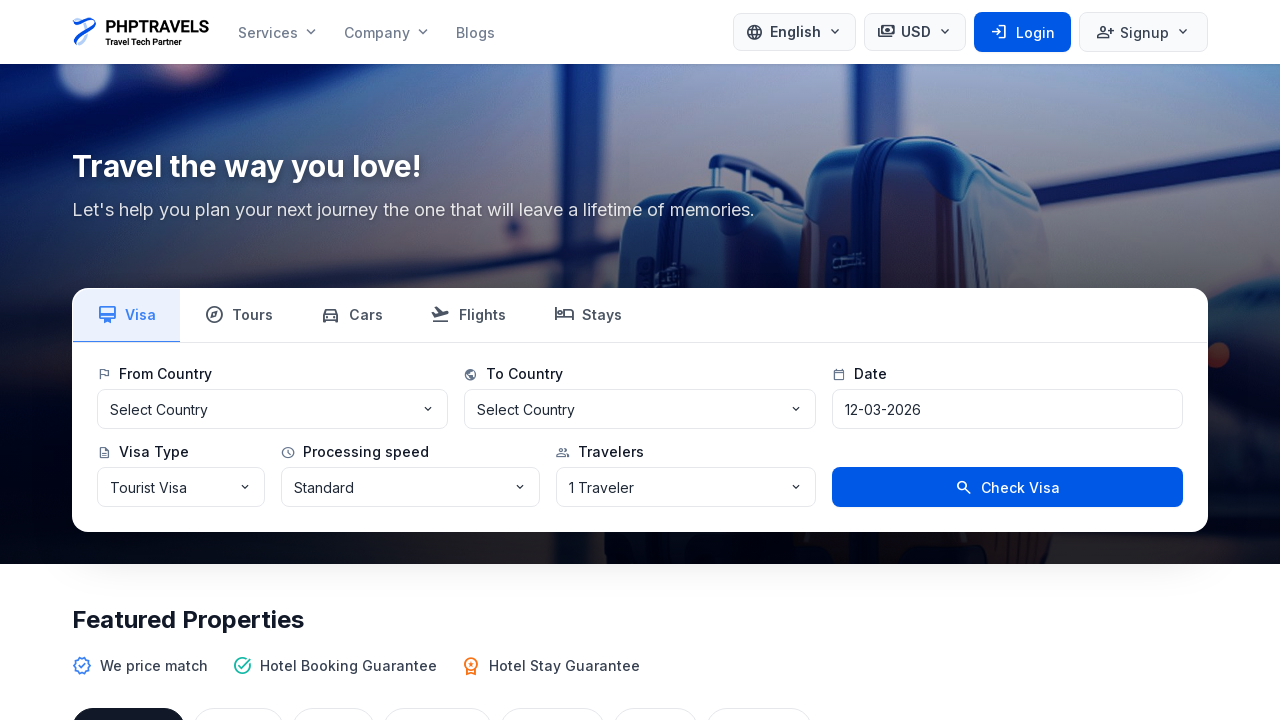

Navigated to image URL: https://phptravels.net/uploads/tours/gallery/tour_1765561258_693c53aa3fc22_0.jpg
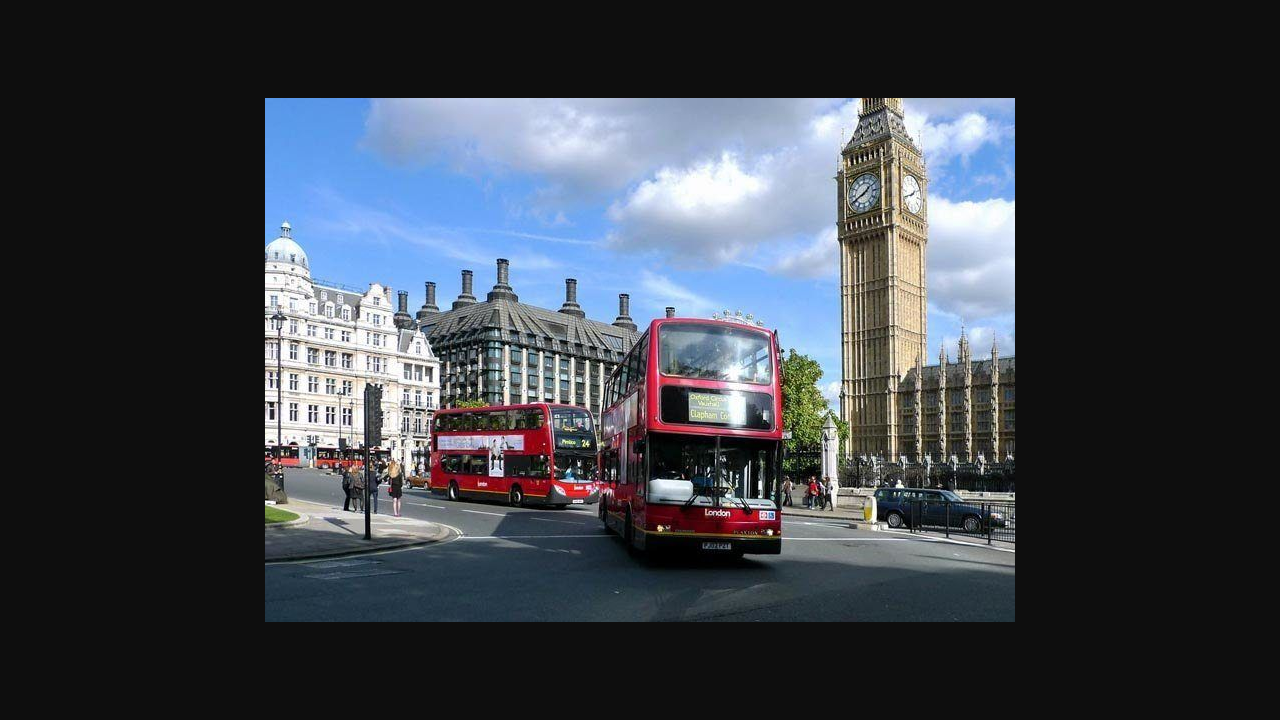

Waited 1000ms for image to load
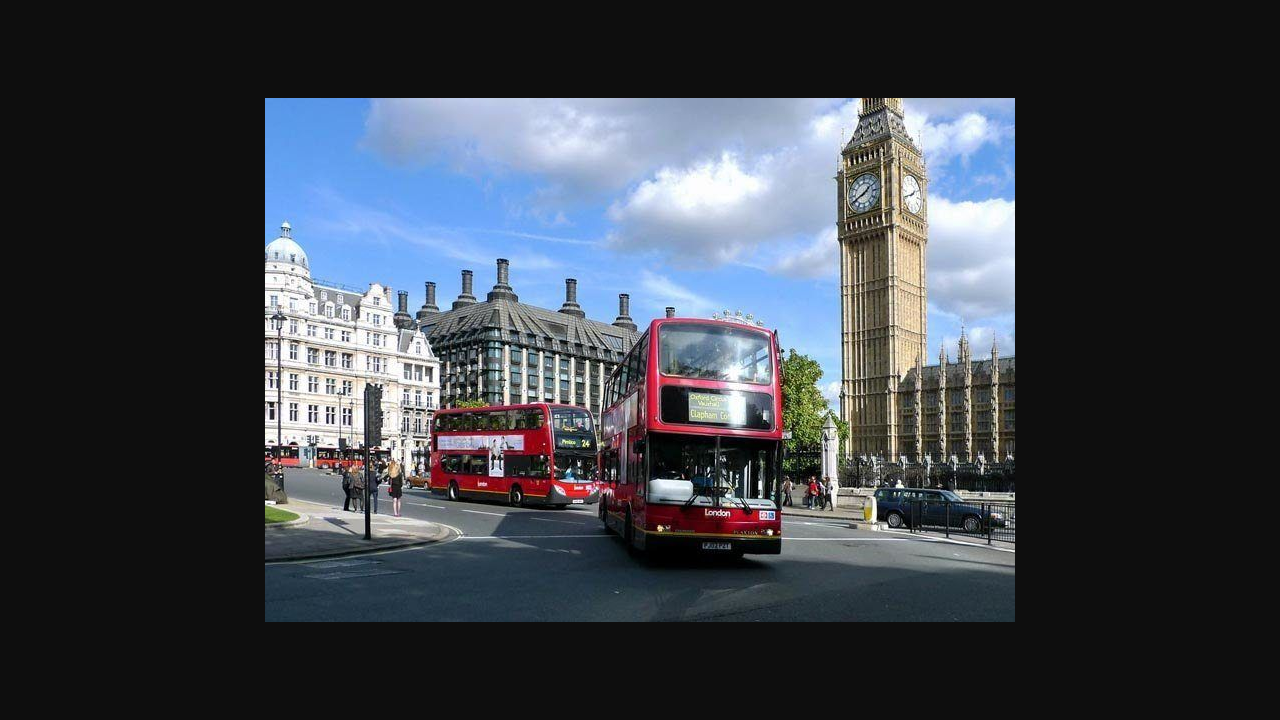

Navigated back to main page
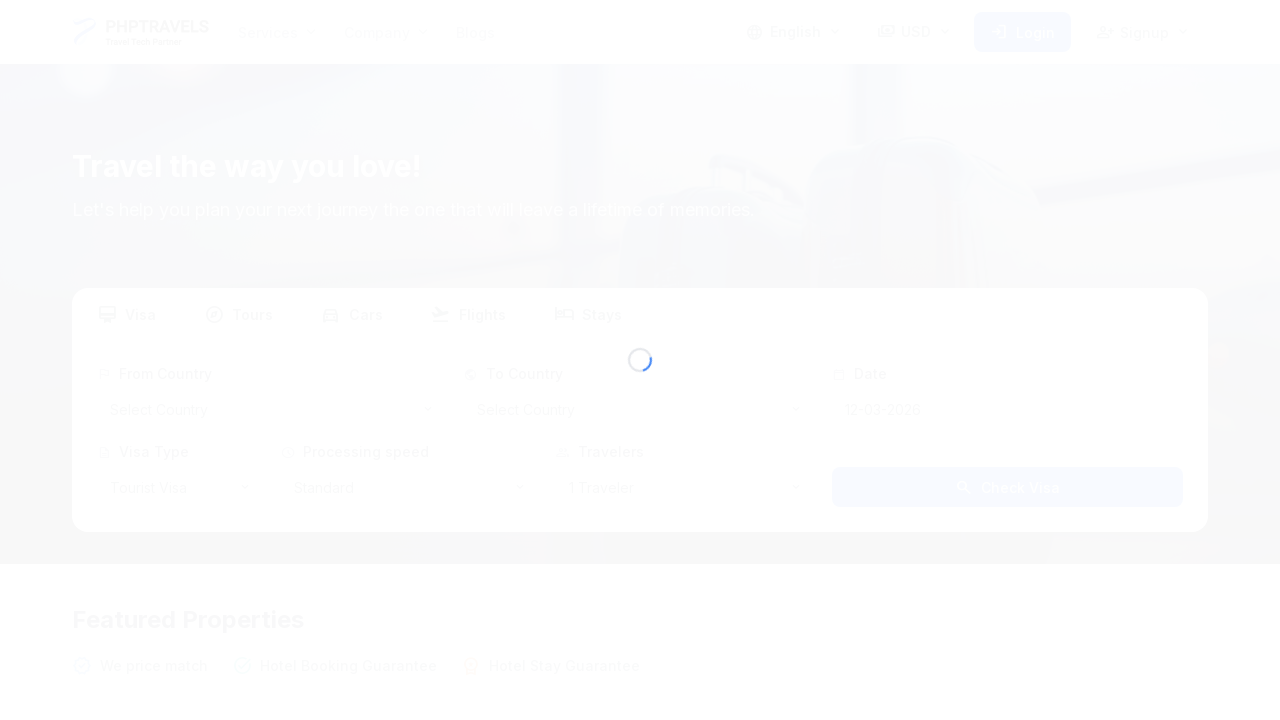

Waited 500ms before next image navigation
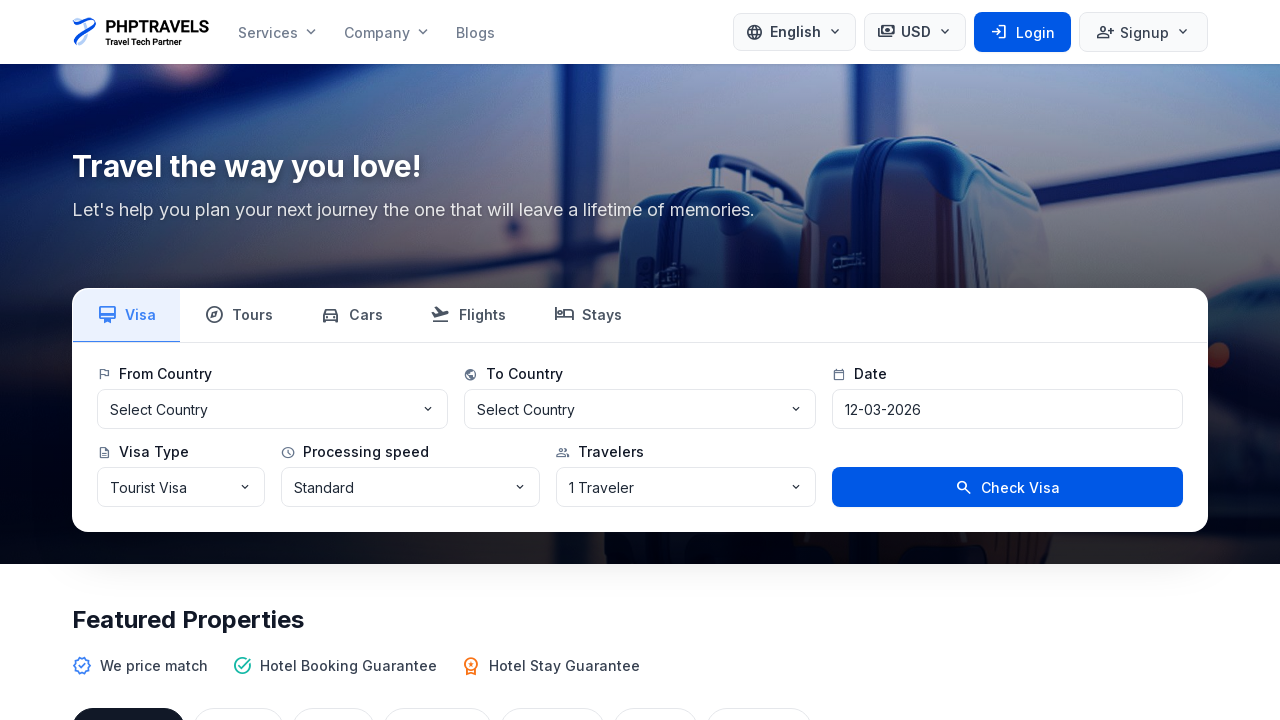

Navigated to image URL: https://phptravels.net/uploads/tours/gallery/tour_1765555671_693c3dd783ea1_0.jpg
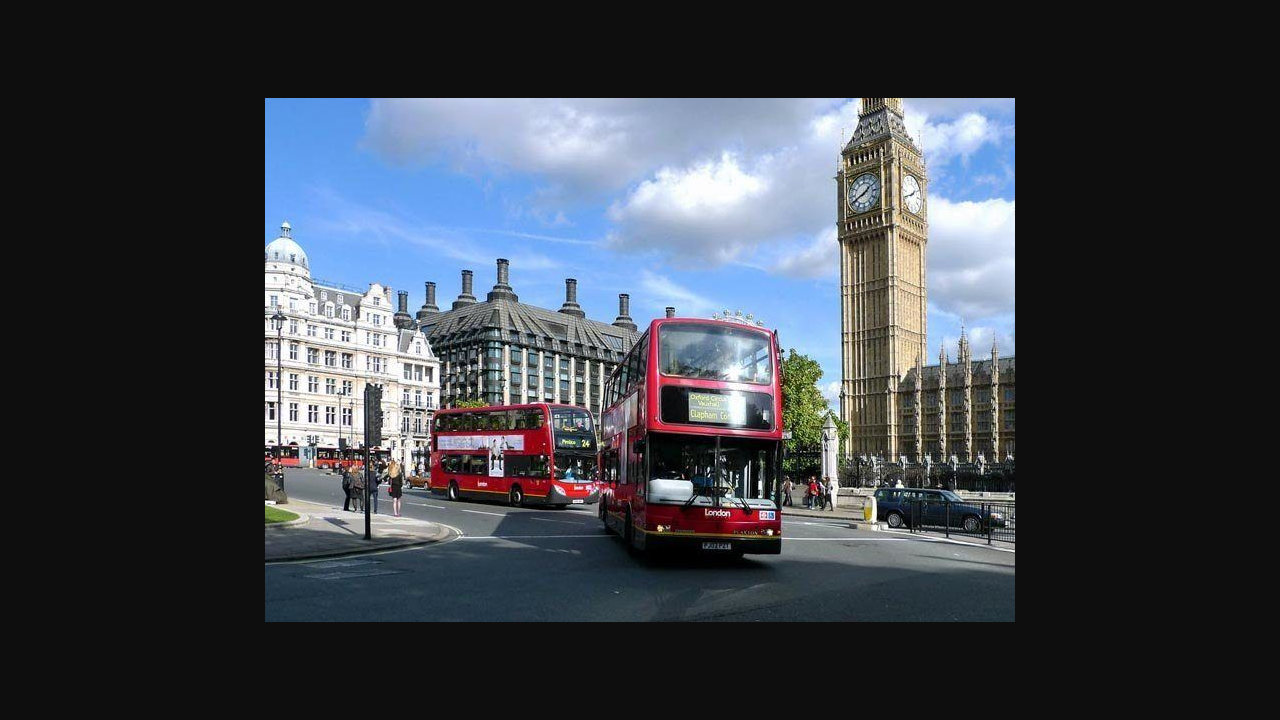

Waited 1000ms for image to load
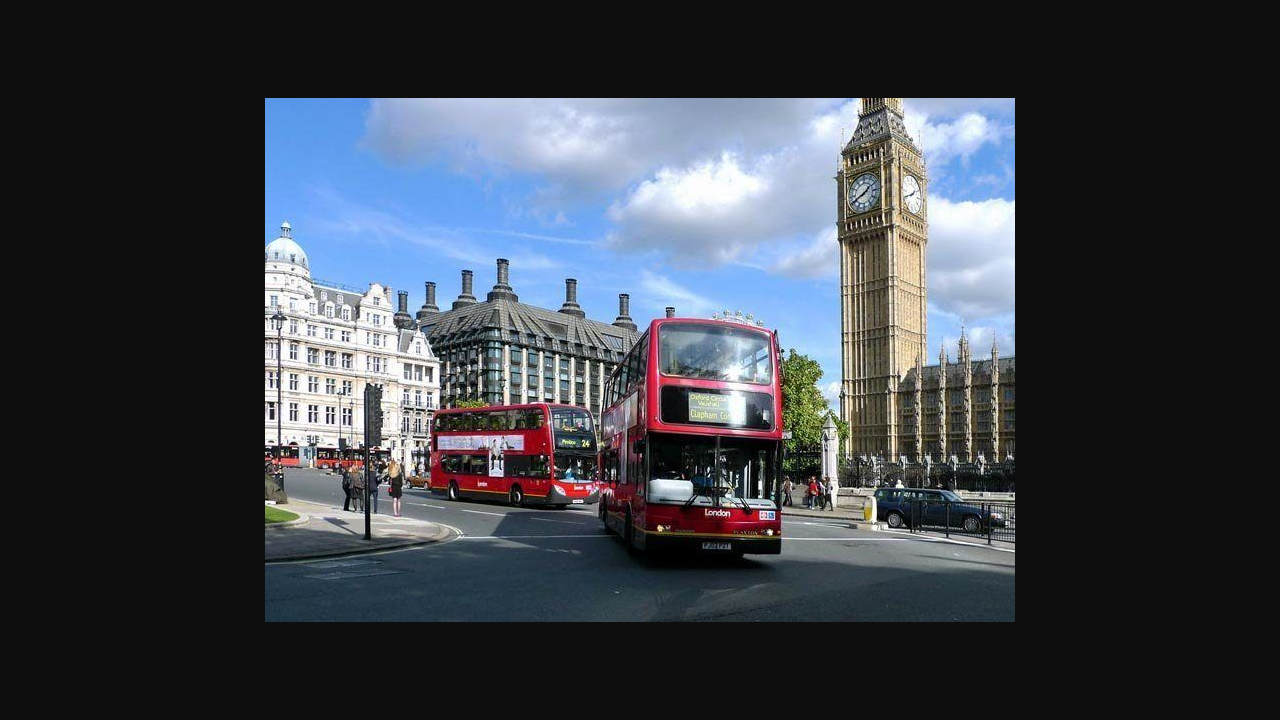

Navigated back to main page
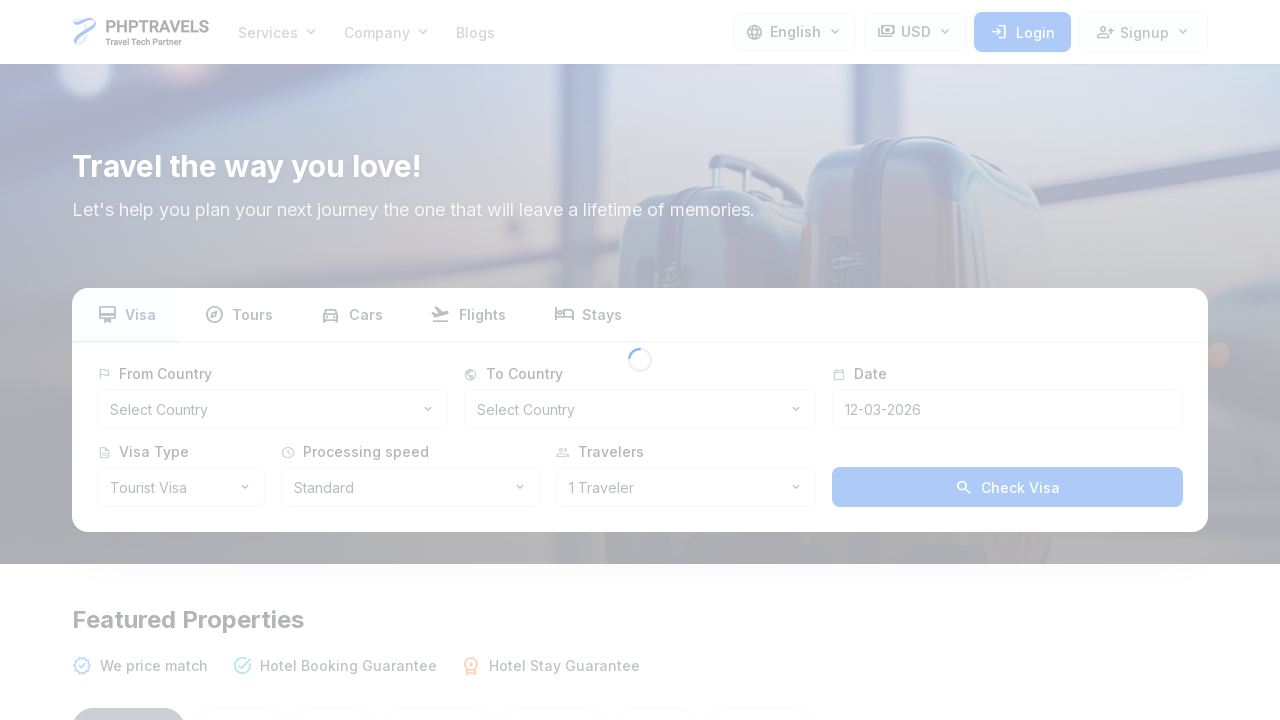

Waited 500ms before next image navigation
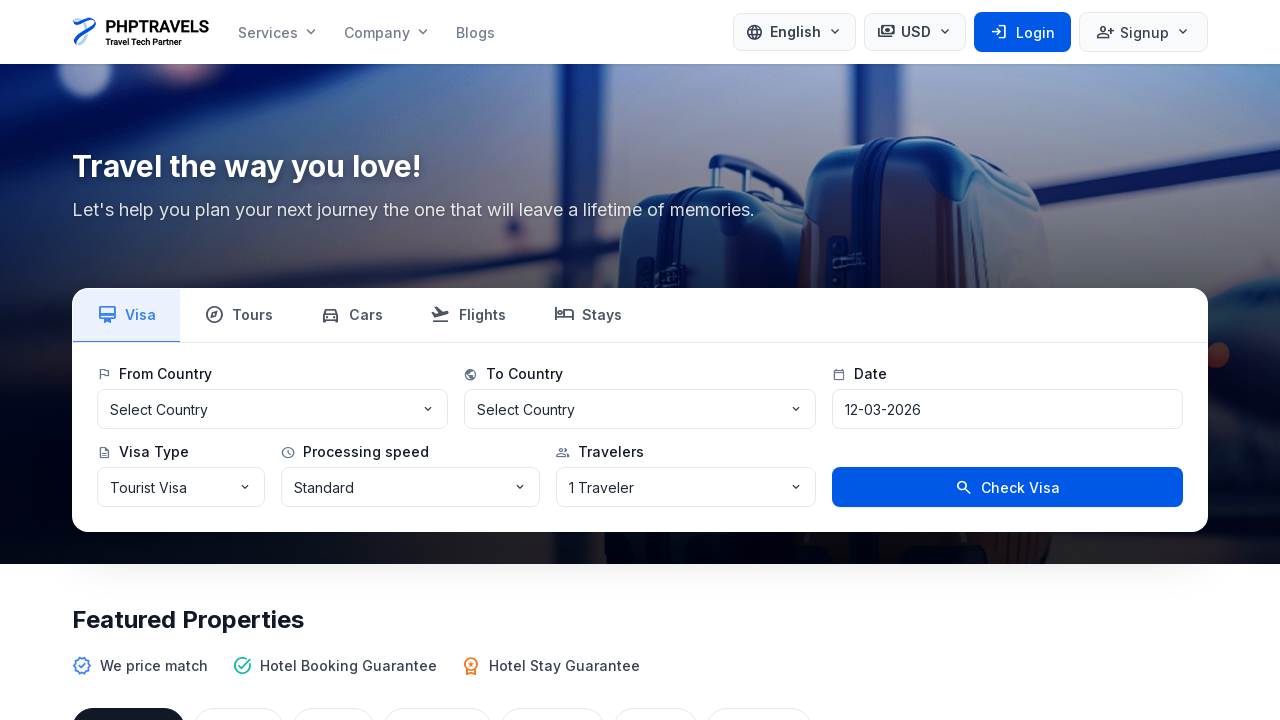

Navigated to image URL: https://phptravels.net/uploads/tours/gallery/tour_1765561279_693c53bf3cc86_0.jpg
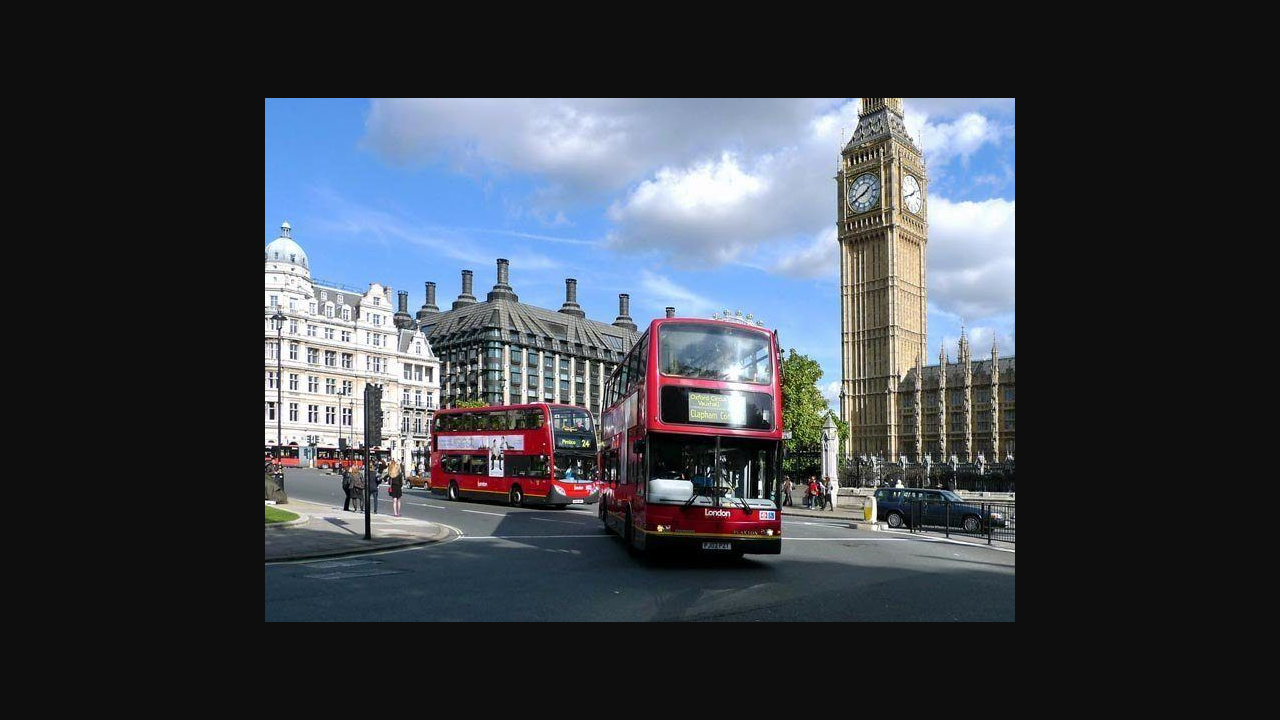

Waited 1000ms for image to load
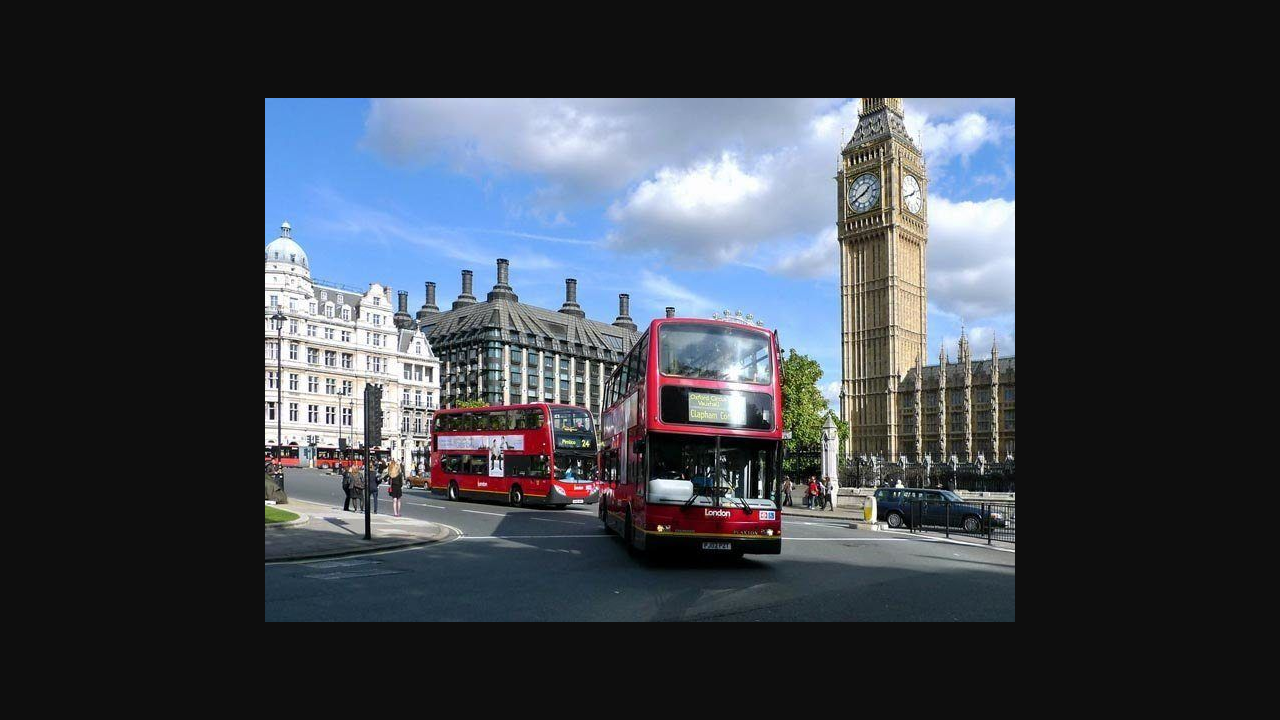

Navigated back to main page
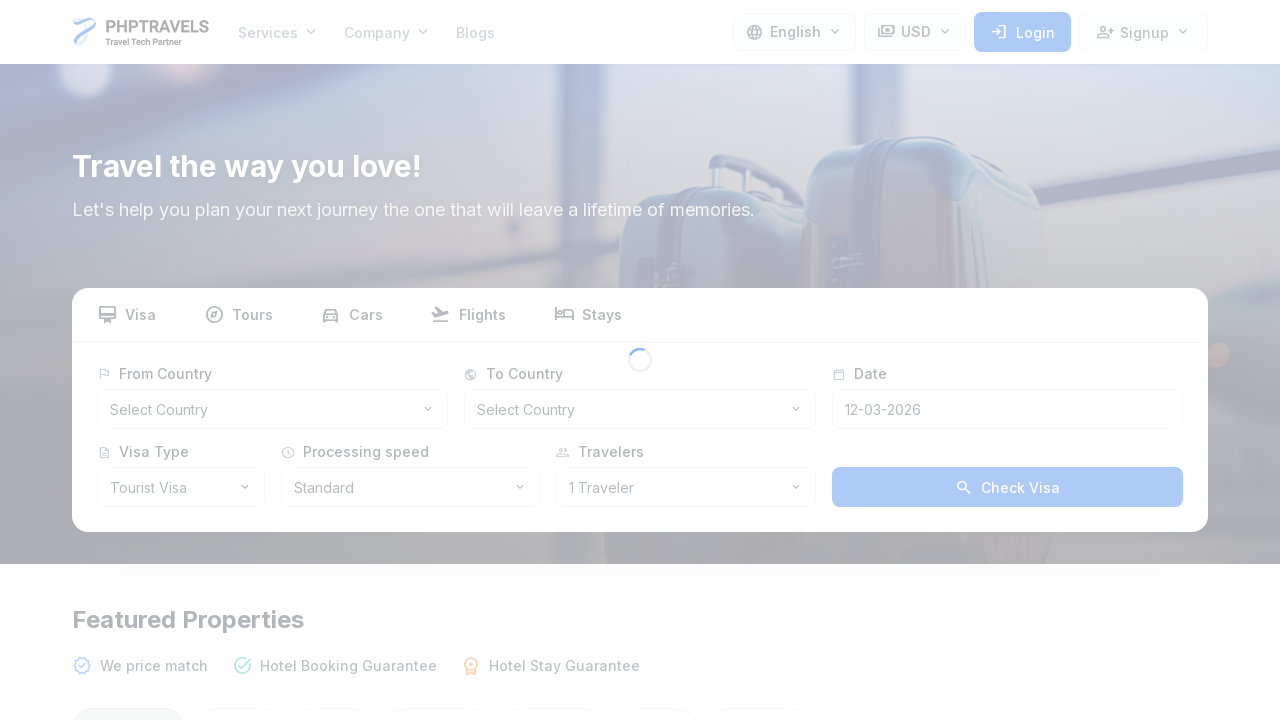

Waited 500ms before next image navigation
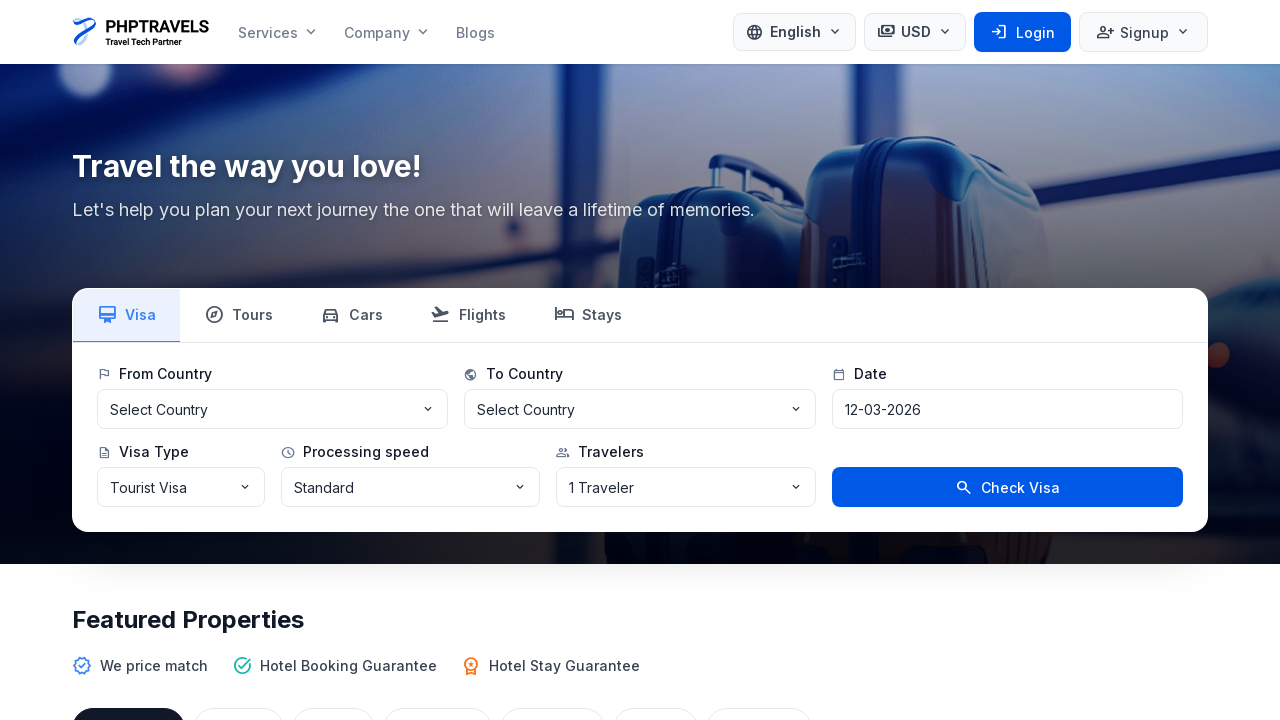

Navigated to image URL: https://phptravels.net/uploads/tours/gallery/tour_1765561363_693c54139c43d_0.jpg
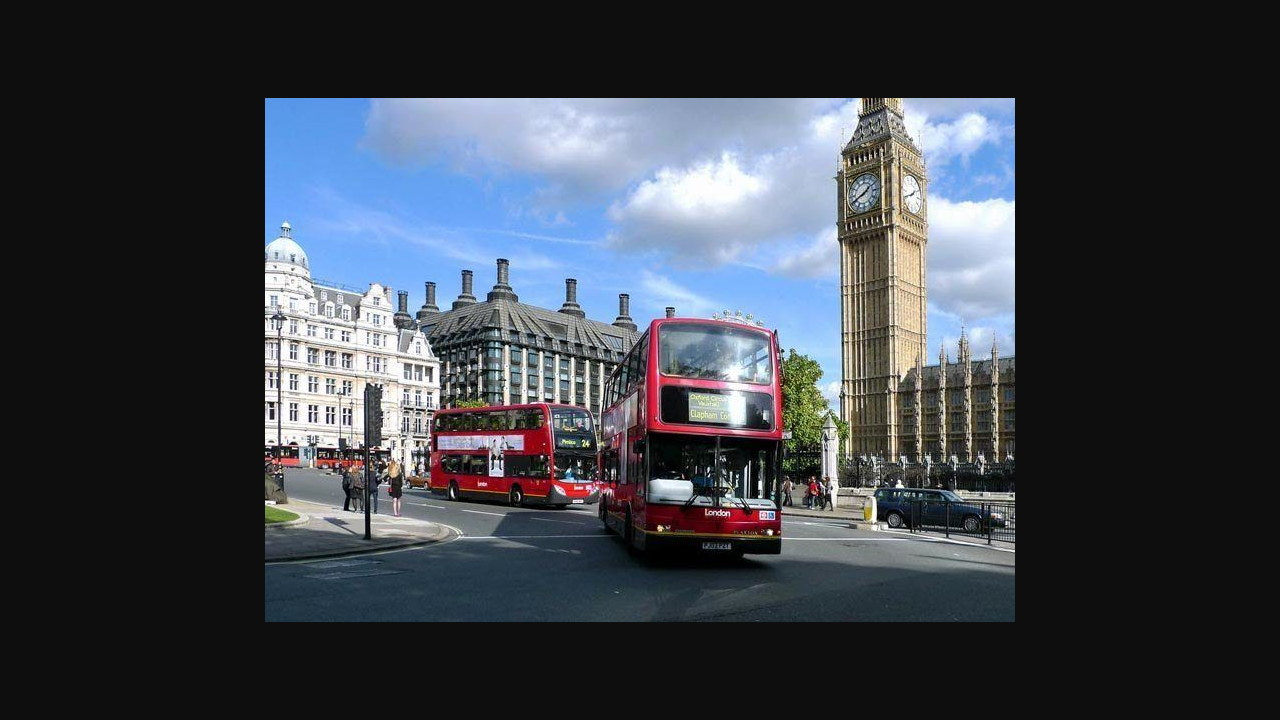

Waited 1000ms for image to load
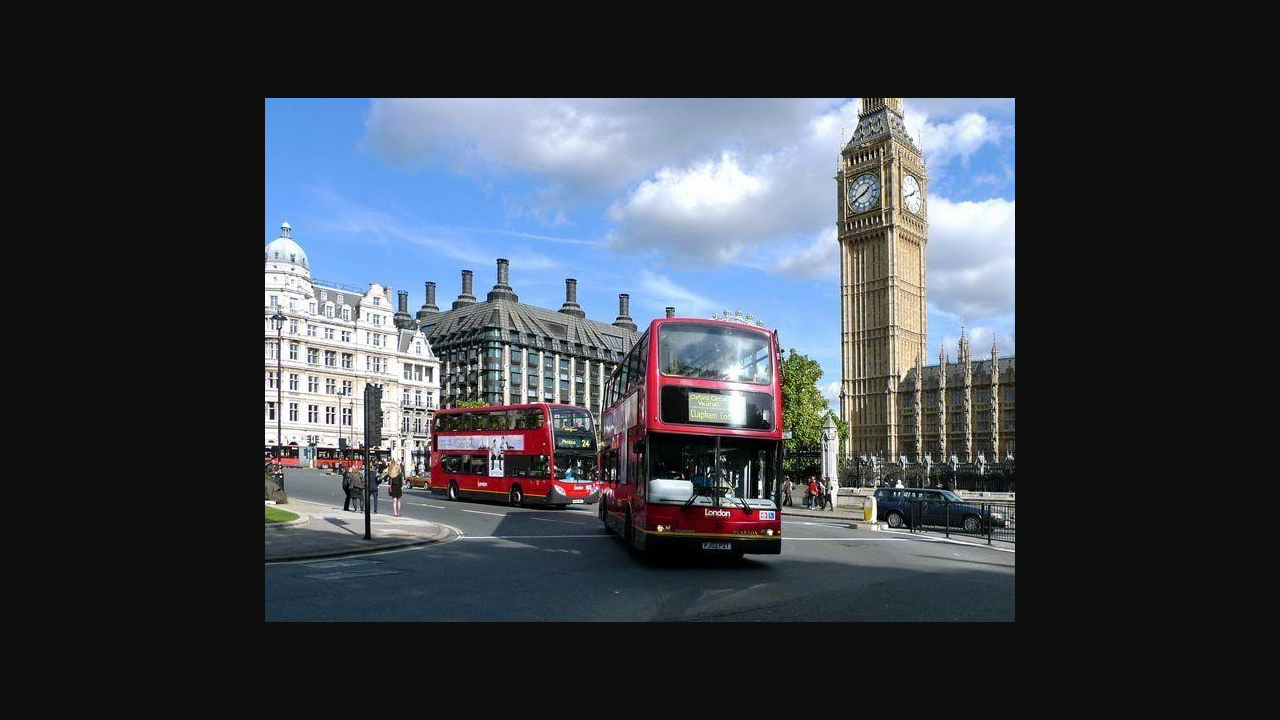

Navigated back to main page
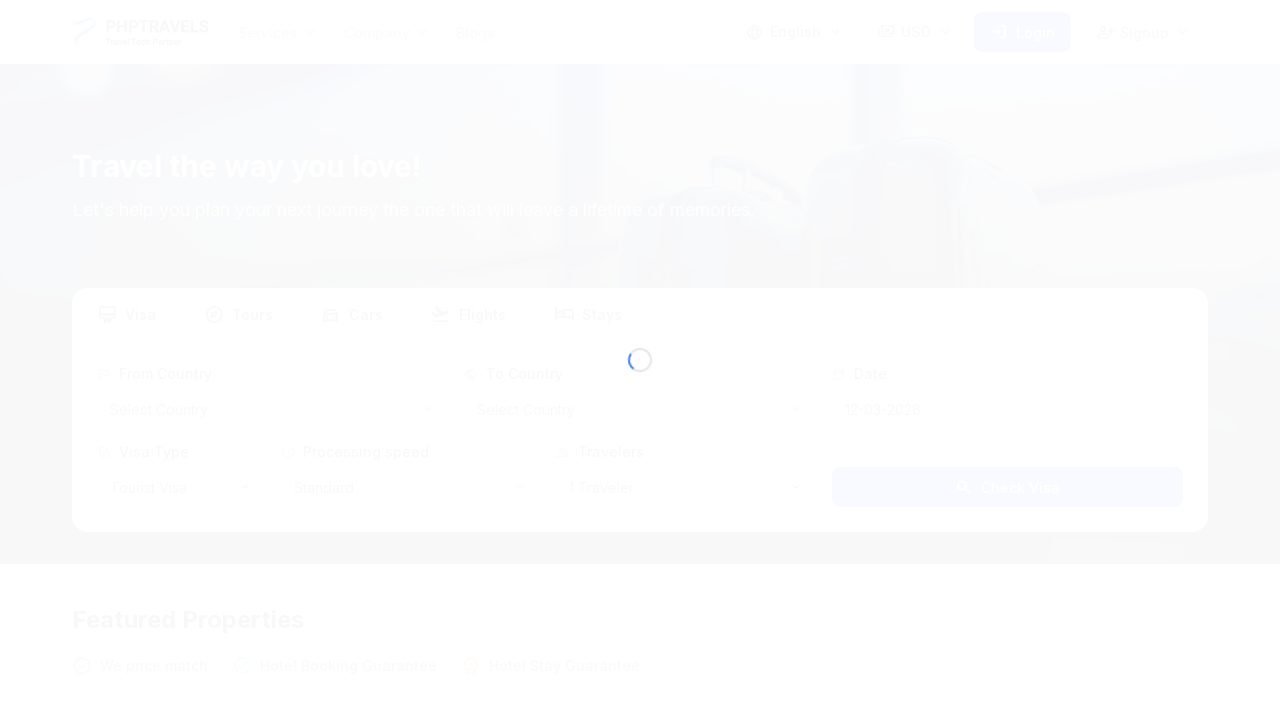

Waited 500ms before next image navigation
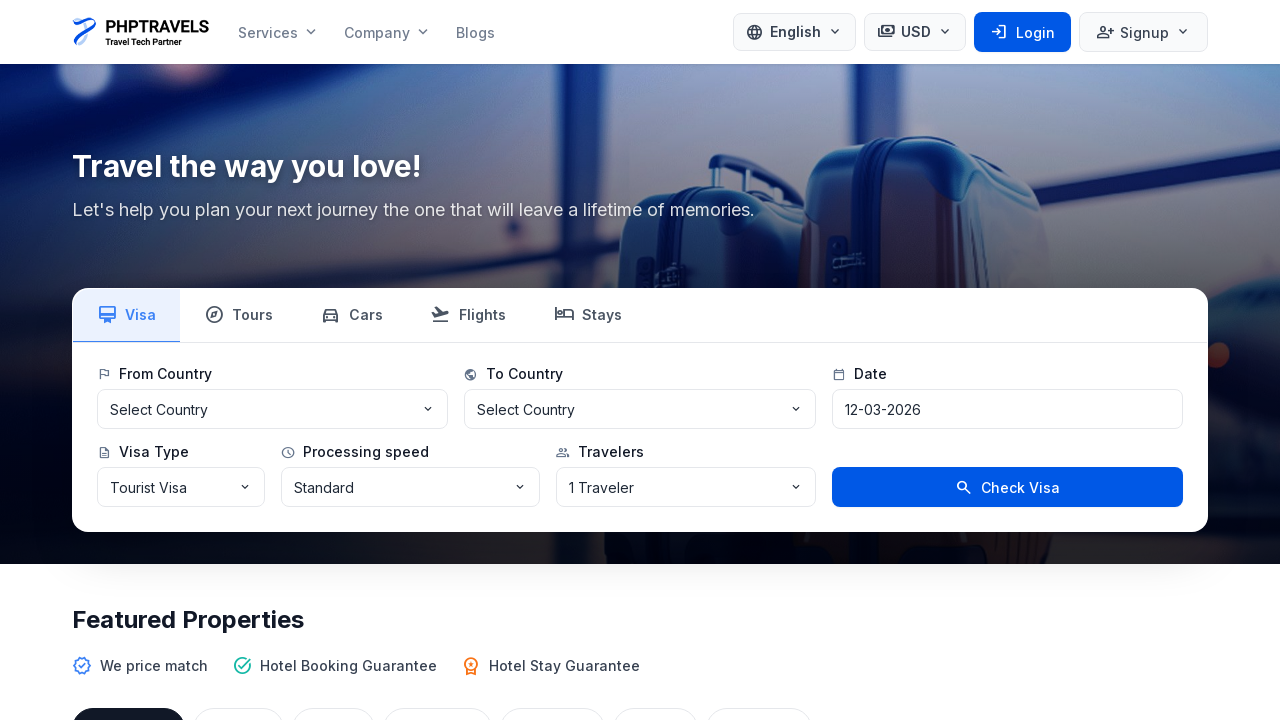

Navigated to image URL: https://phptravels.net/uploads/tours/gallery/tour_1765561303_693c53d73cd2e_0.jpg
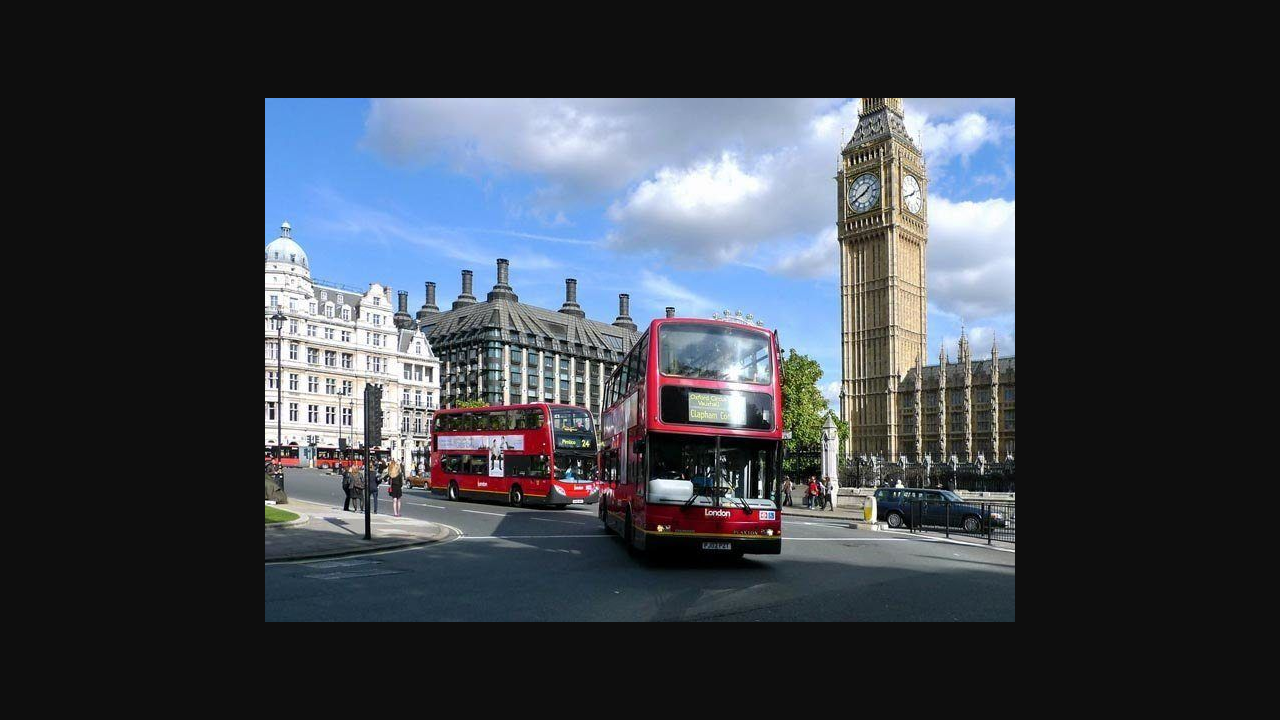

Waited 1000ms for image to load
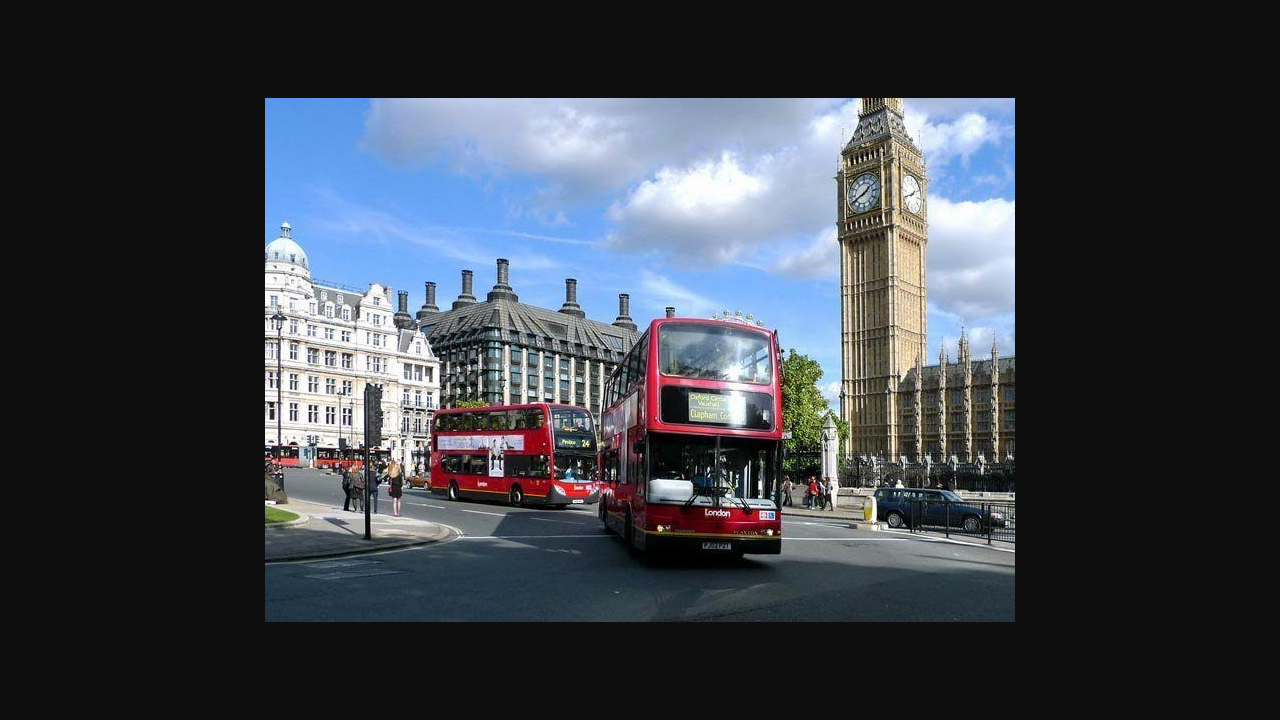

Navigated back to main page
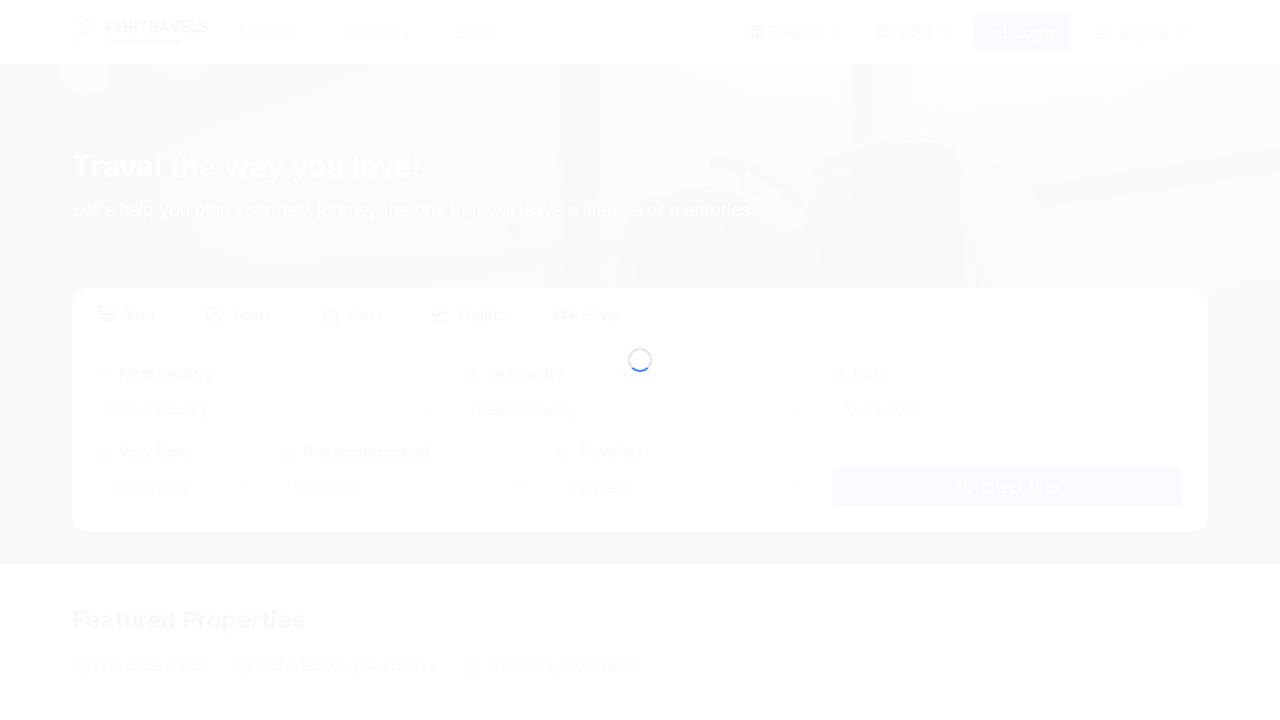

Waited 500ms before next image navigation
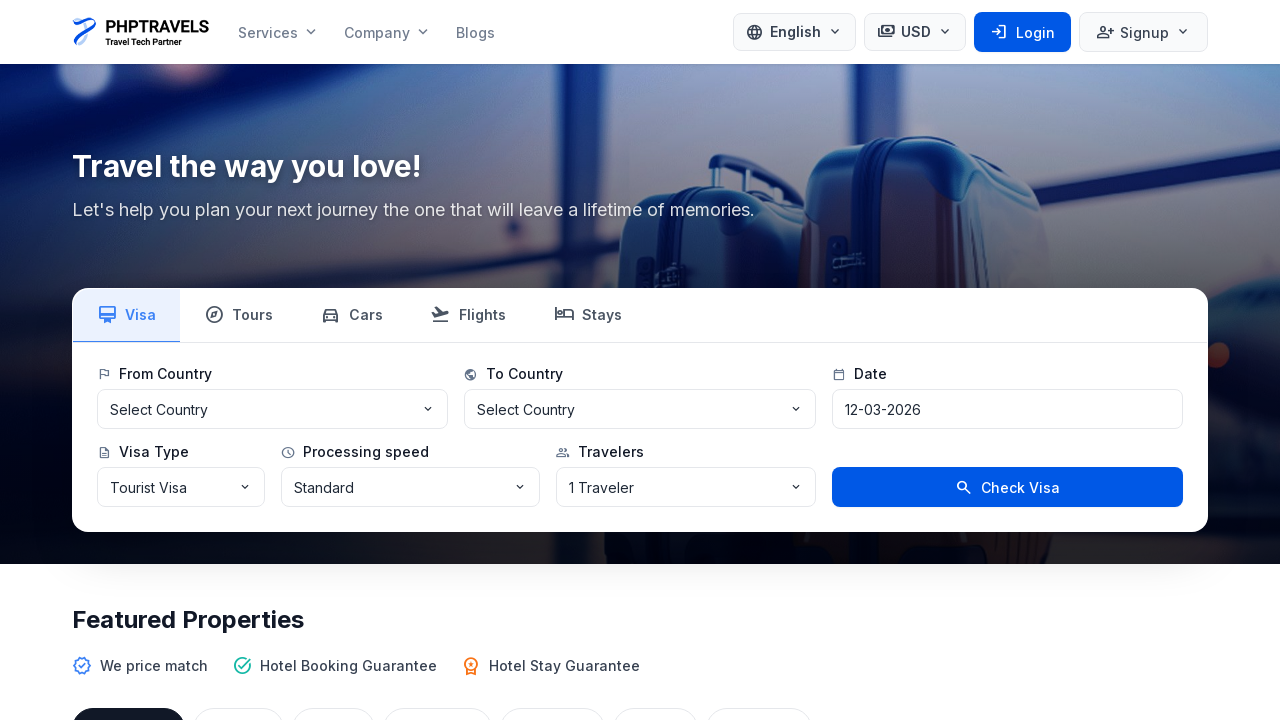

Navigated to image URL: https://phptravels.net/uploads/tours/gallery/tour_1765561384_693c542813604_0.jpg
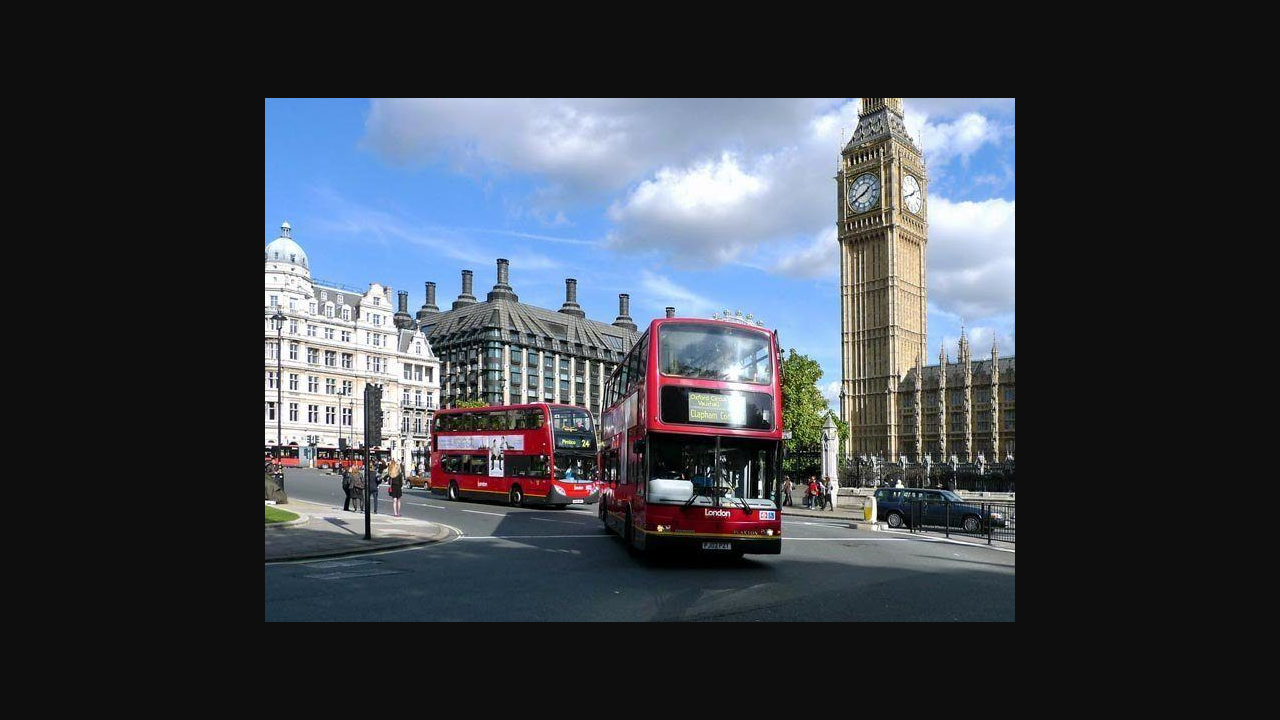

Waited 1000ms for image to load
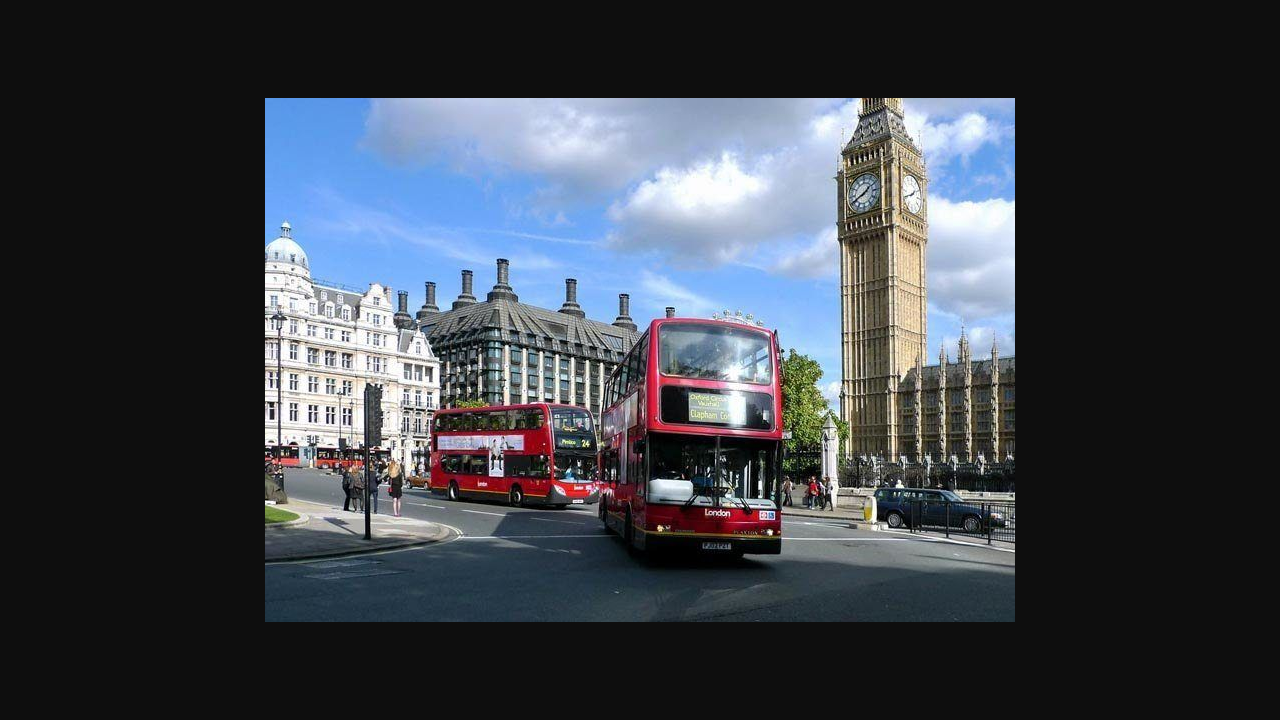

Navigated back to main page
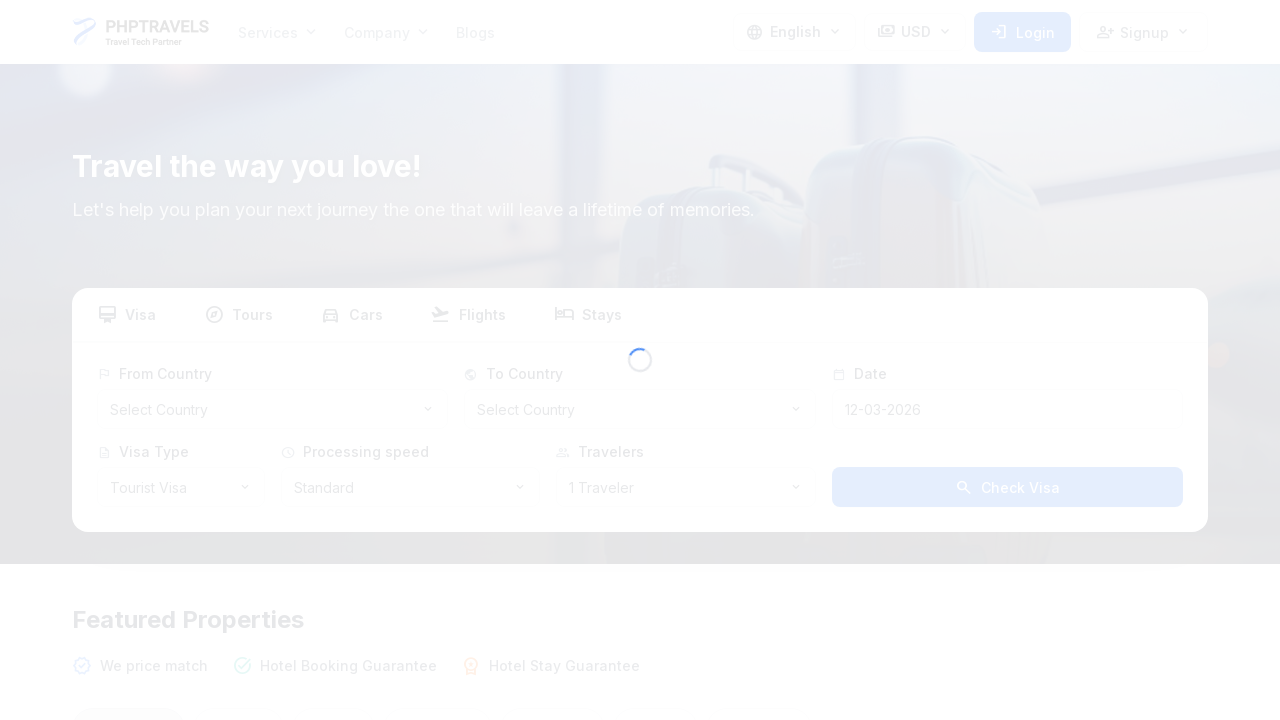

Waited 500ms before next image navigation
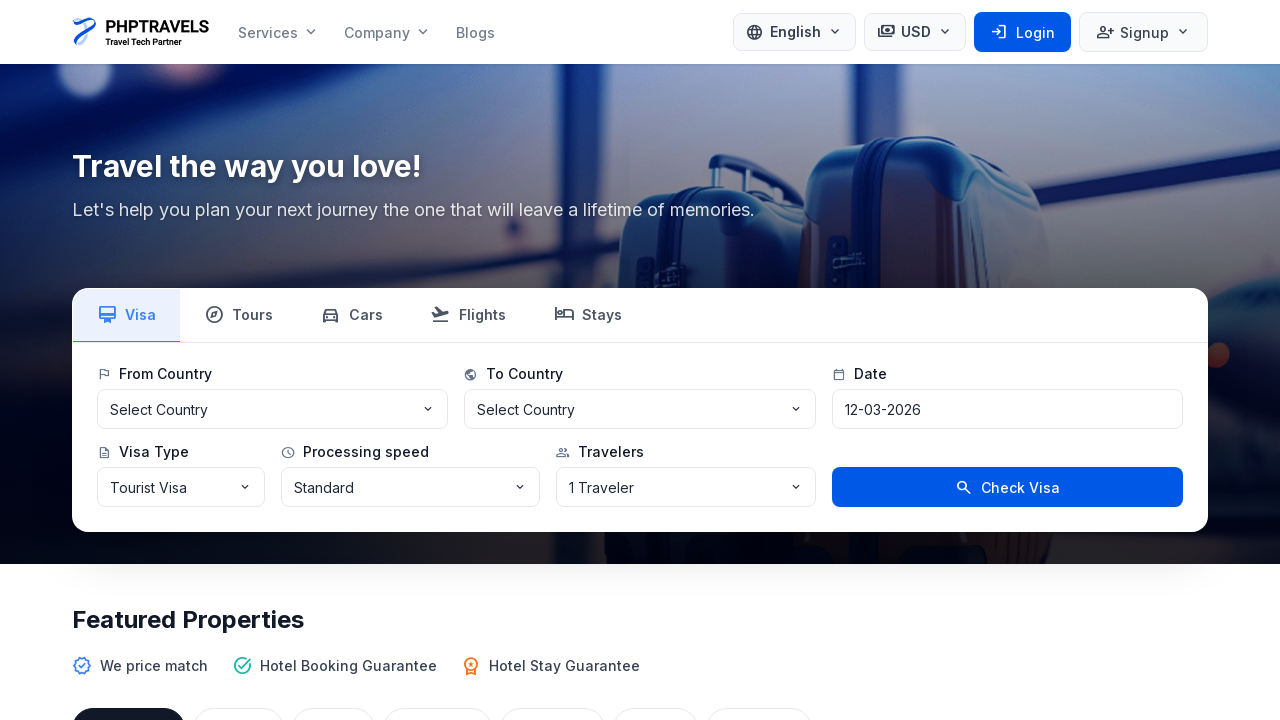

Navigated to image URL: https://phptravels.net/uploads/tours/gallery/tour_1765561324_693c53ec5c398_0.jpg
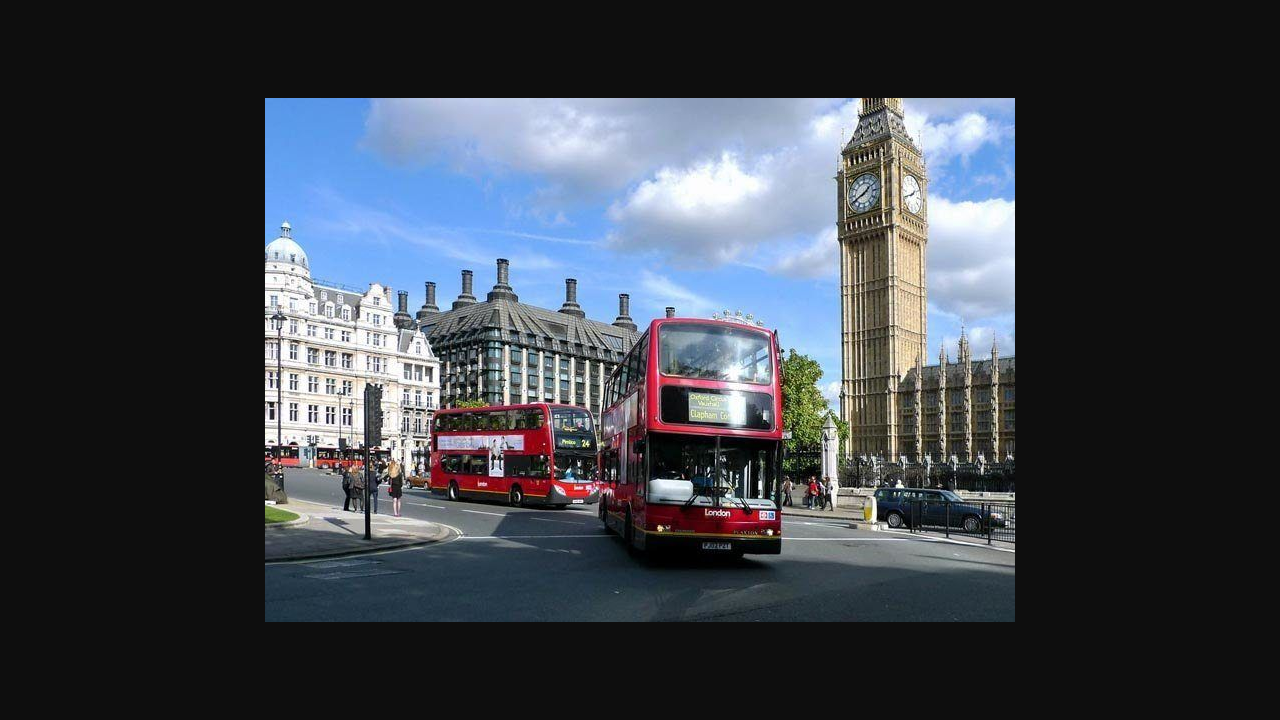

Waited 1000ms for image to load
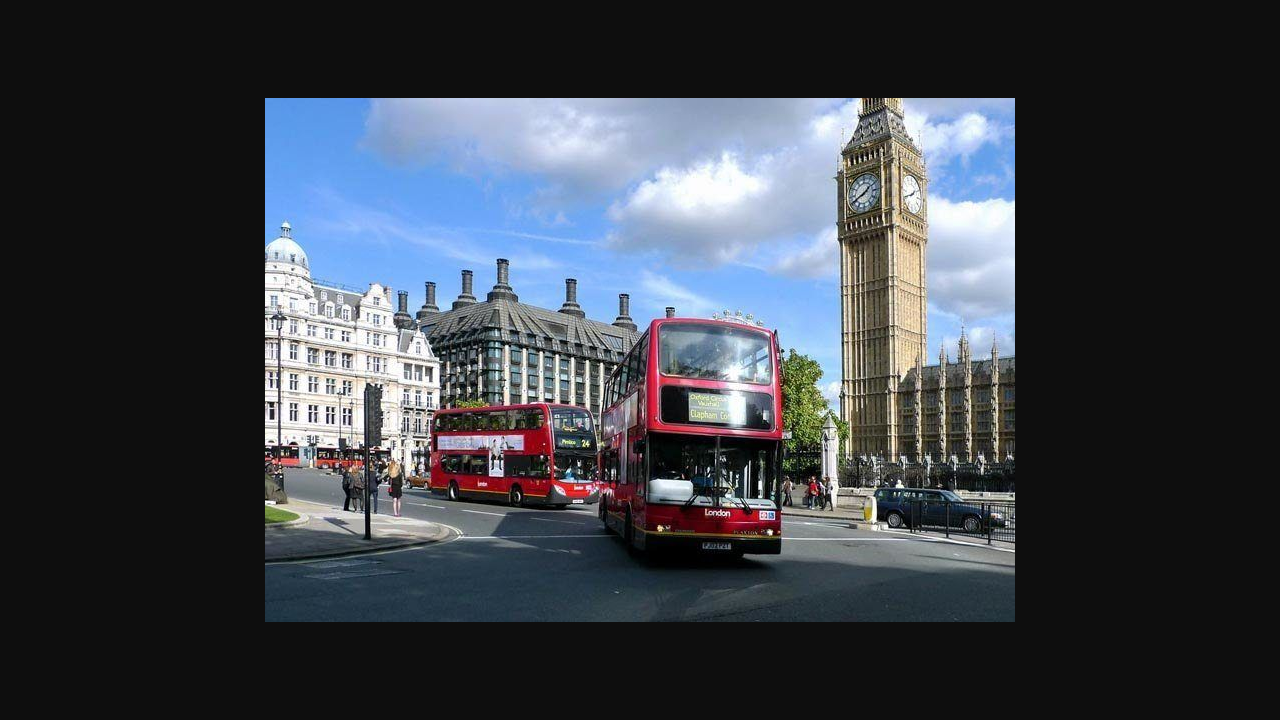

Navigated back to main page
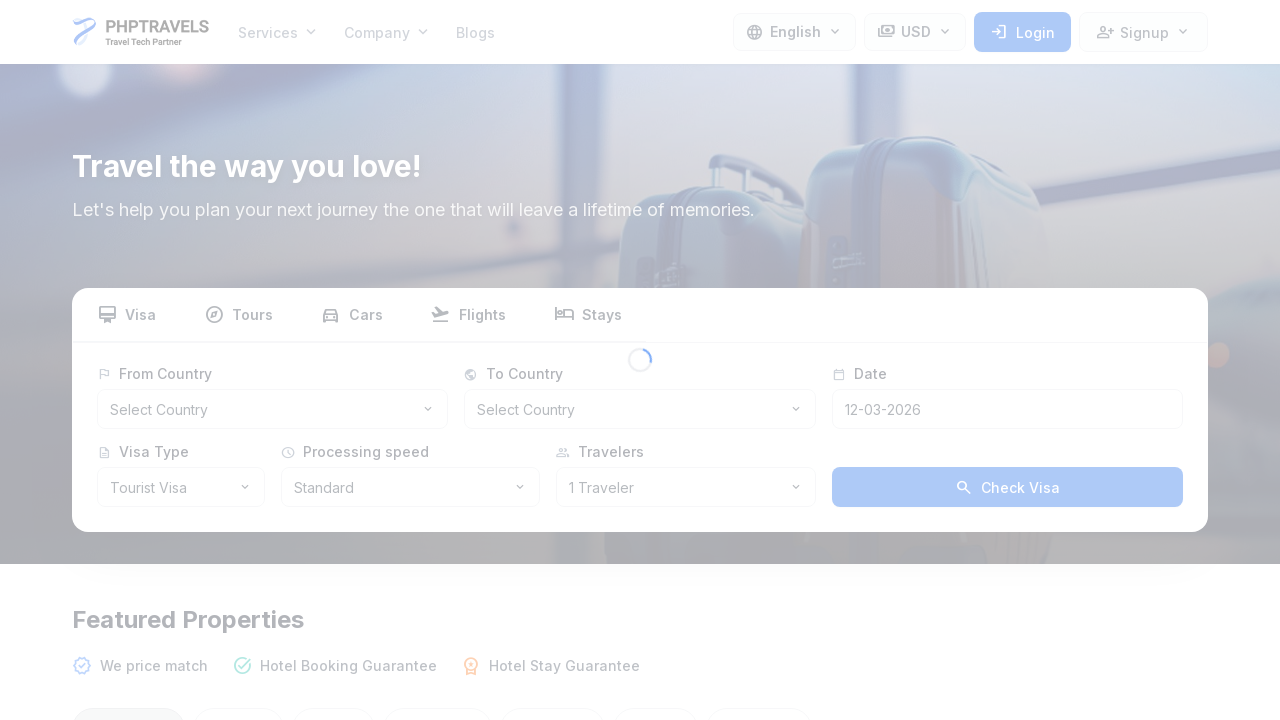

Waited 500ms before next image navigation
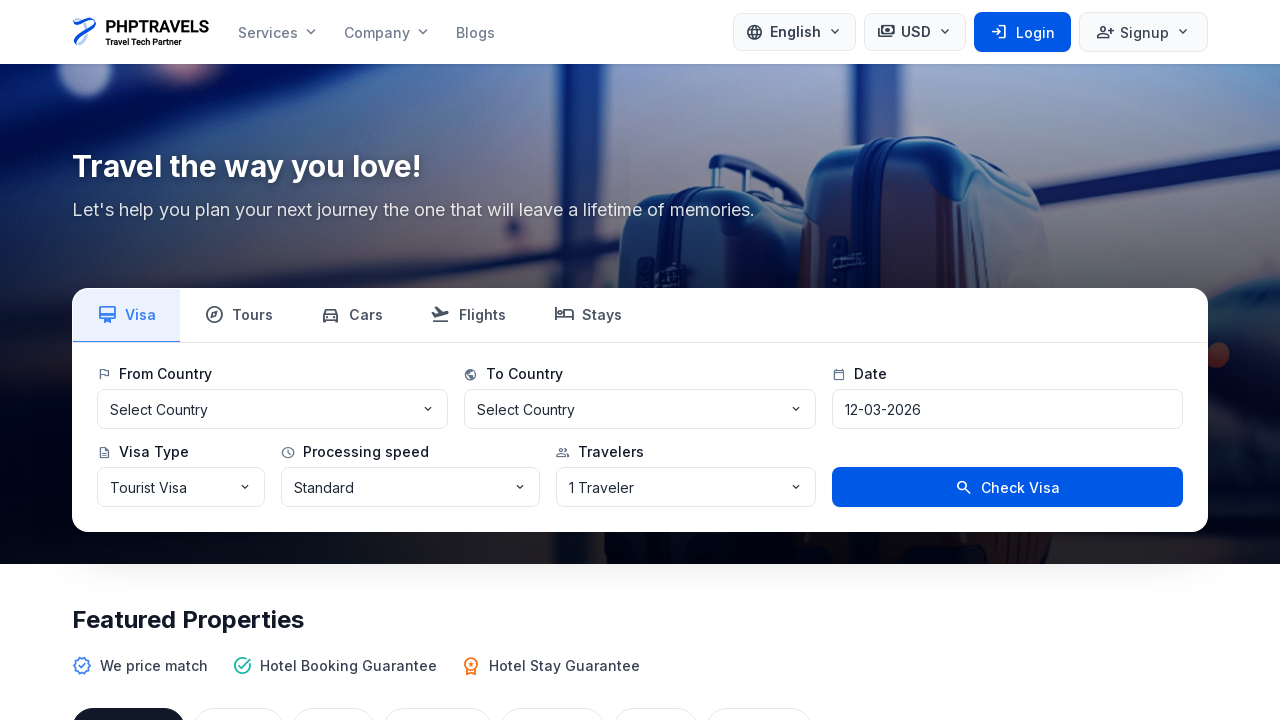

Navigated to image URL: https://phptravels.net/uploads/tours/gallery/tour_1765554518_693c395692832_0.jpg
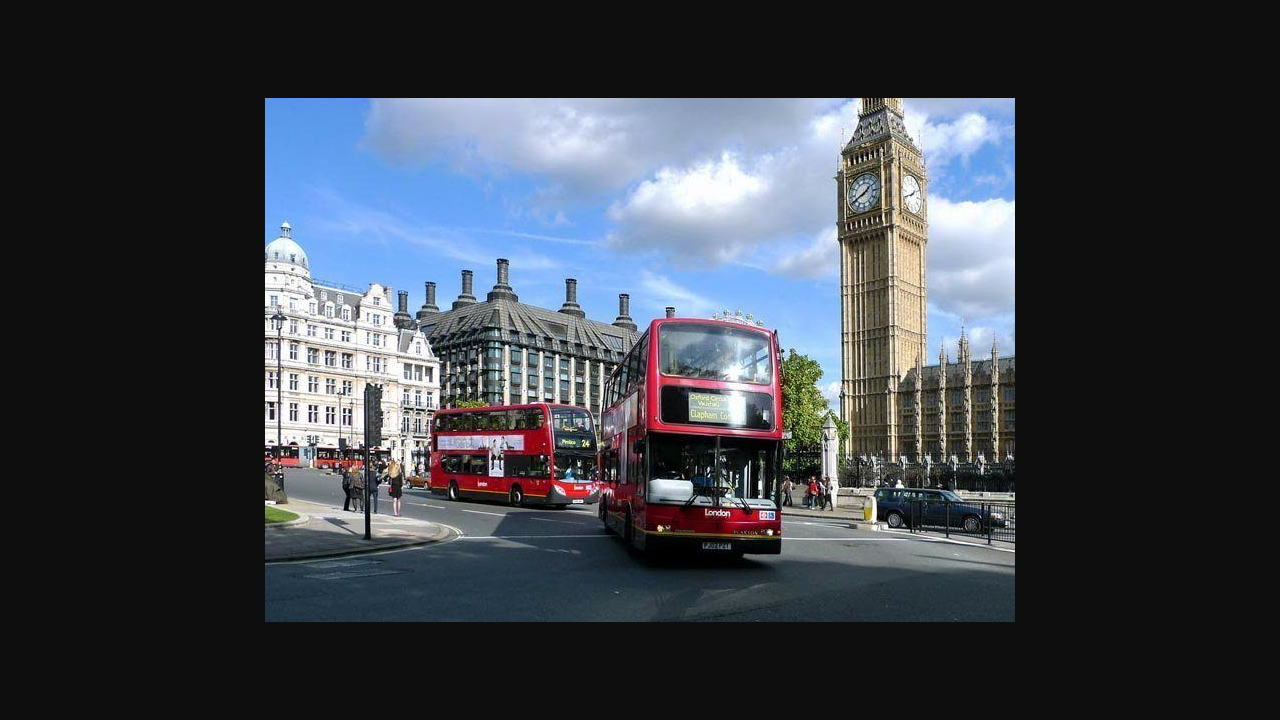

Waited 1000ms for image to load
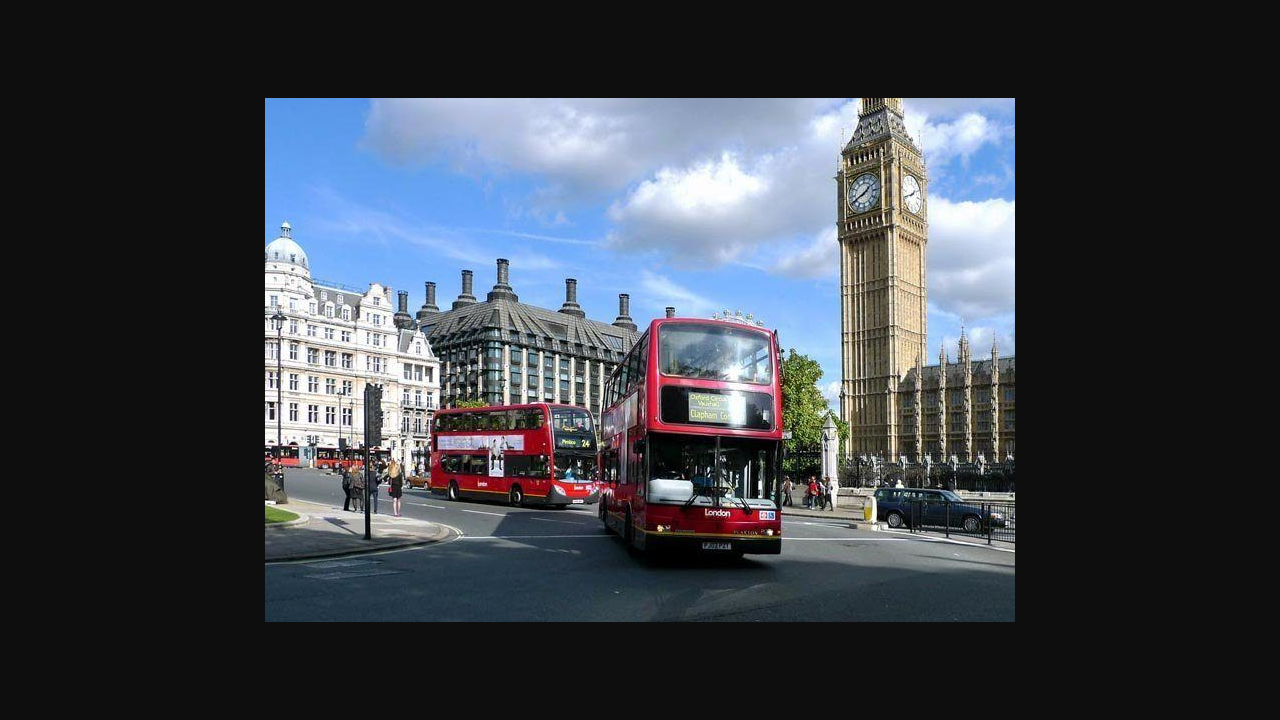

Navigated back to main page
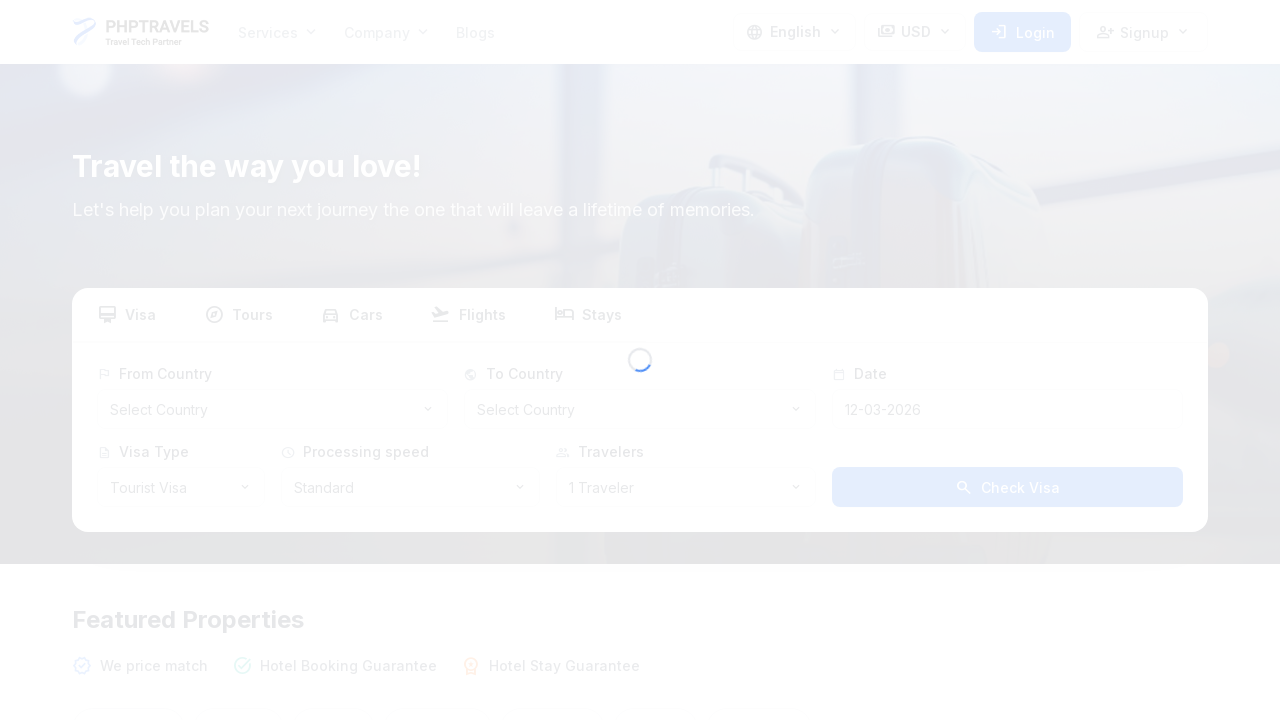

Waited 500ms before next image navigation
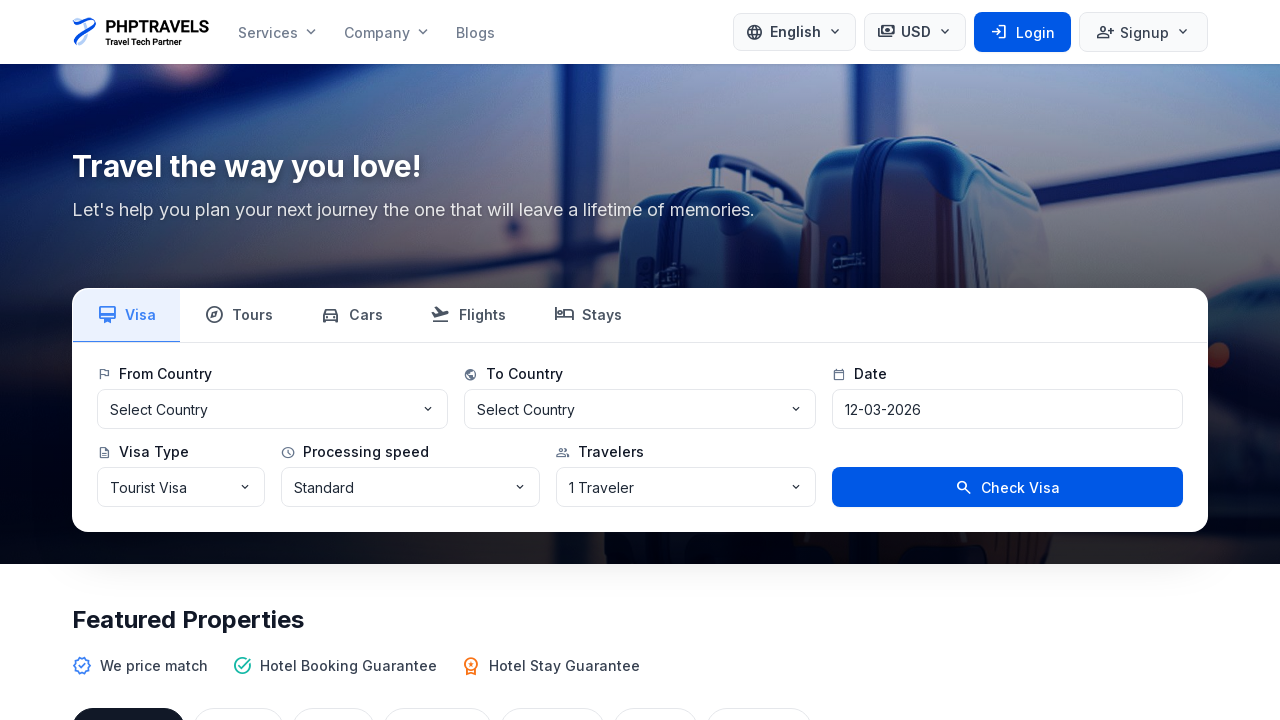

Navigated to image URL: https://phptravels.net/assets/img/mob.png
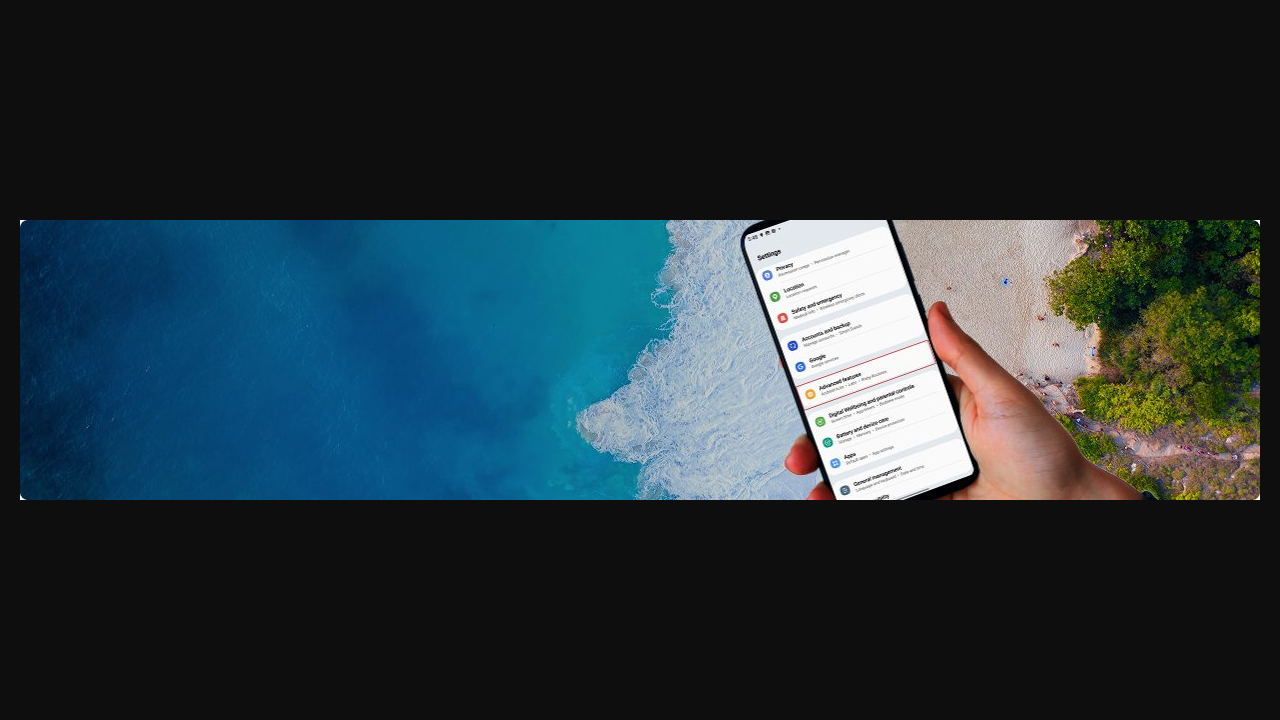

Waited 1000ms for image to load
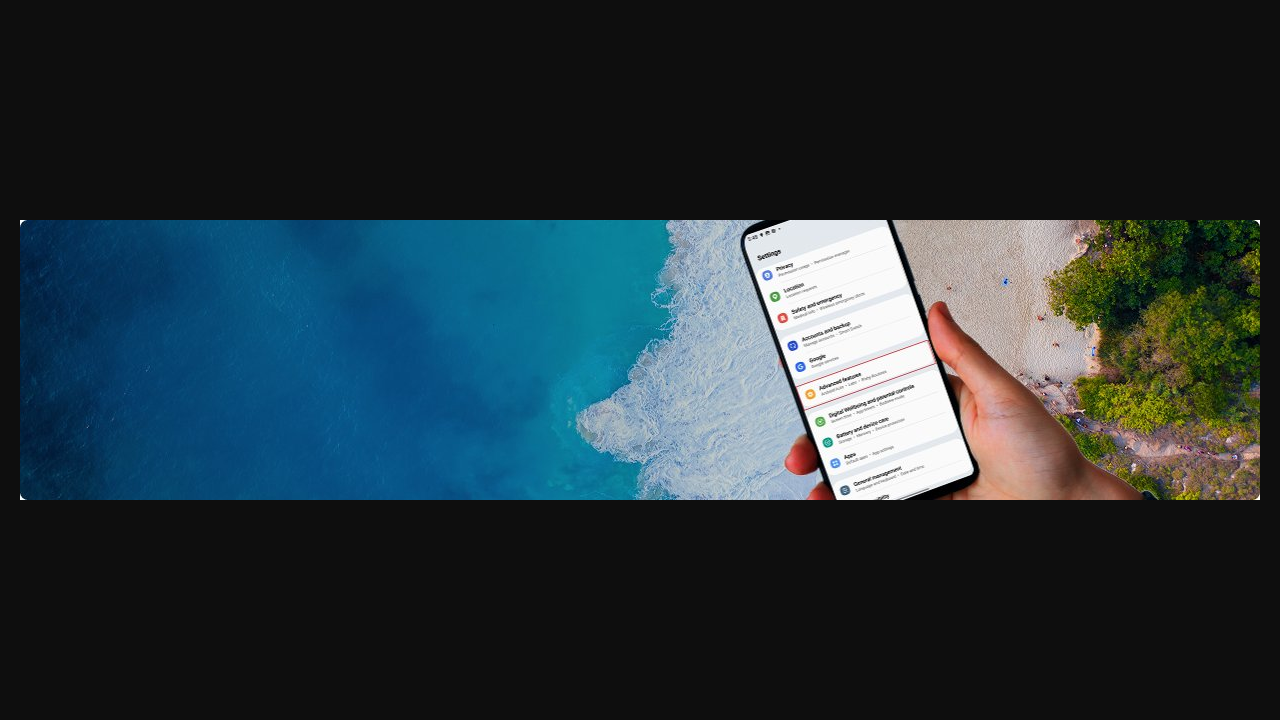

Navigated back to main page
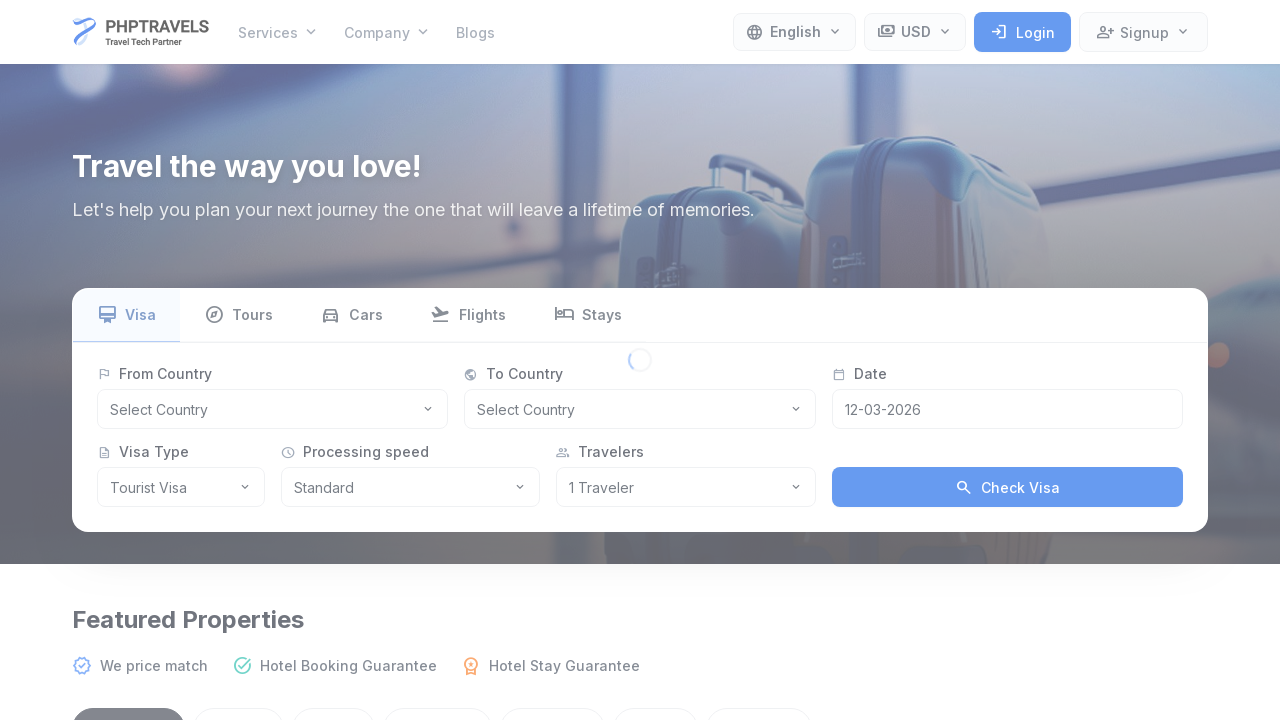

Waited 500ms before next image navigation
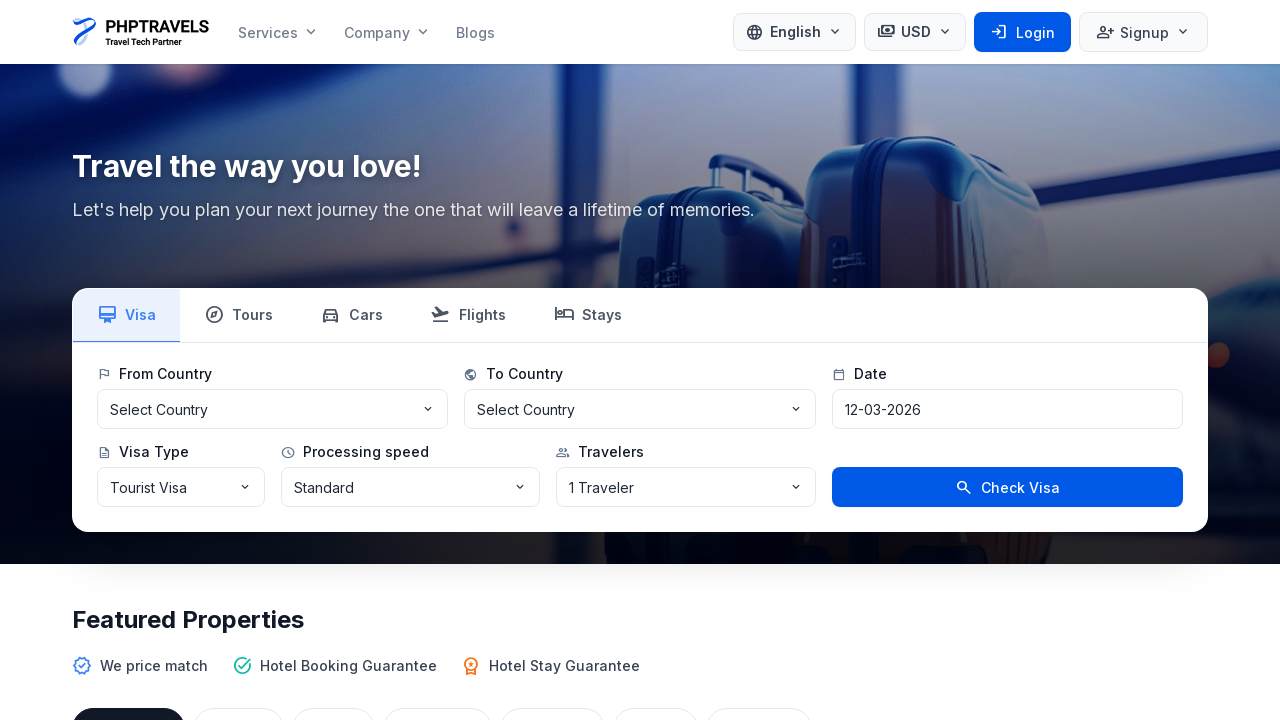

Navigated to image URL: https://phptravels.net/uploads/global/logo.png
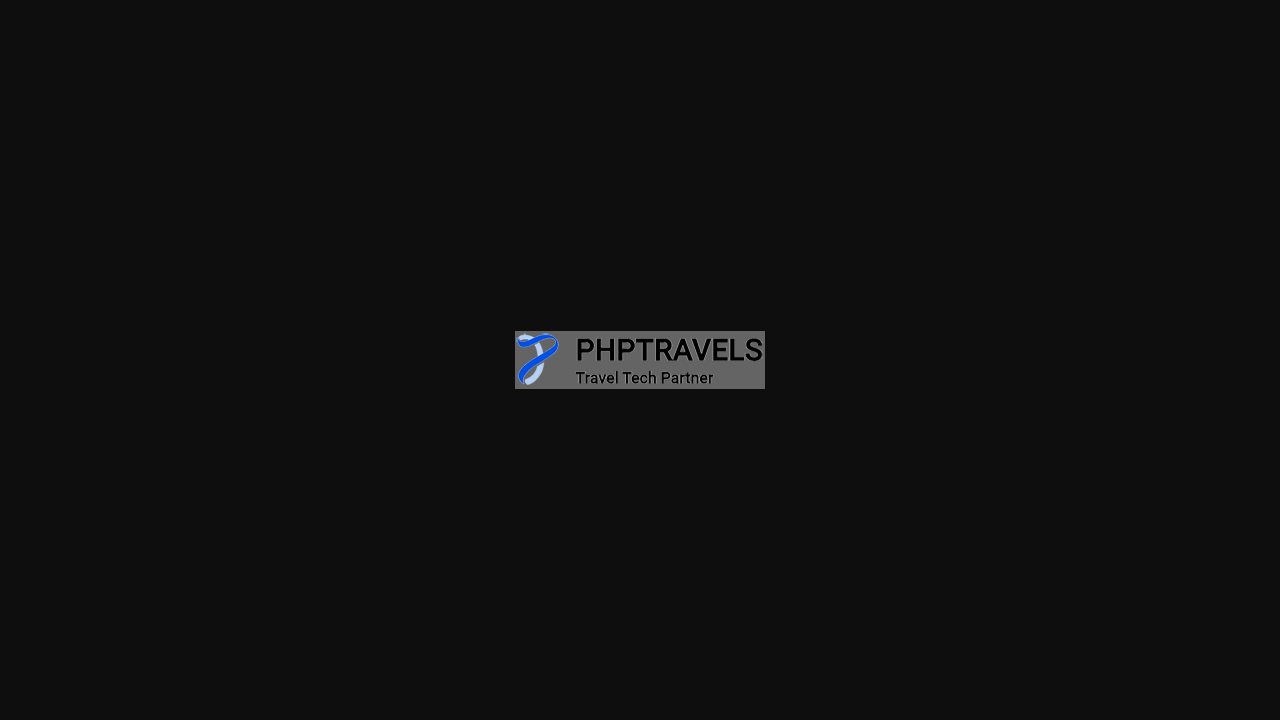

Waited 1000ms for image to load
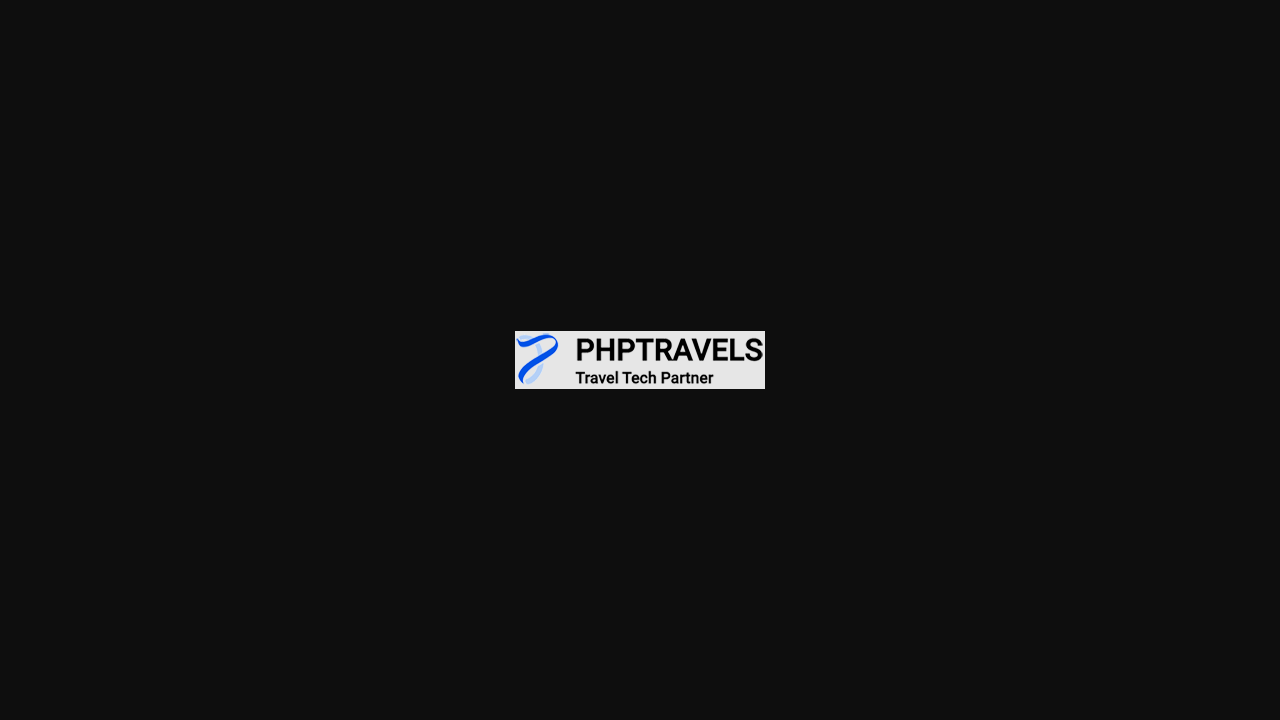

Navigated back to main page
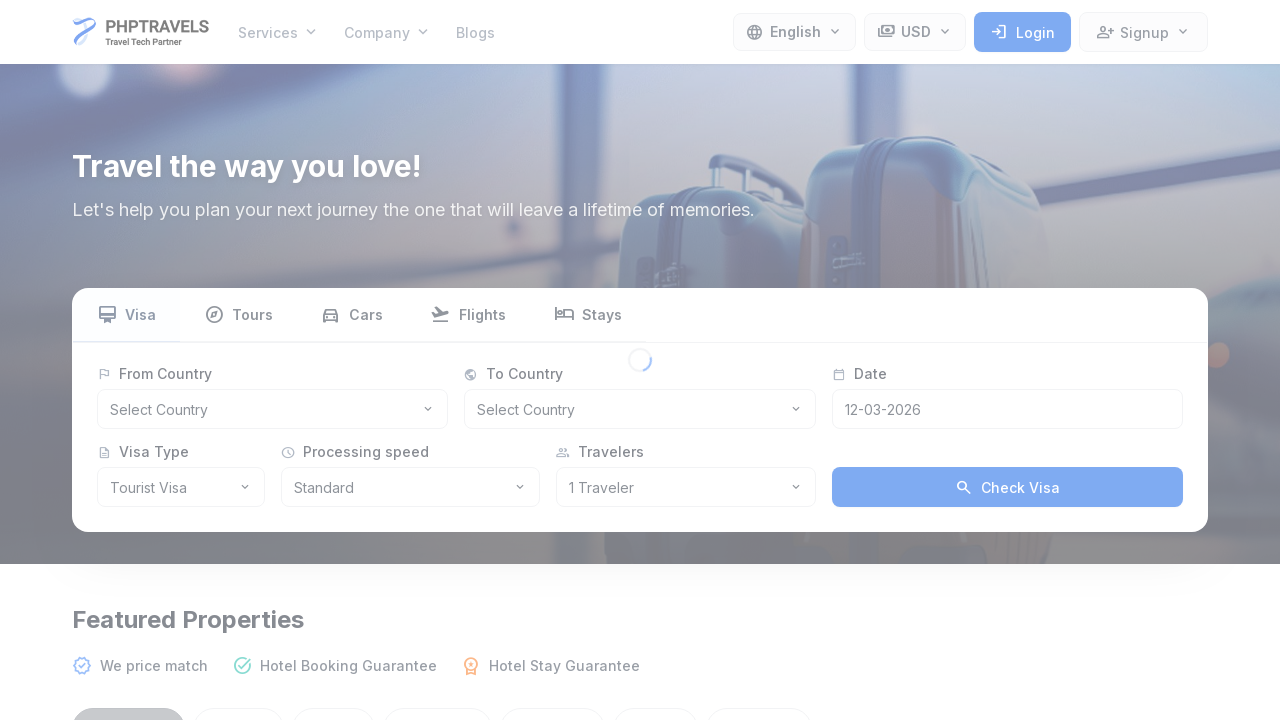

Waited 500ms before next image navigation
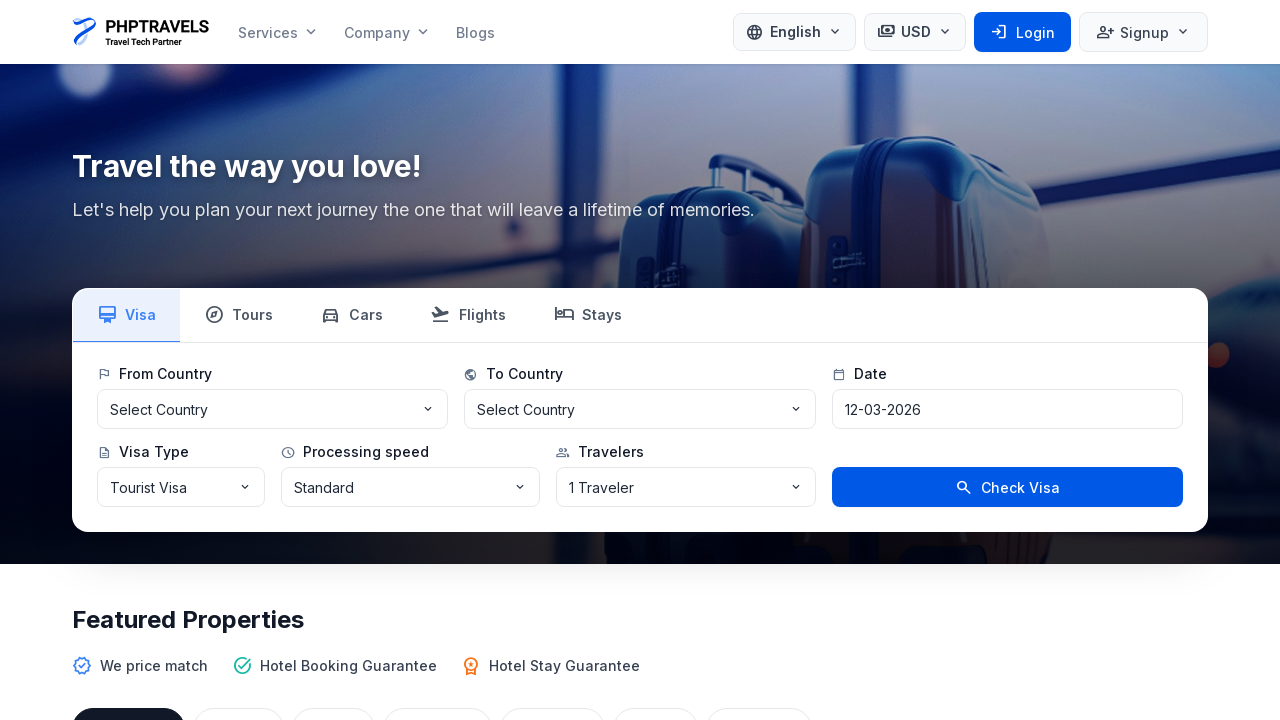

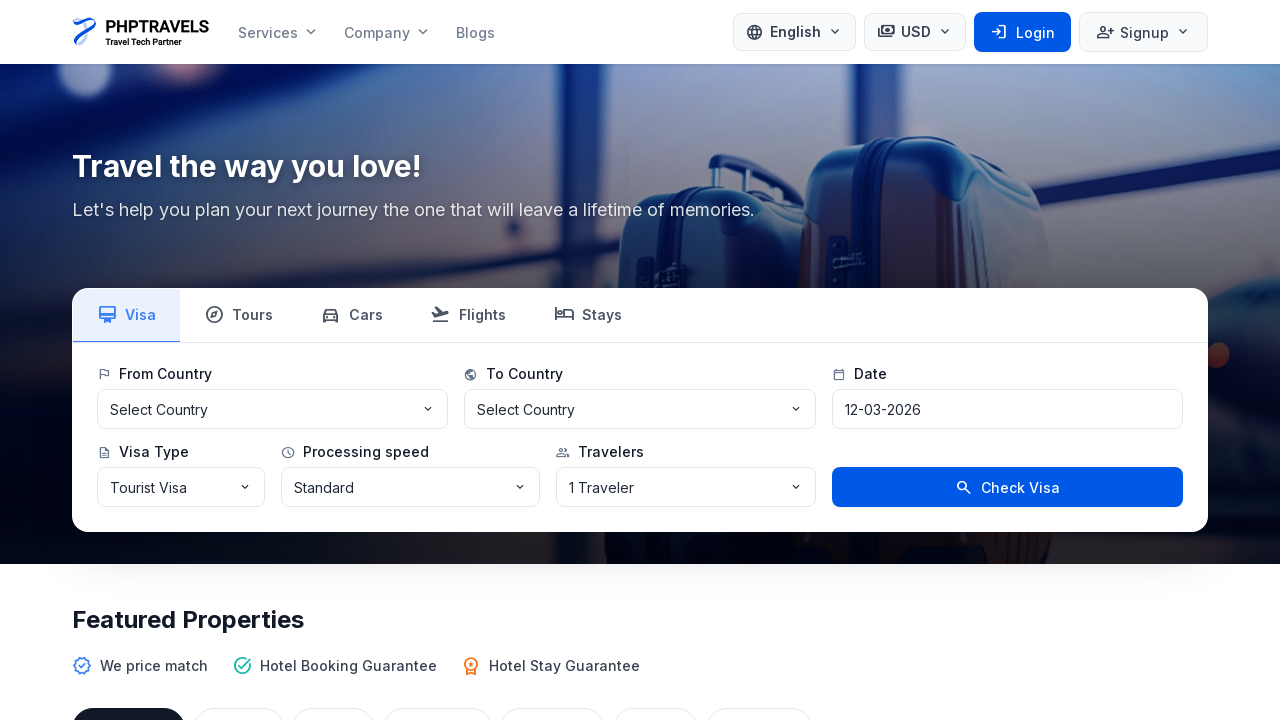